Tests filling out a large form by entering the same text into all input fields and then submitting the form by clicking the button.

Starting URL: http://suninjuly.github.io/huge_form.html

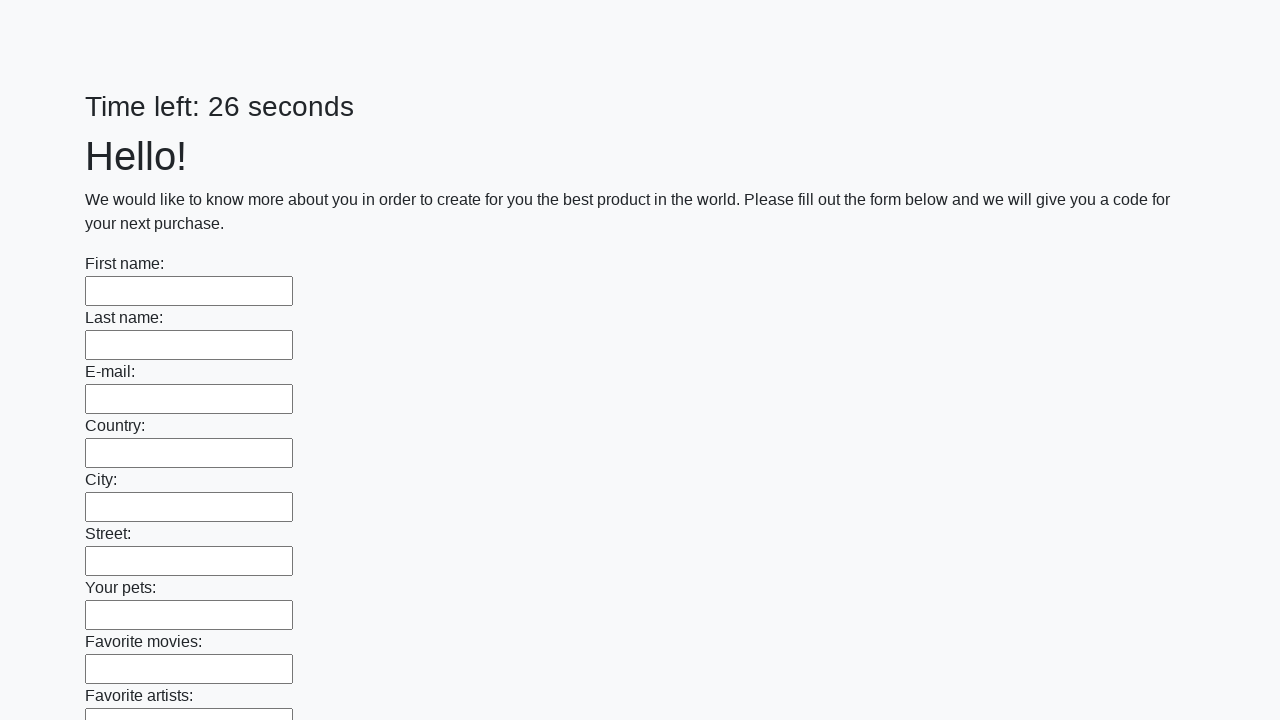

Navigated to huge form test page
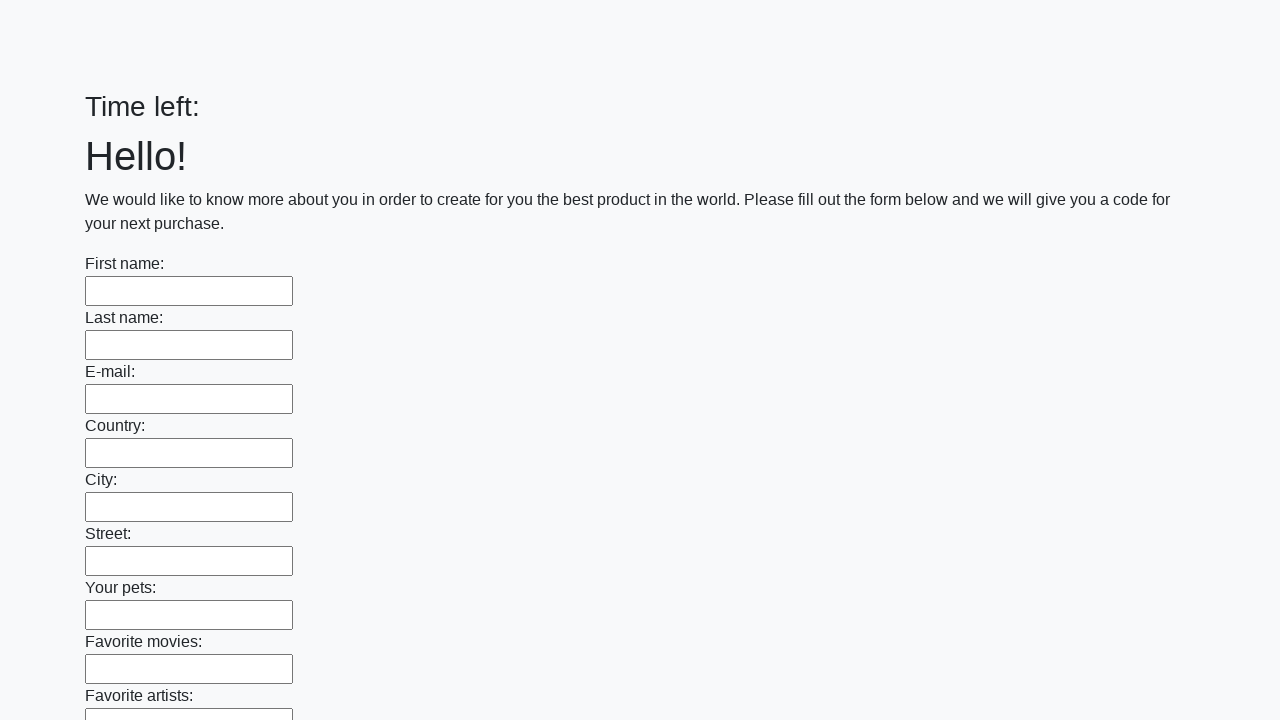

Filled input field with 'Test Answer' on input >> nth=0
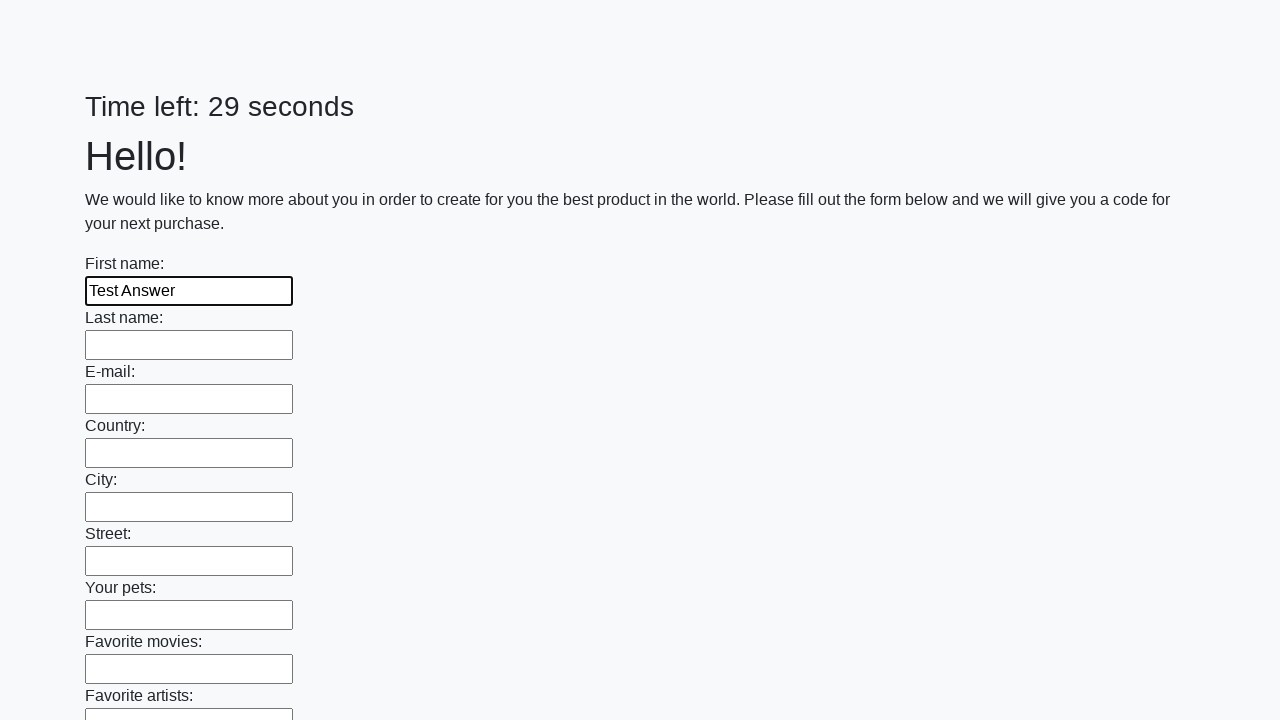

Filled input field with 'Test Answer' on input >> nth=1
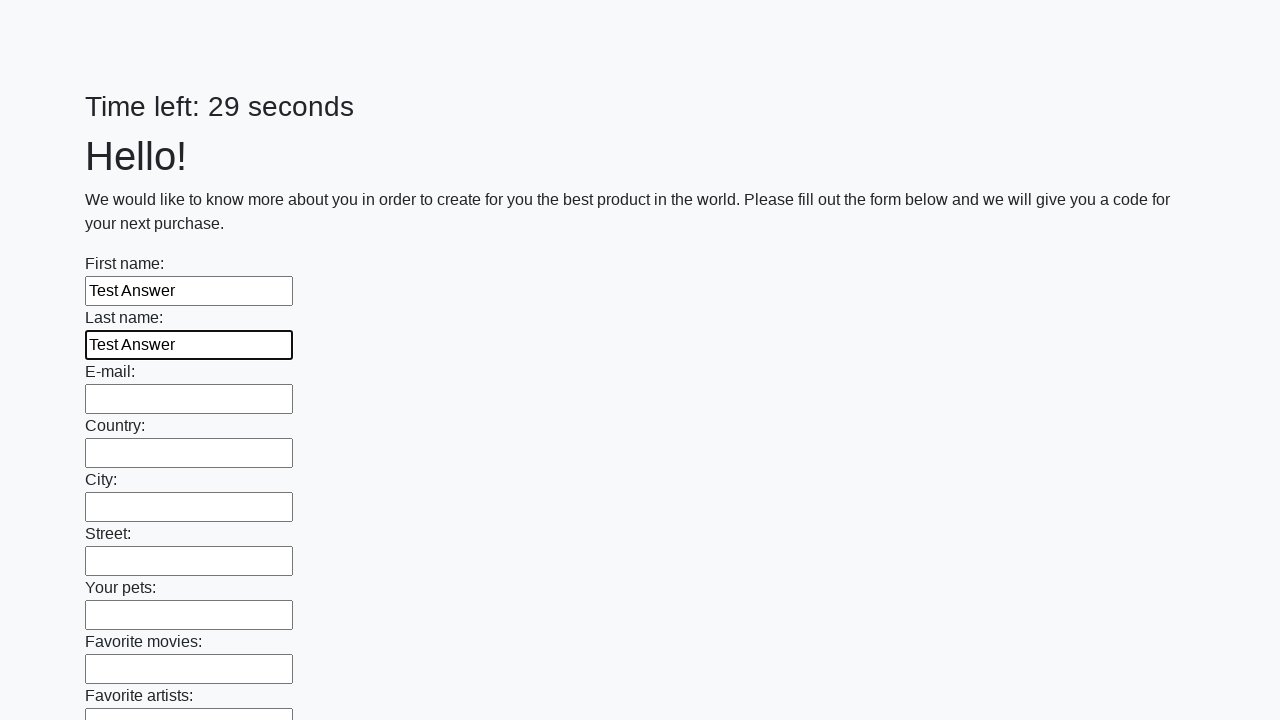

Filled input field with 'Test Answer' on input >> nth=2
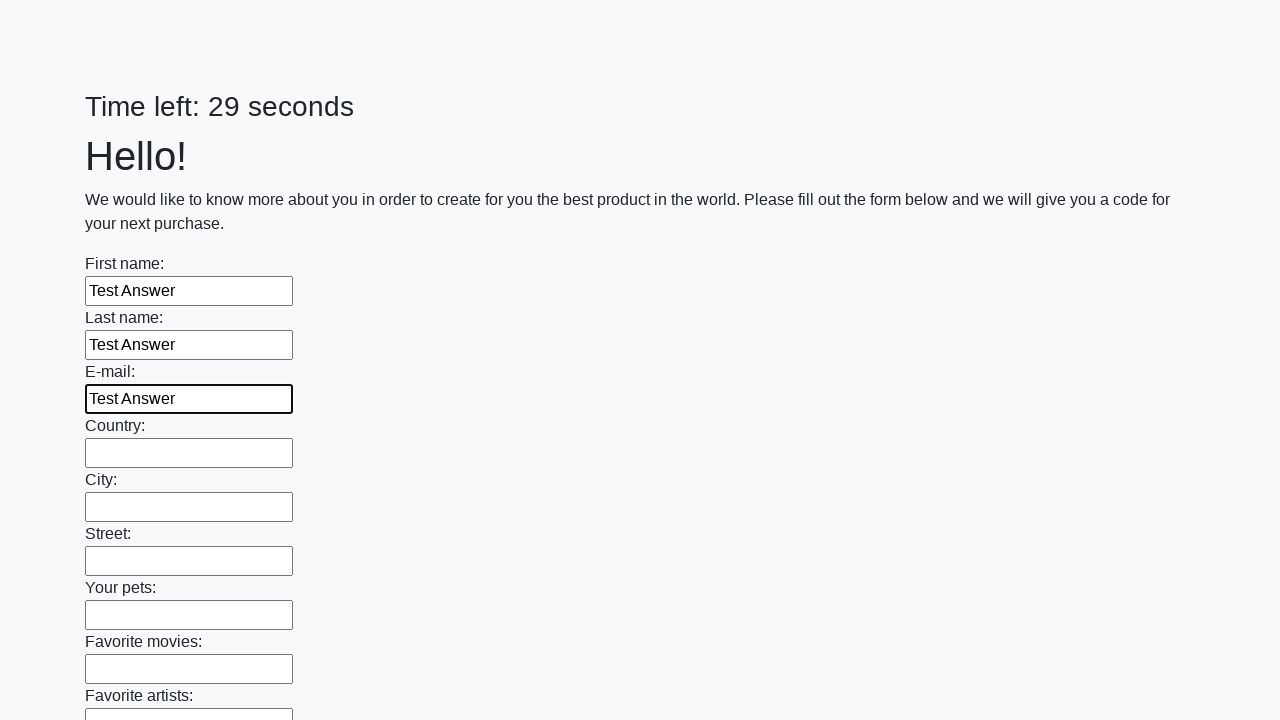

Filled input field with 'Test Answer' on input >> nth=3
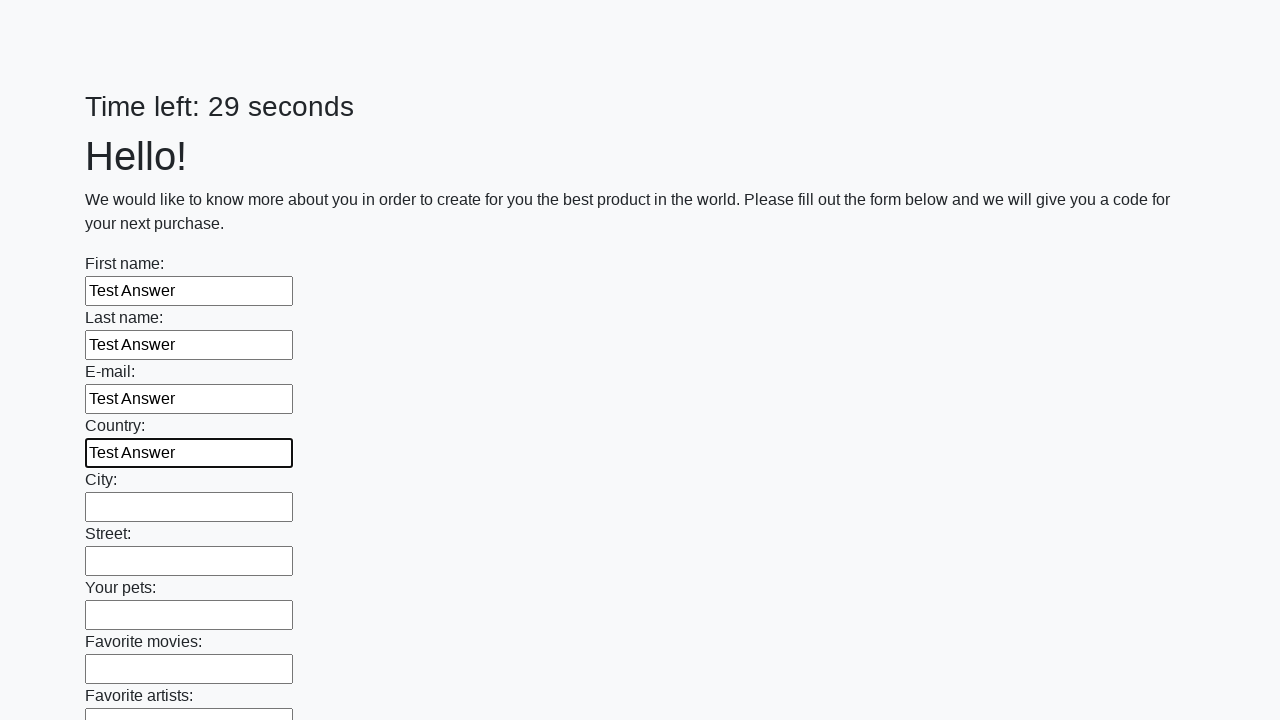

Filled input field with 'Test Answer' on input >> nth=4
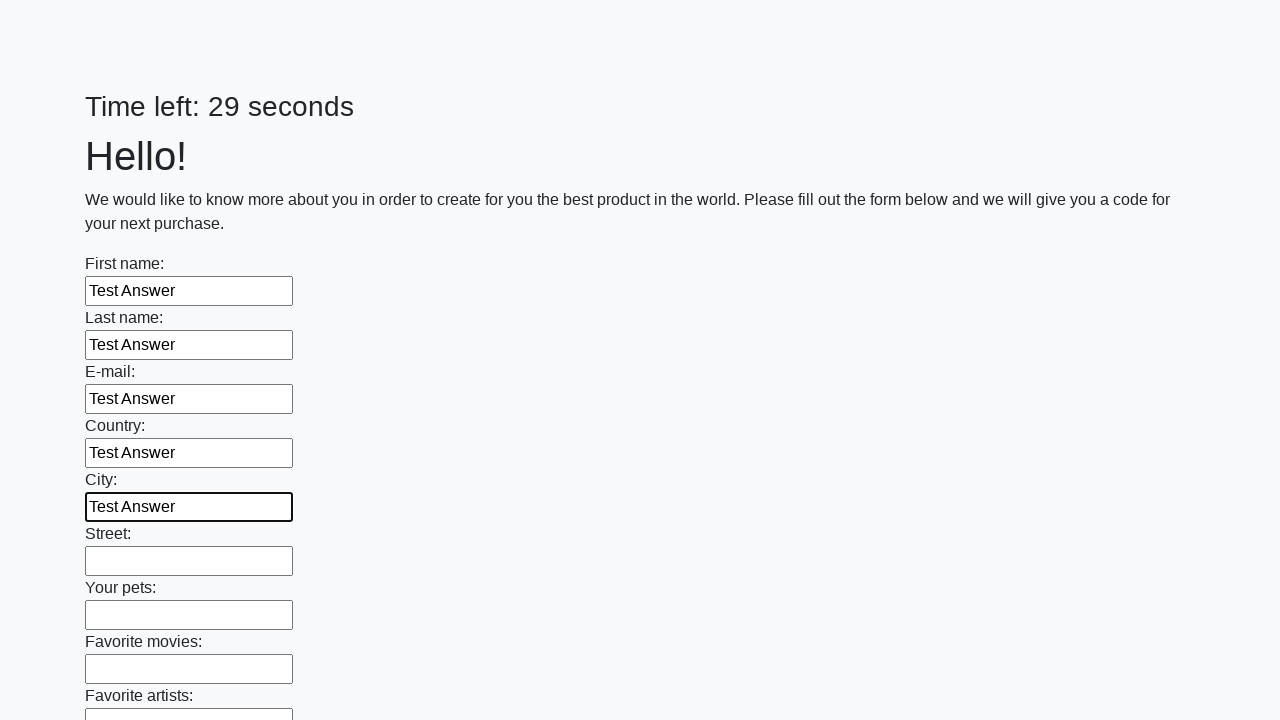

Filled input field with 'Test Answer' on input >> nth=5
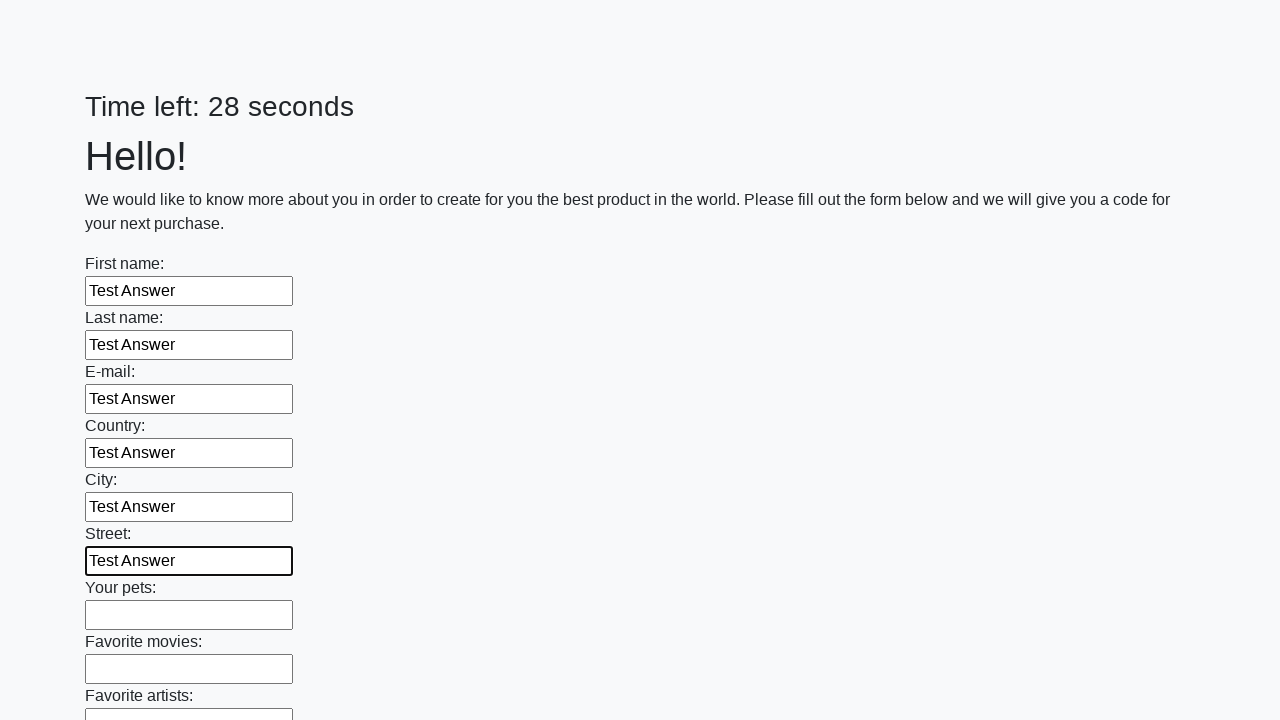

Filled input field with 'Test Answer' on input >> nth=6
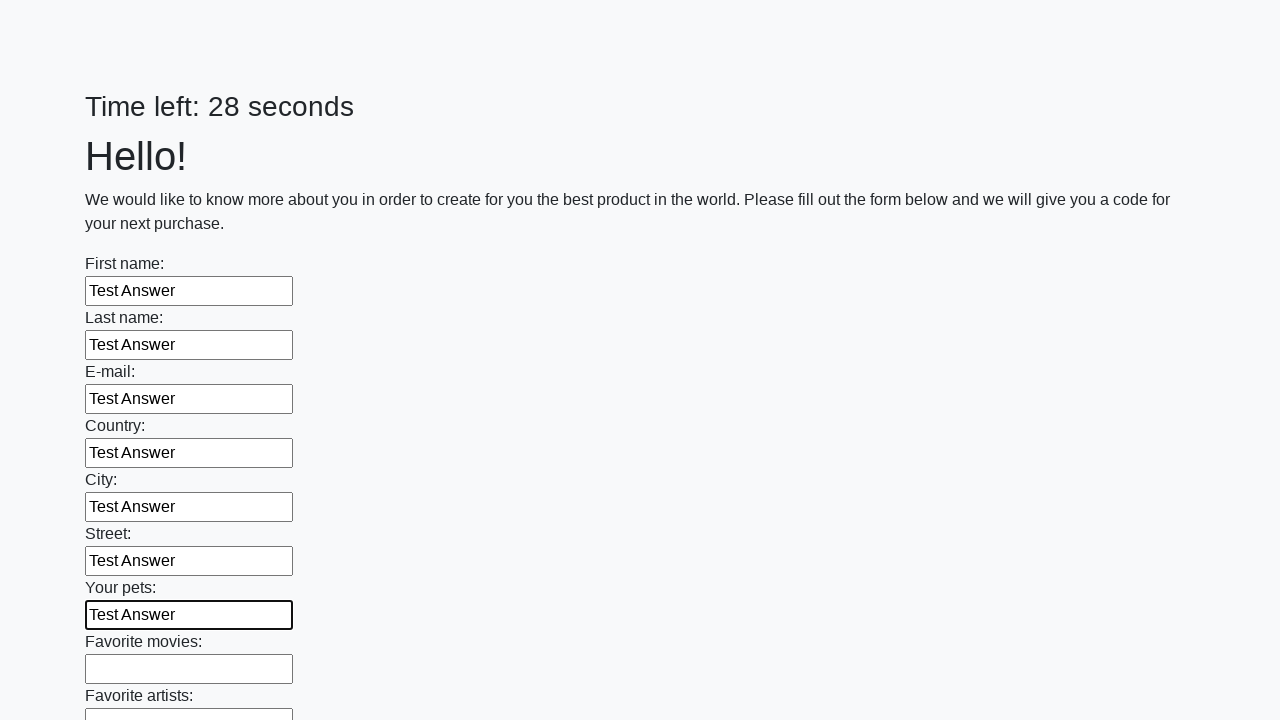

Filled input field with 'Test Answer' on input >> nth=7
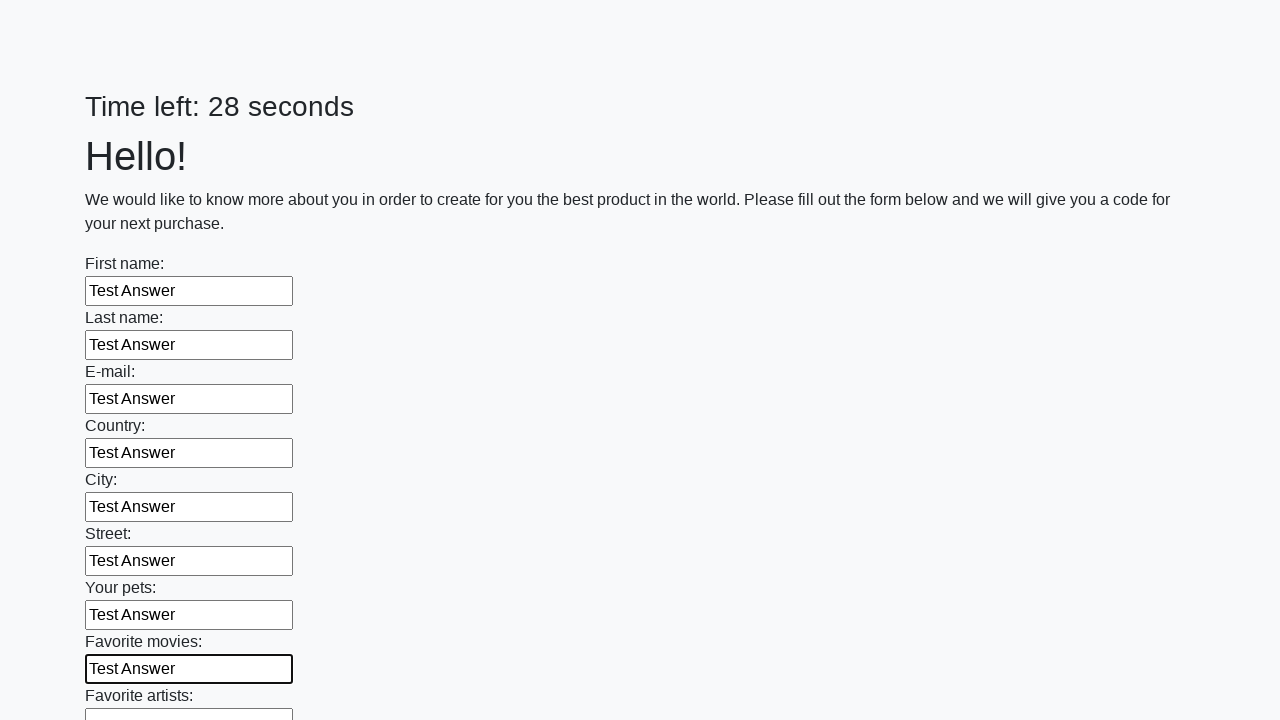

Filled input field with 'Test Answer' on input >> nth=8
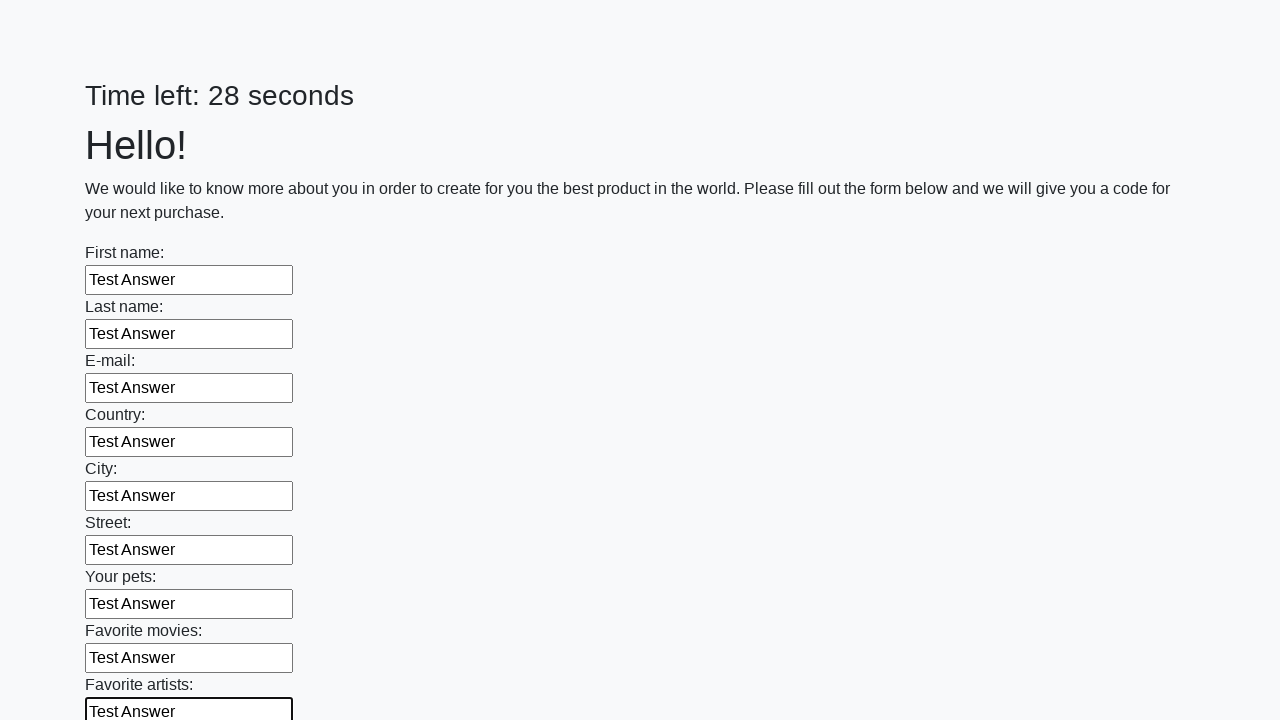

Filled input field with 'Test Answer' on input >> nth=9
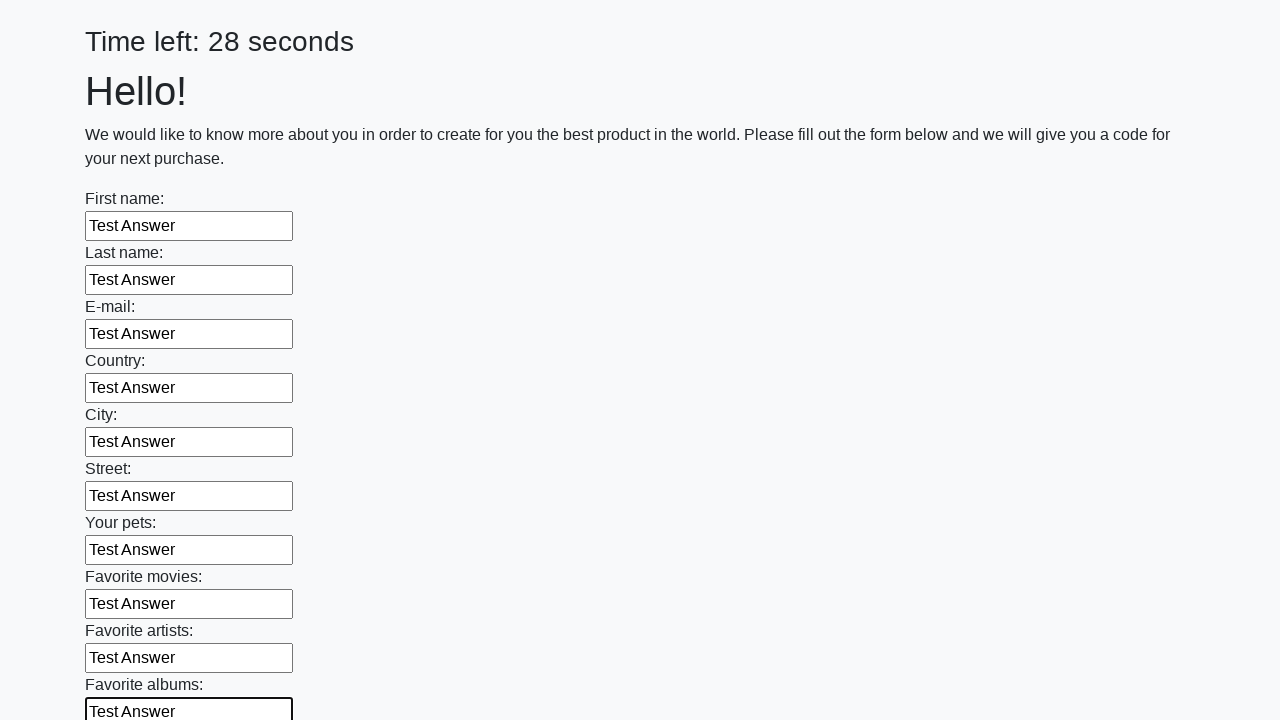

Filled input field with 'Test Answer' on input >> nth=10
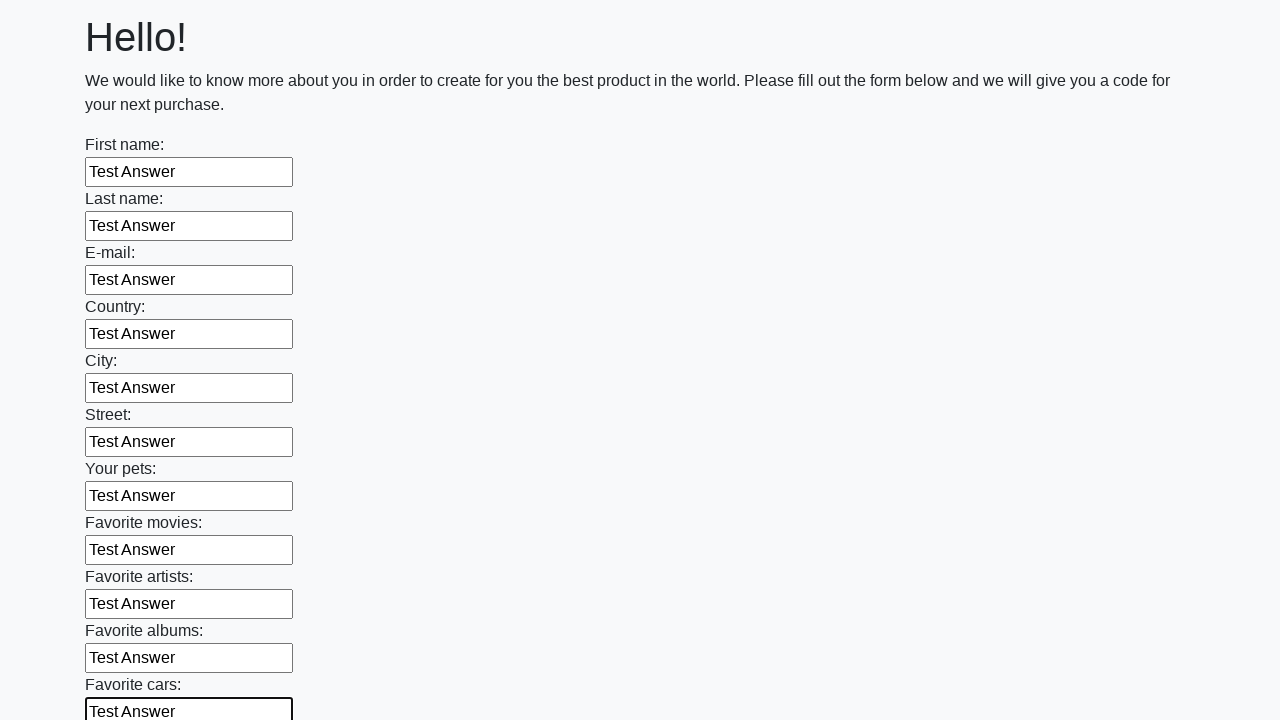

Filled input field with 'Test Answer' on input >> nth=11
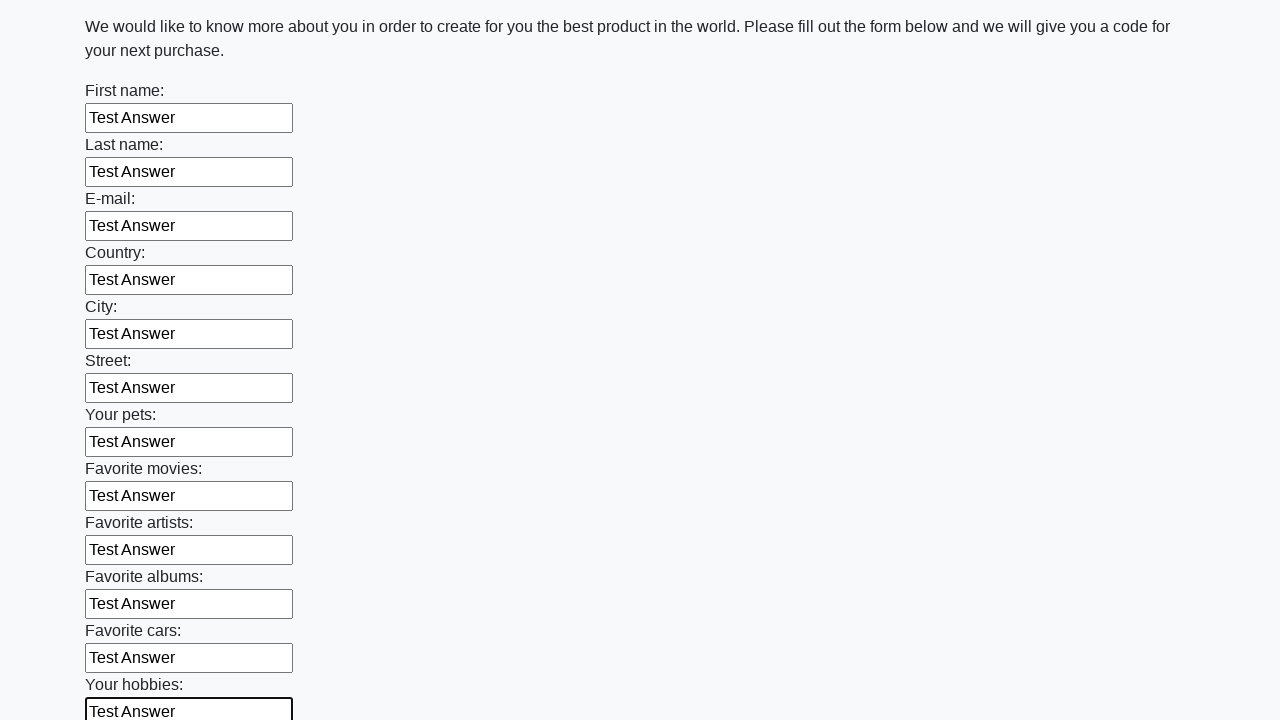

Filled input field with 'Test Answer' on input >> nth=12
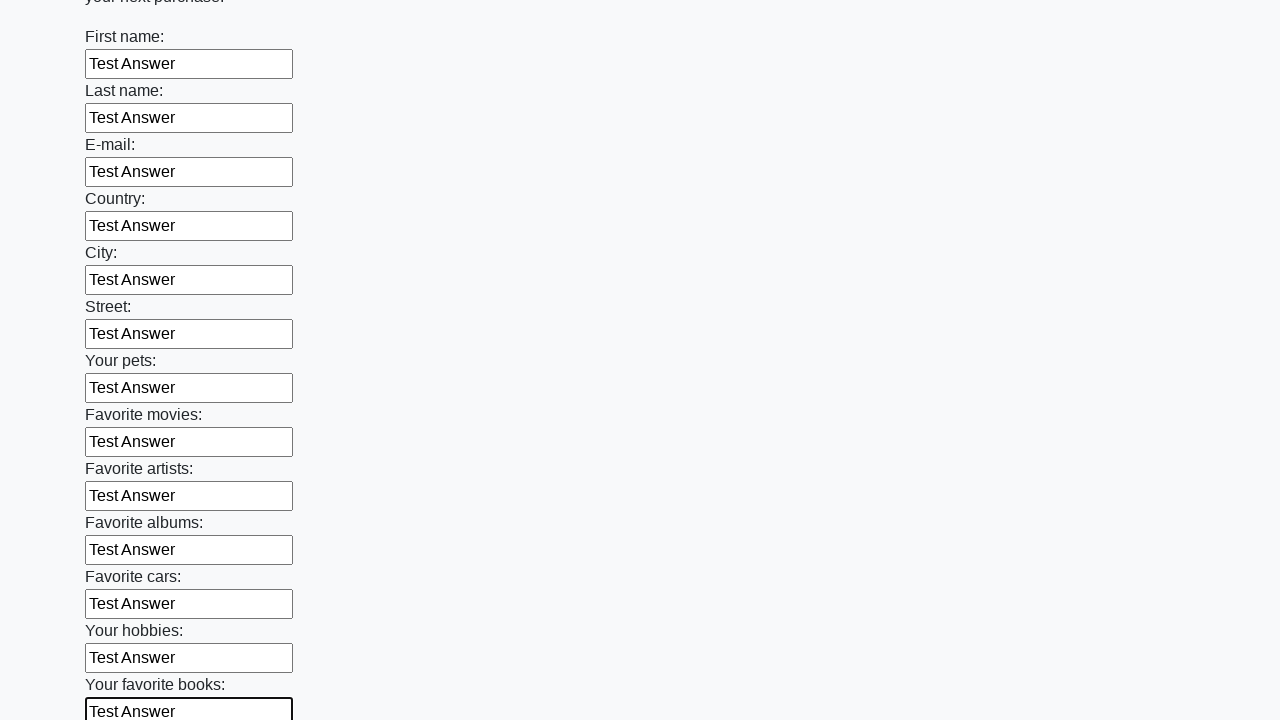

Filled input field with 'Test Answer' on input >> nth=13
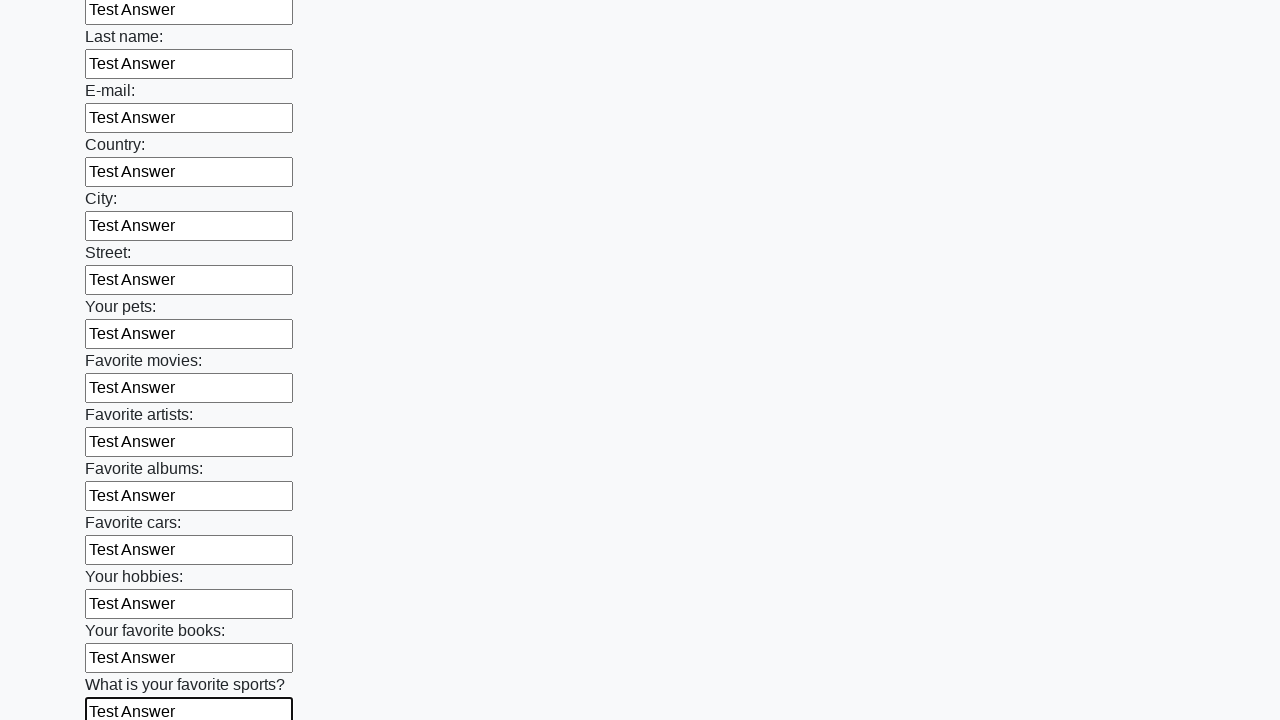

Filled input field with 'Test Answer' on input >> nth=14
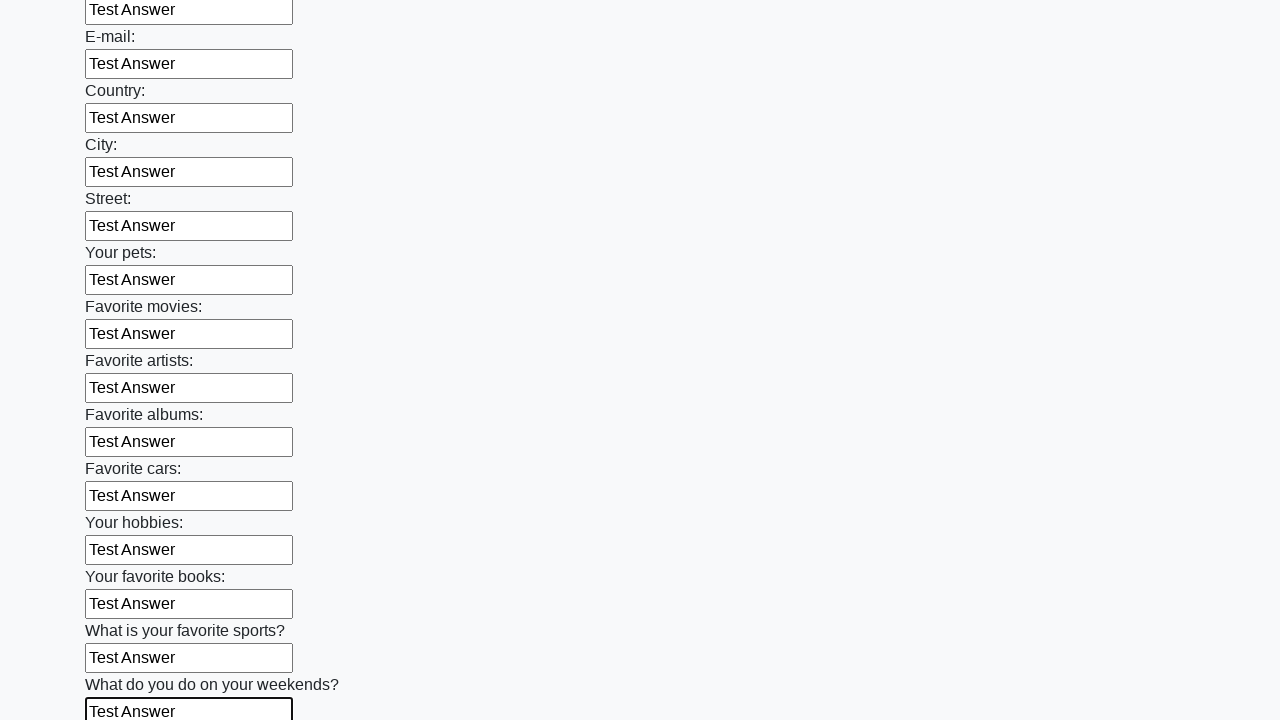

Filled input field with 'Test Answer' on input >> nth=15
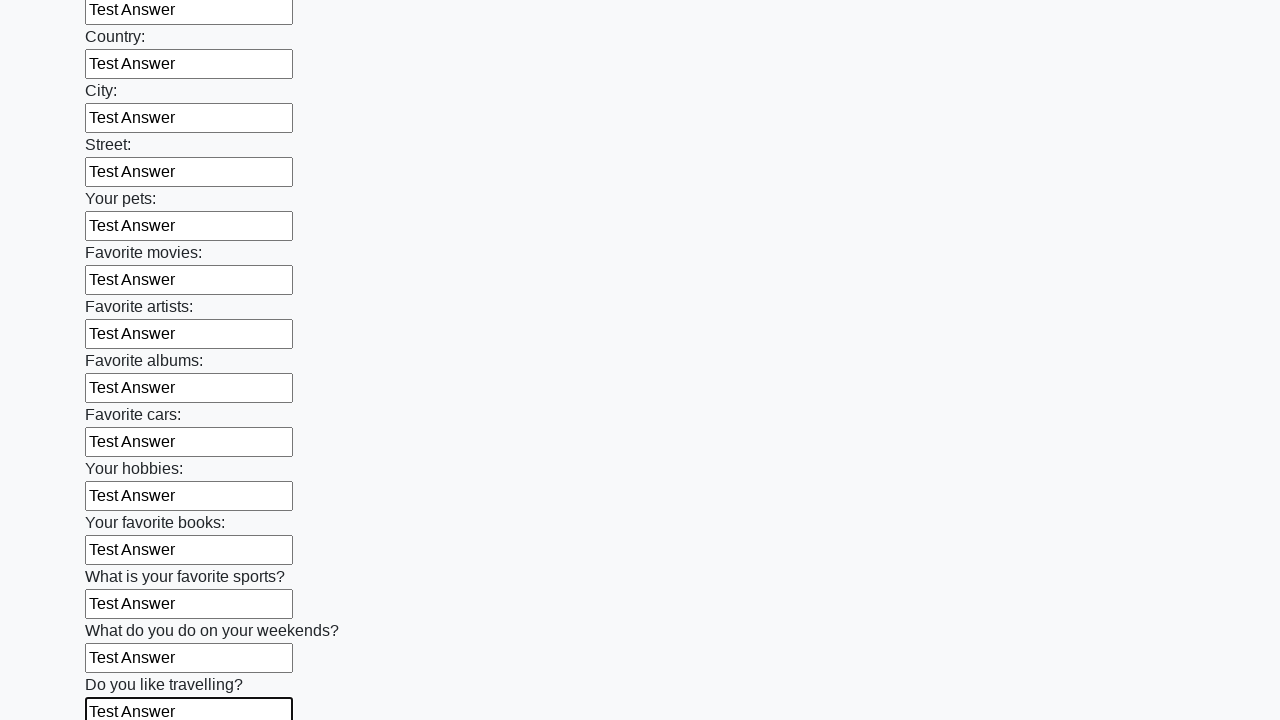

Filled input field with 'Test Answer' on input >> nth=16
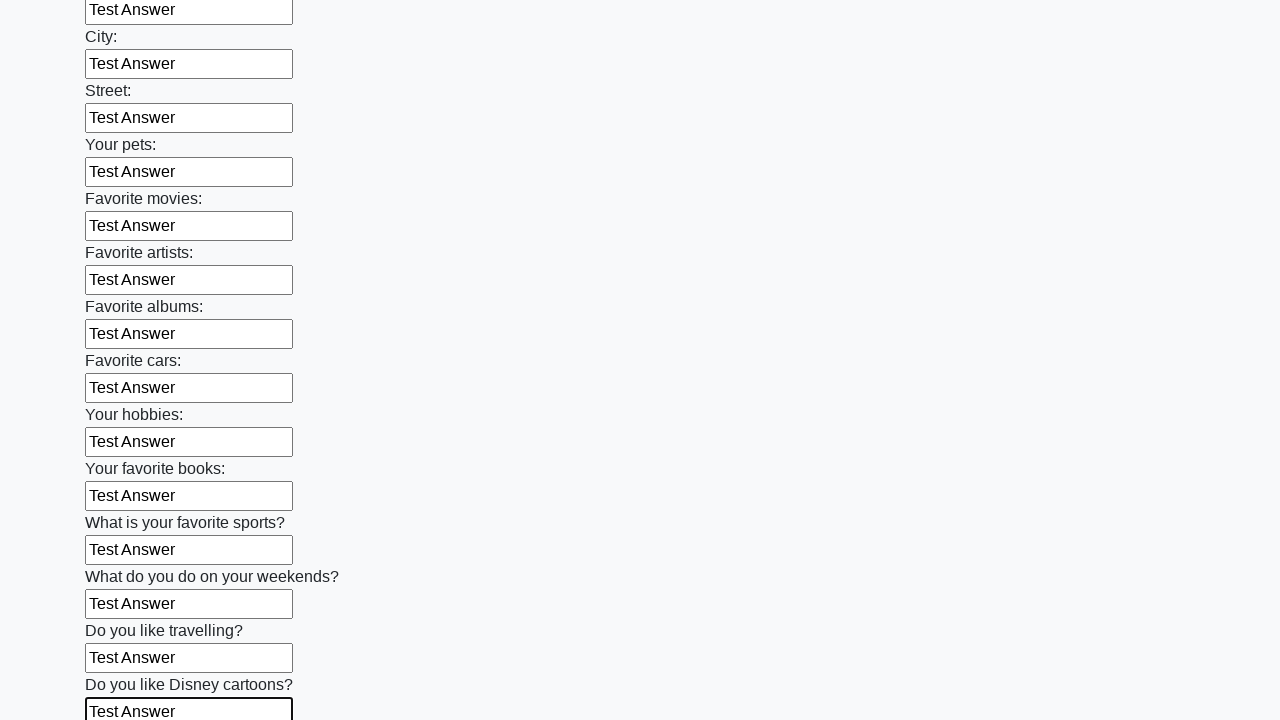

Filled input field with 'Test Answer' on input >> nth=17
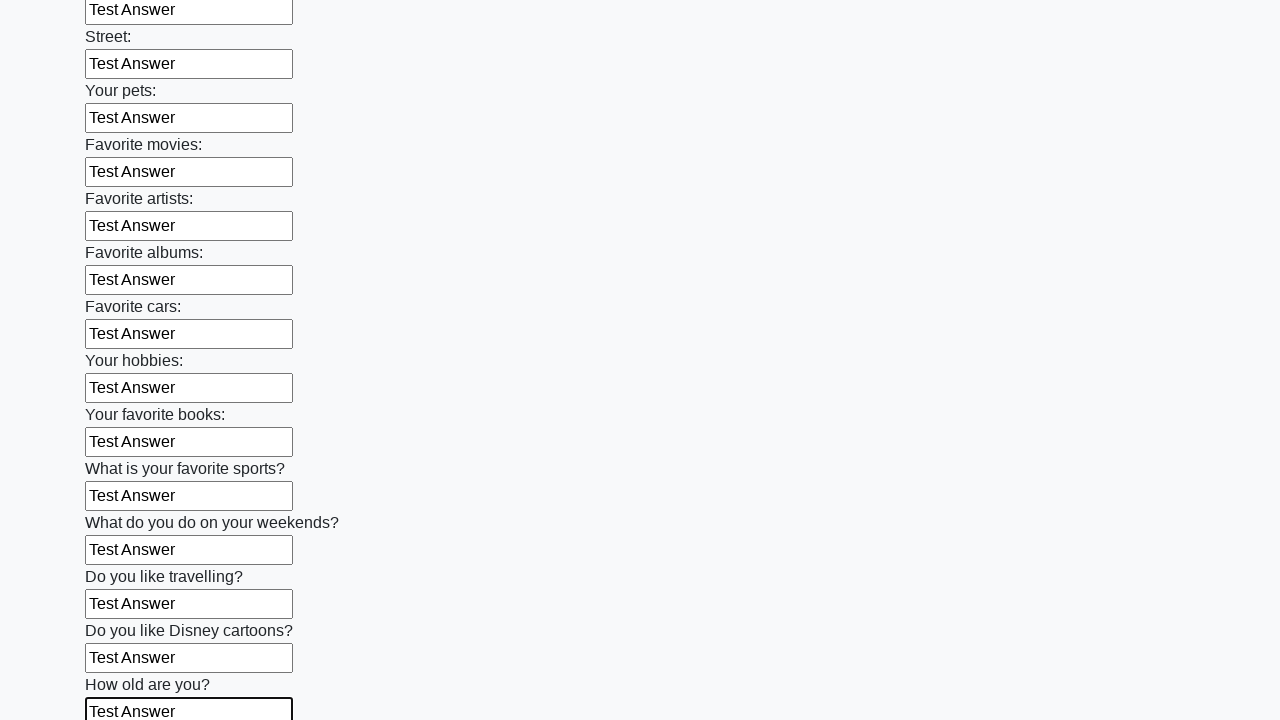

Filled input field with 'Test Answer' on input >> nth=18
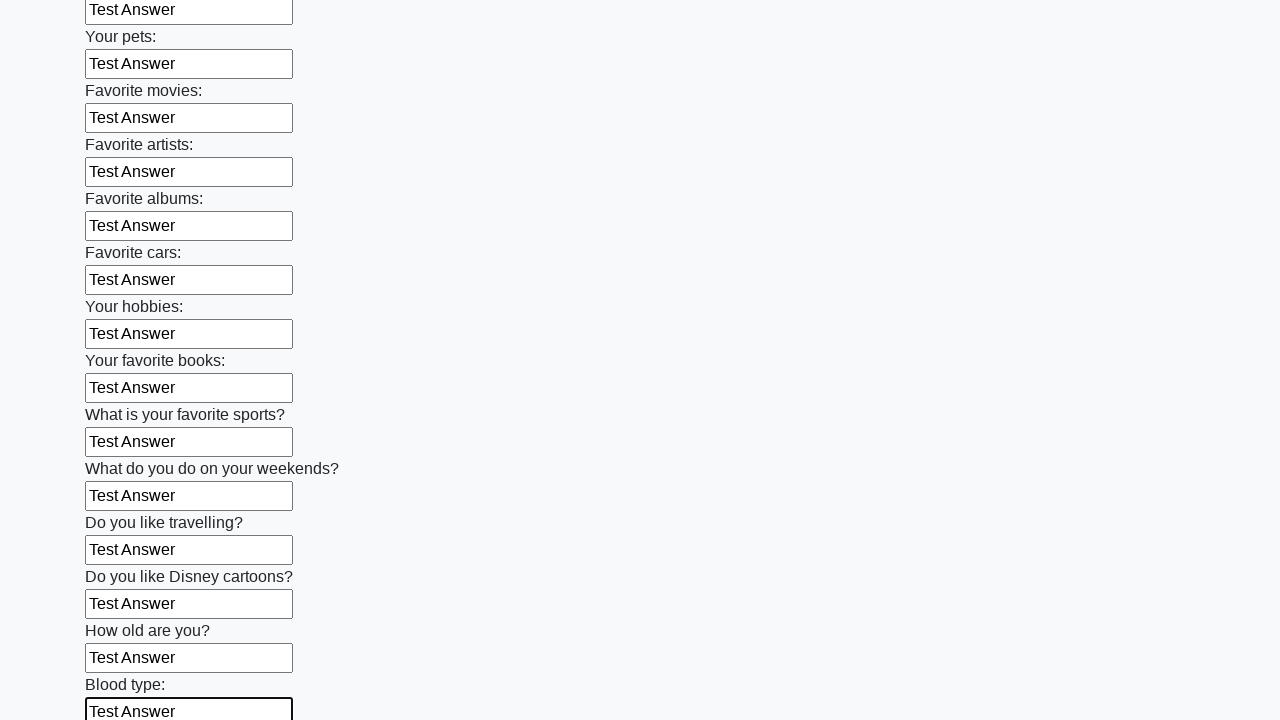

Filled input field with 'Test Answer' on input >> nth=19
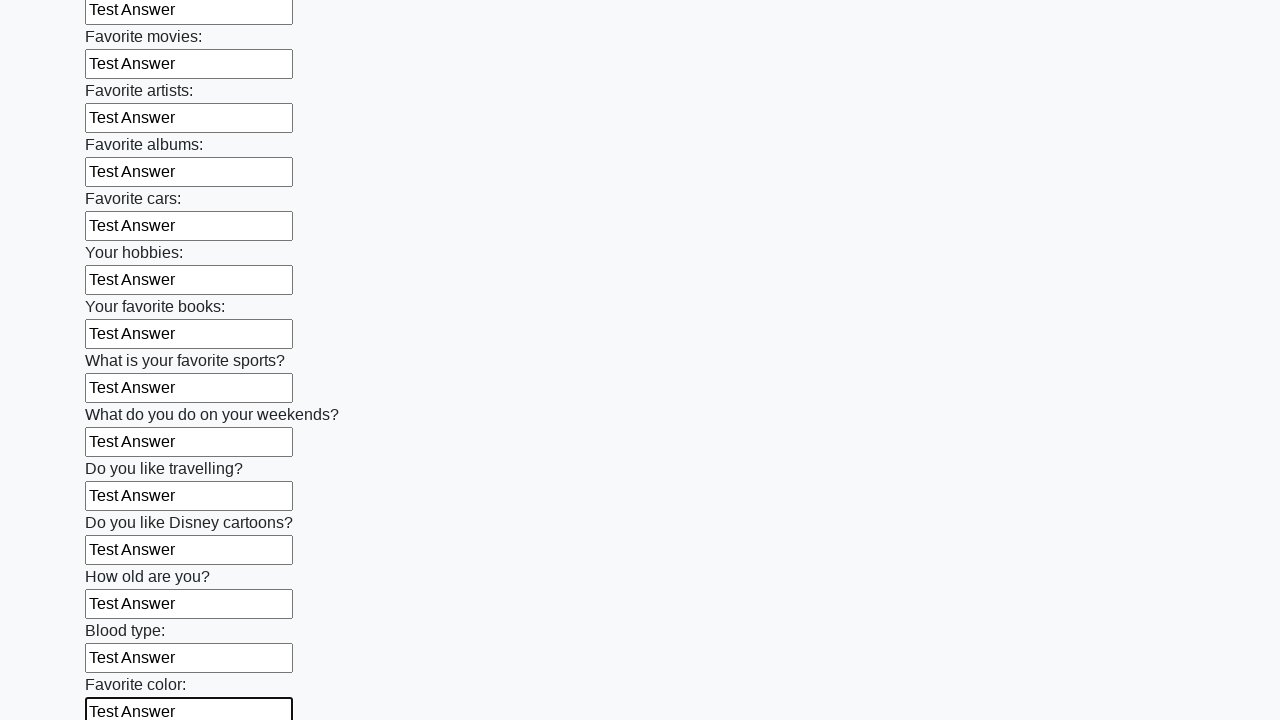

Filled input field with 'Test Answer' on input >> nth=20
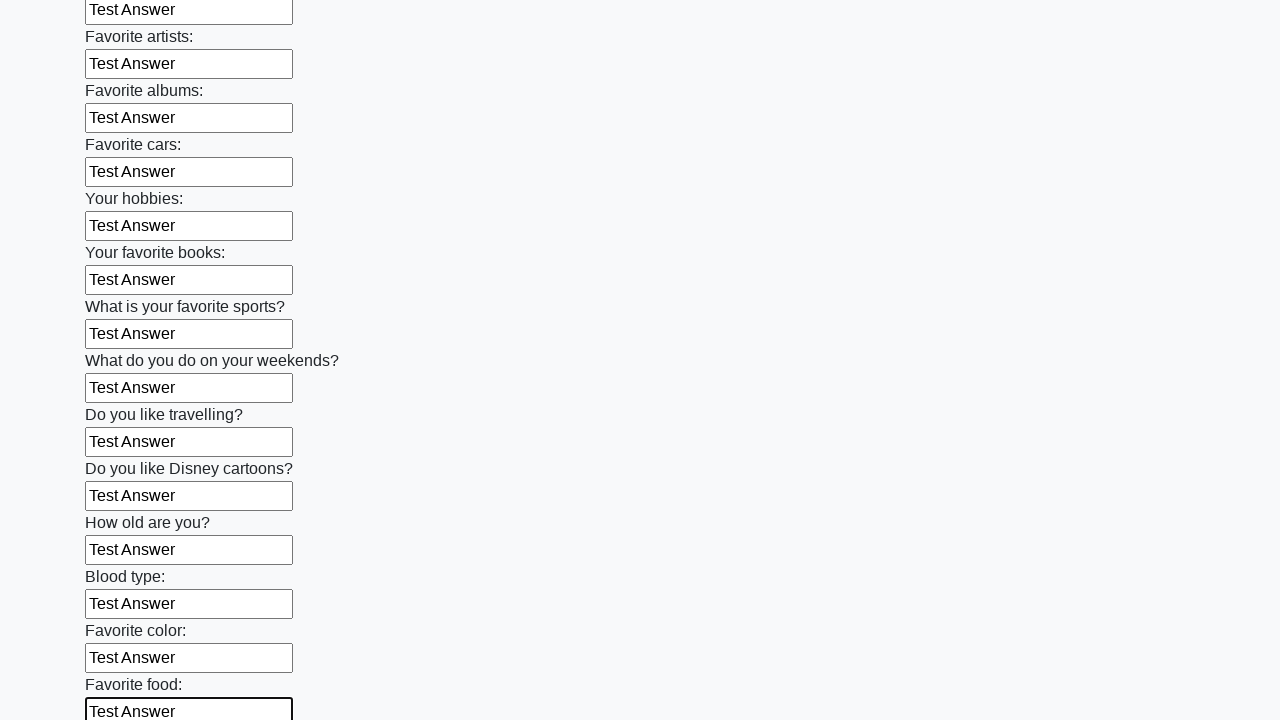

Filled input field with 'Test Answer' on input >> nth=21
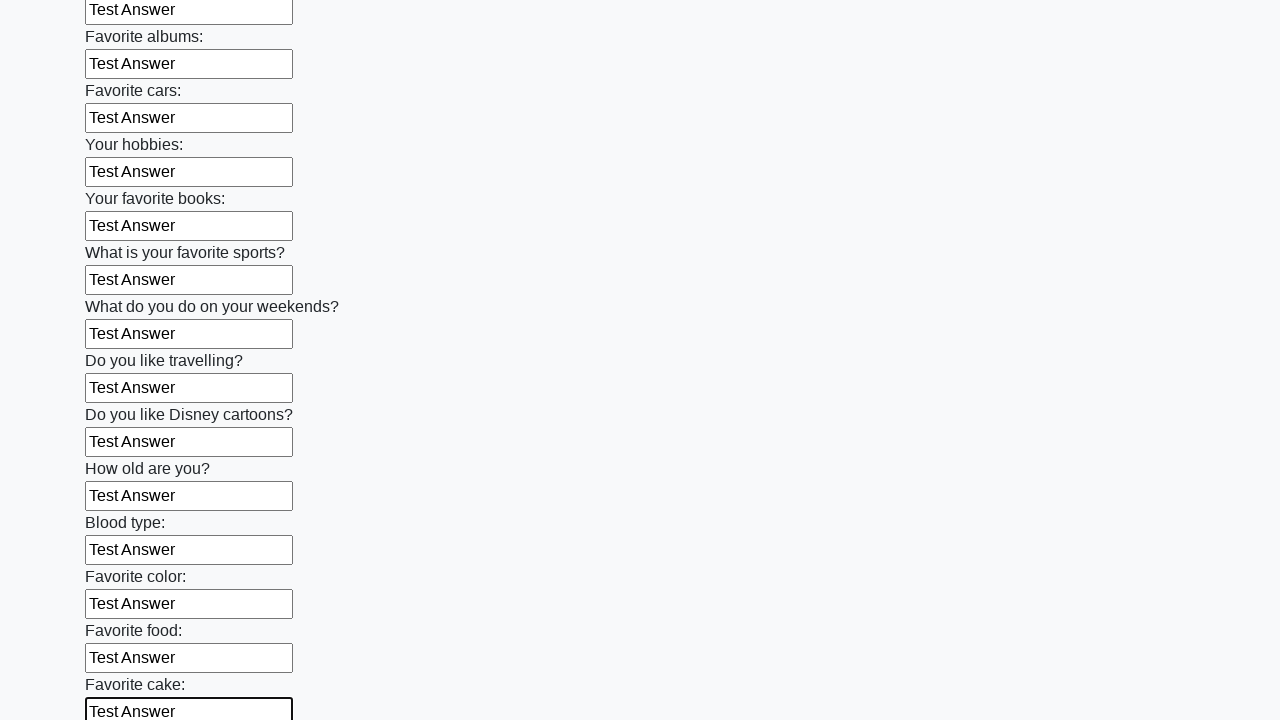

Filled input field with 'Test Answer' on input >> nth=22
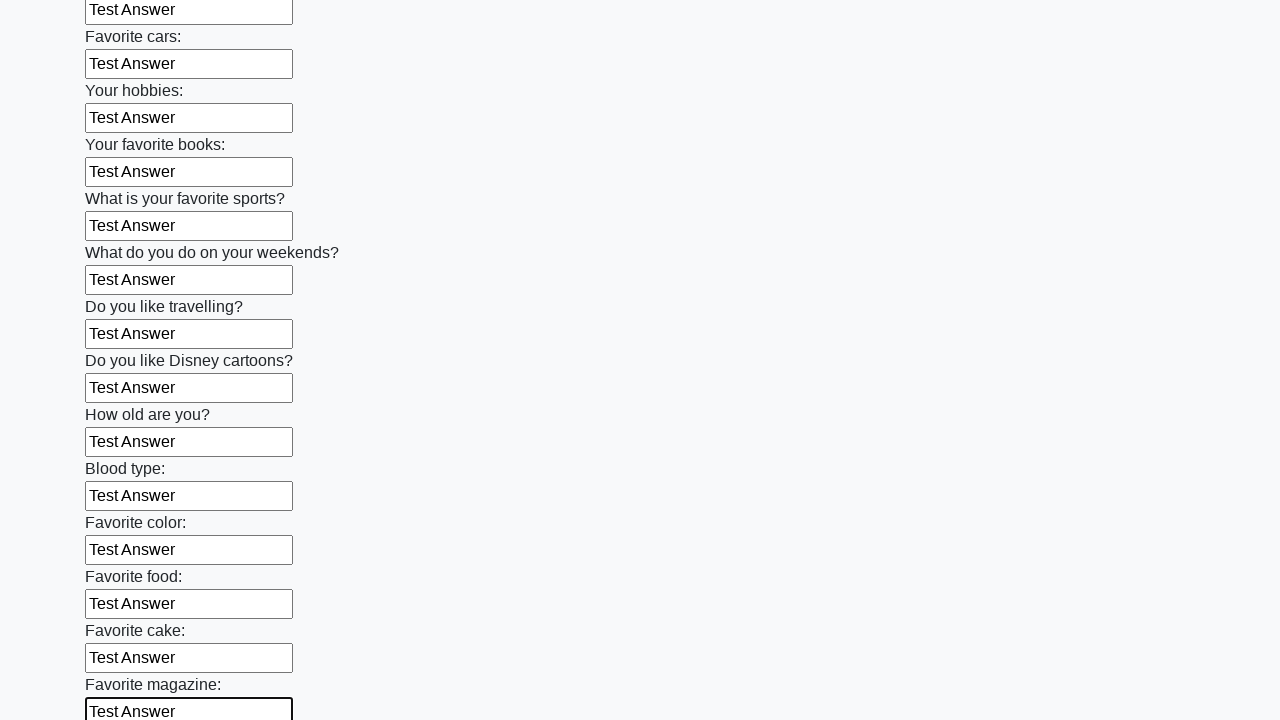

Filled input field with 'Test Answer' on input >> nth=23
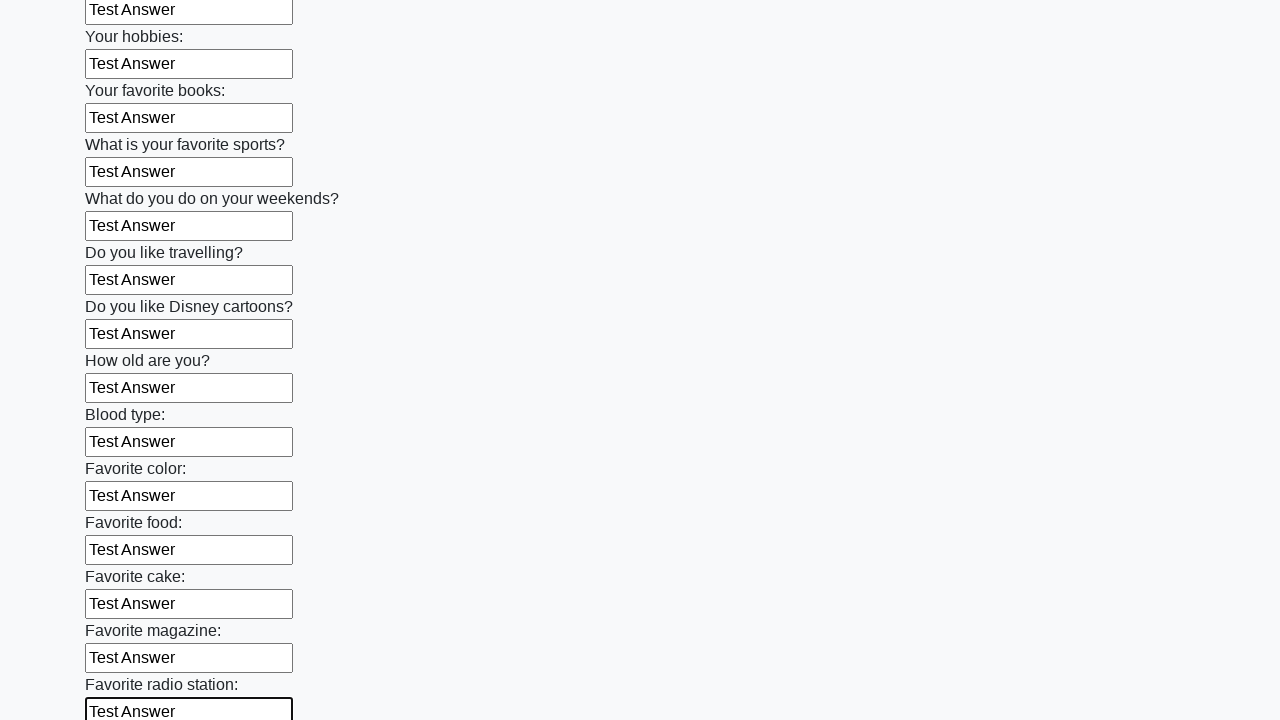

Filled input field with 'Test Answer' on input >> nth=24
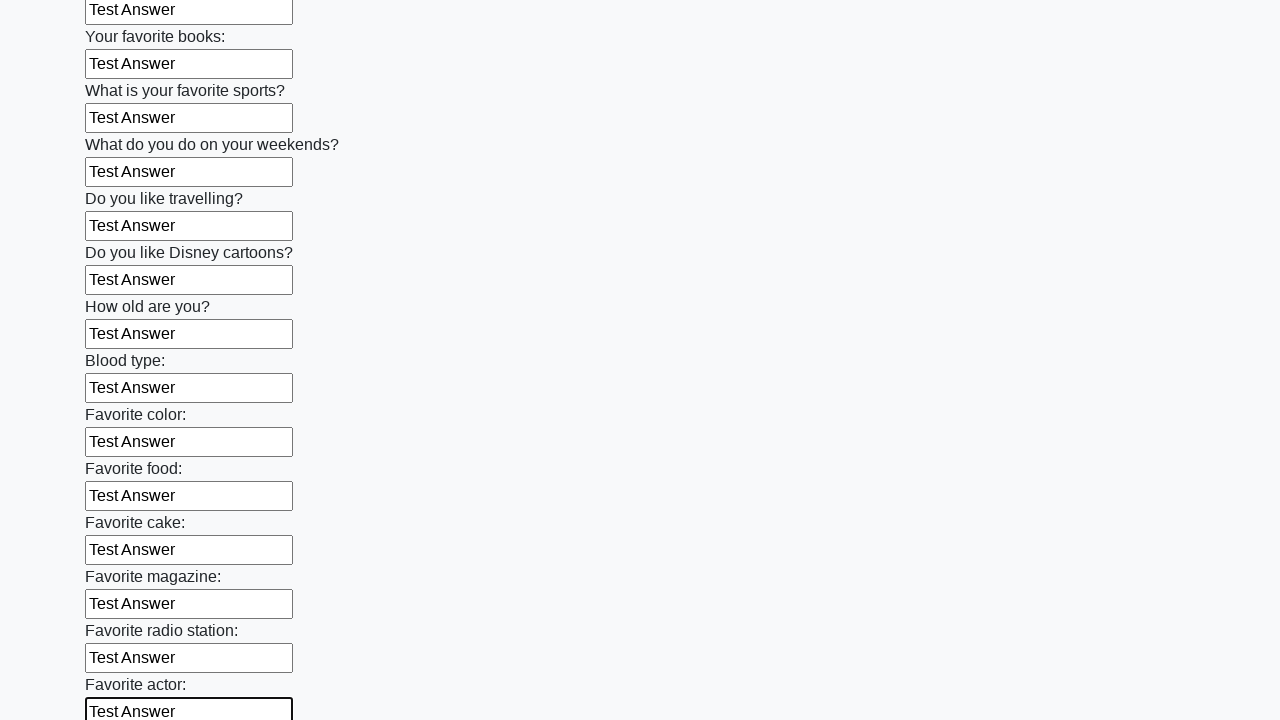

Filled input field with 'Test Answer' on input >> nth=25
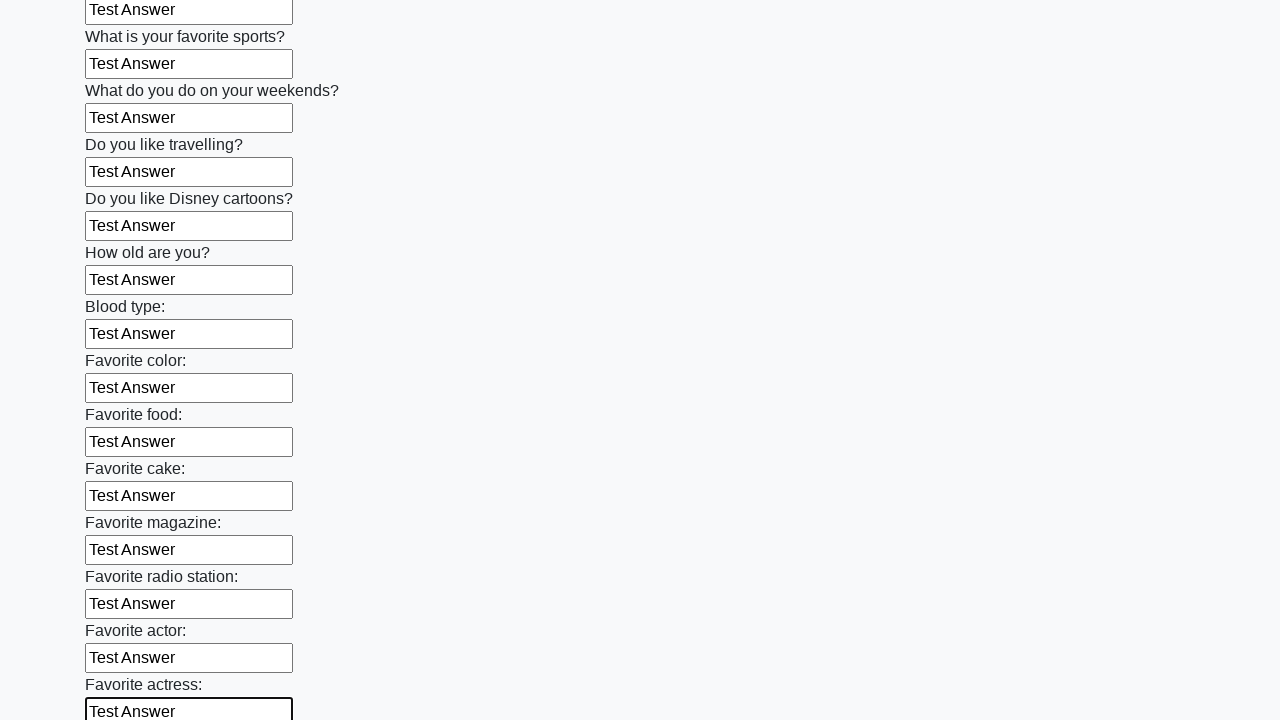

Filled input field with 'Test Answer' on input >> nth=26
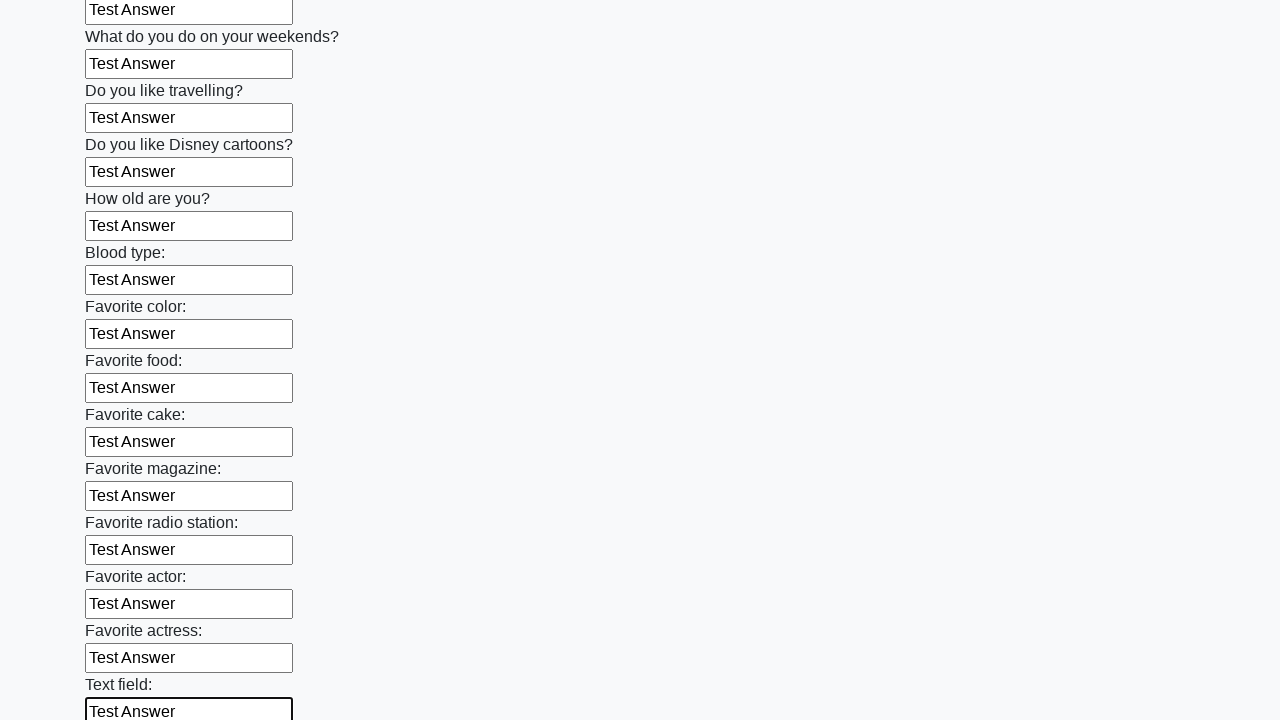

Filled input field with 'Test Answer' on input >> nth=27
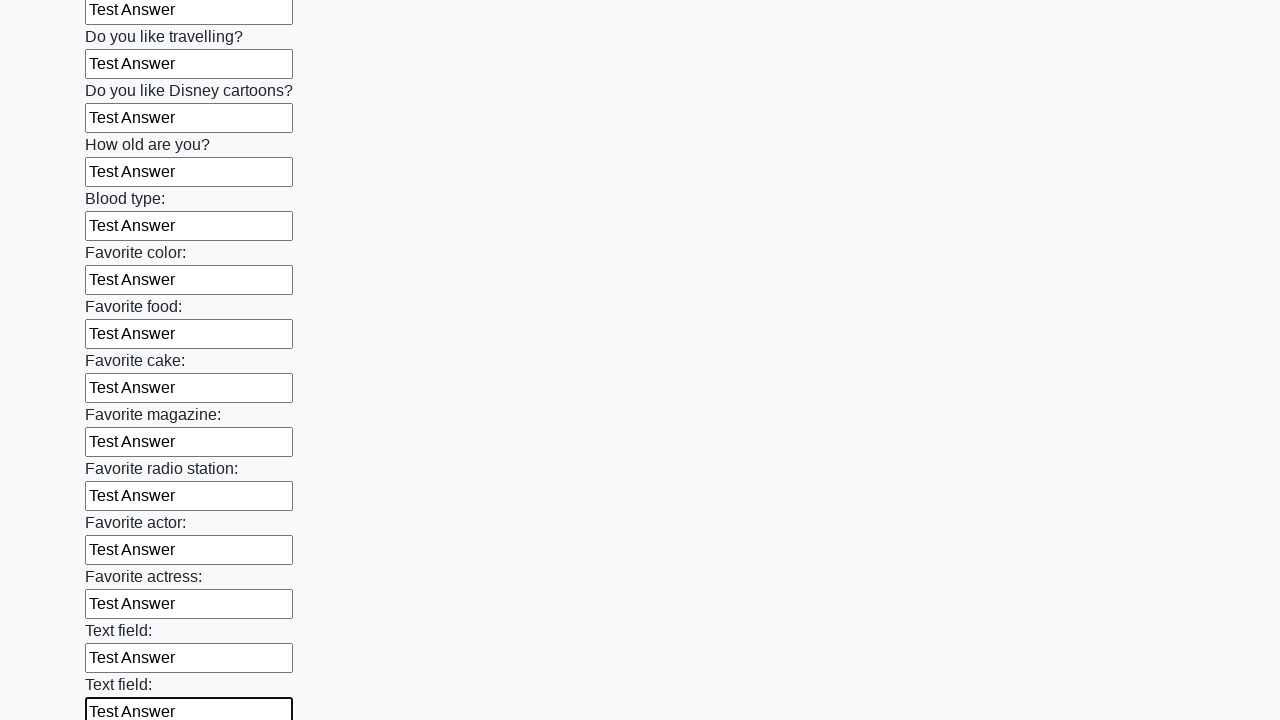

Filled input field with 'Test Answer' on input >> nth=28
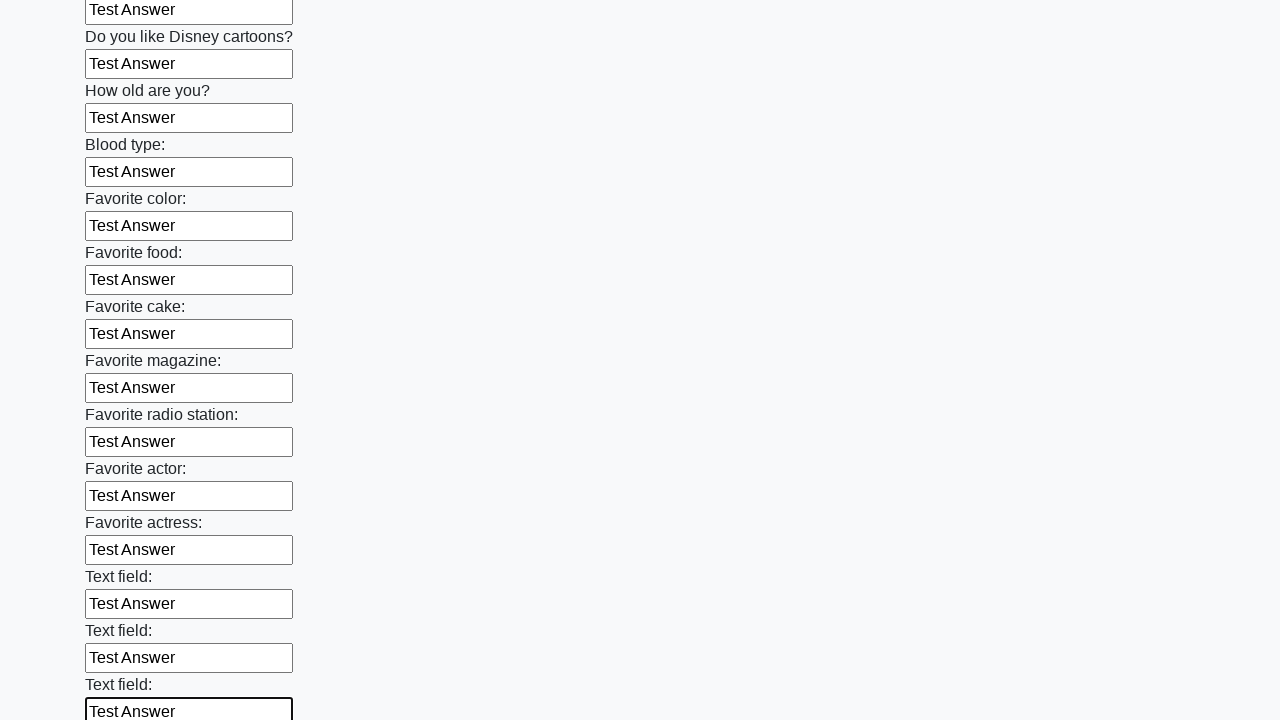

Filled input field with 'Test Answer' on input >> nth=29
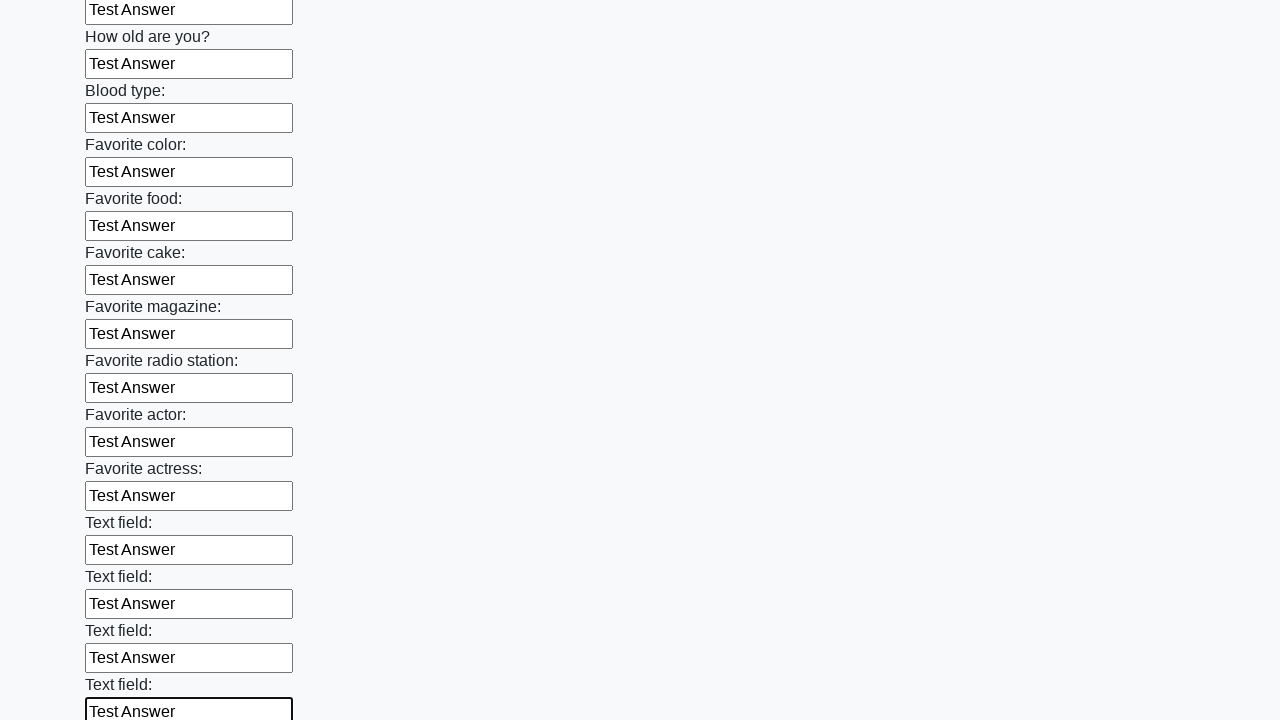

Filled input field with 'Test Answer' on input >> nth=30
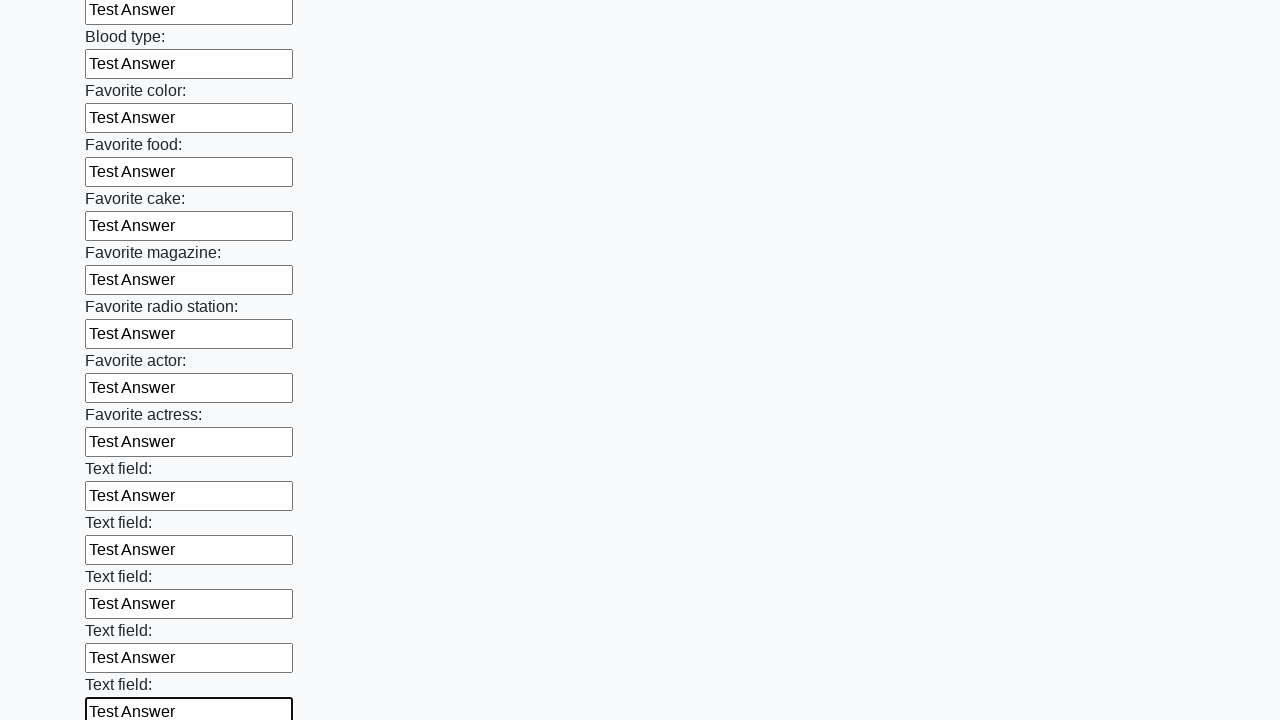

Filled input field with 'Test Answer' on input >> nth=31
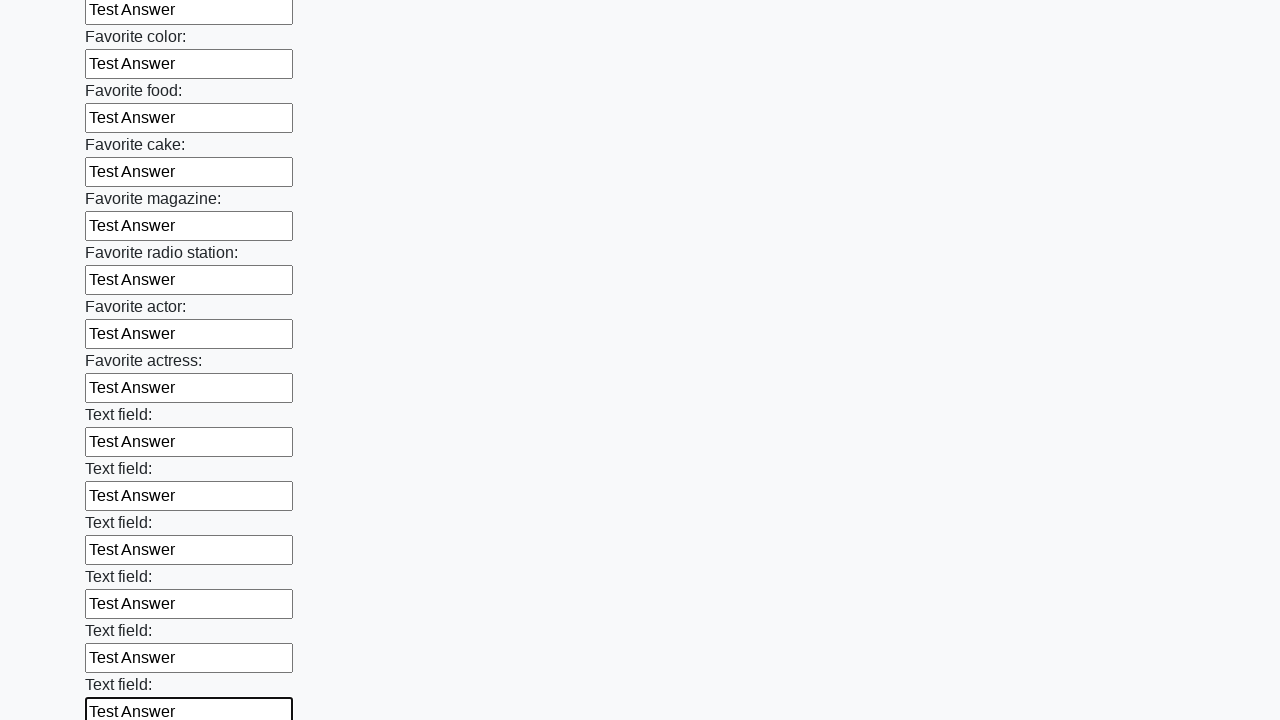

Filled input field with 'Test Answer' on input >> nth=32
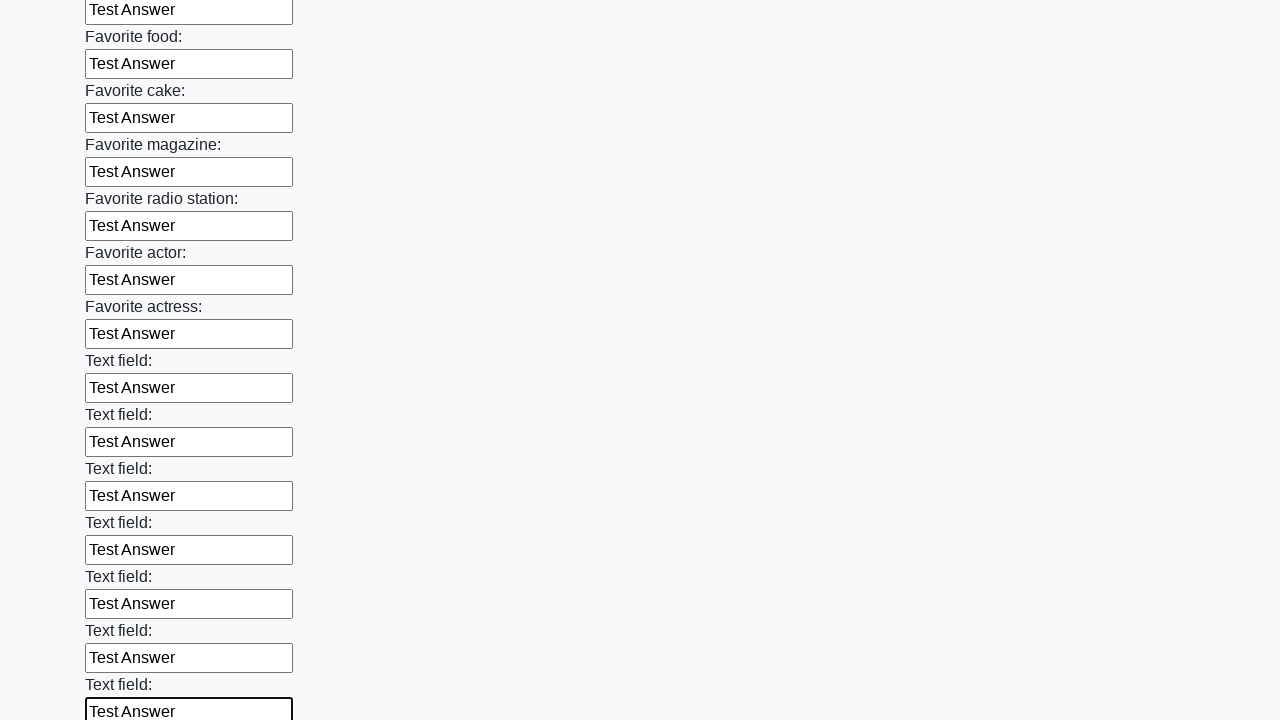

Filled input field with 'Test Answer' on input >> nth=33
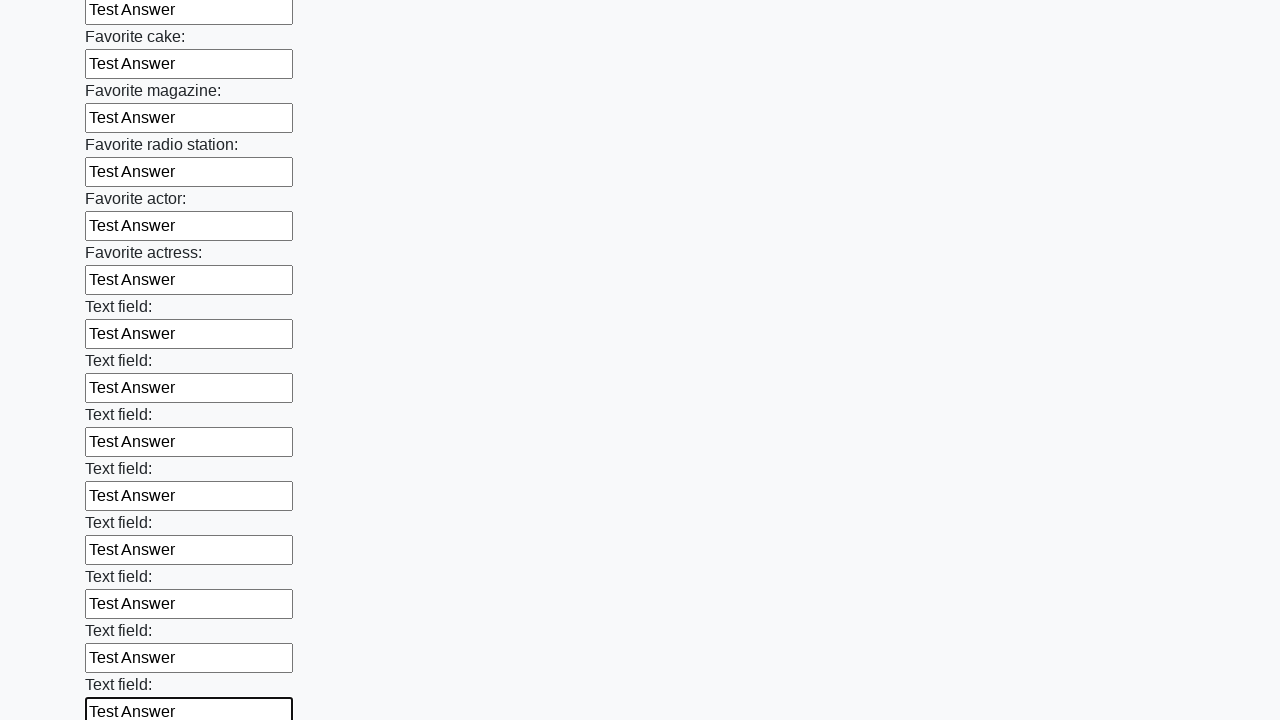

Filled input field with 'Test Answer' on input >> nth=34
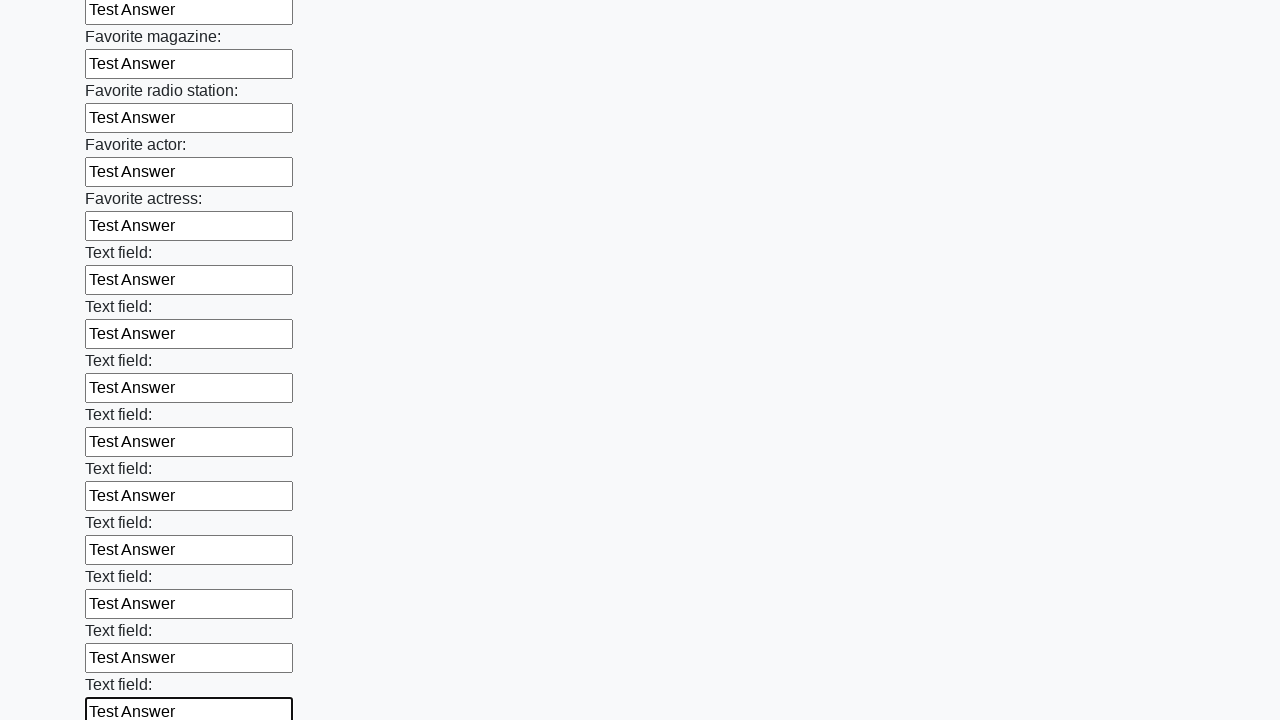

Filled input field with 'Test Answer' on input >> nth=35
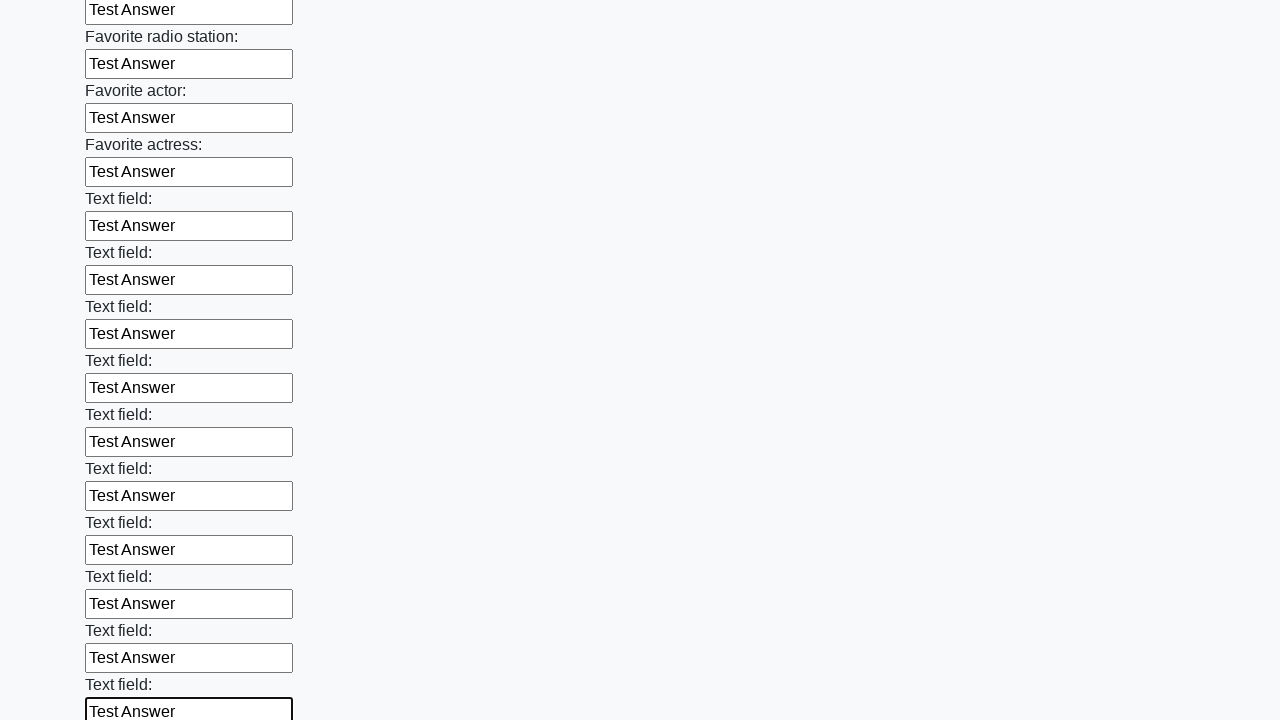

Filled input field with 'Test Answer' on input >> nth=36
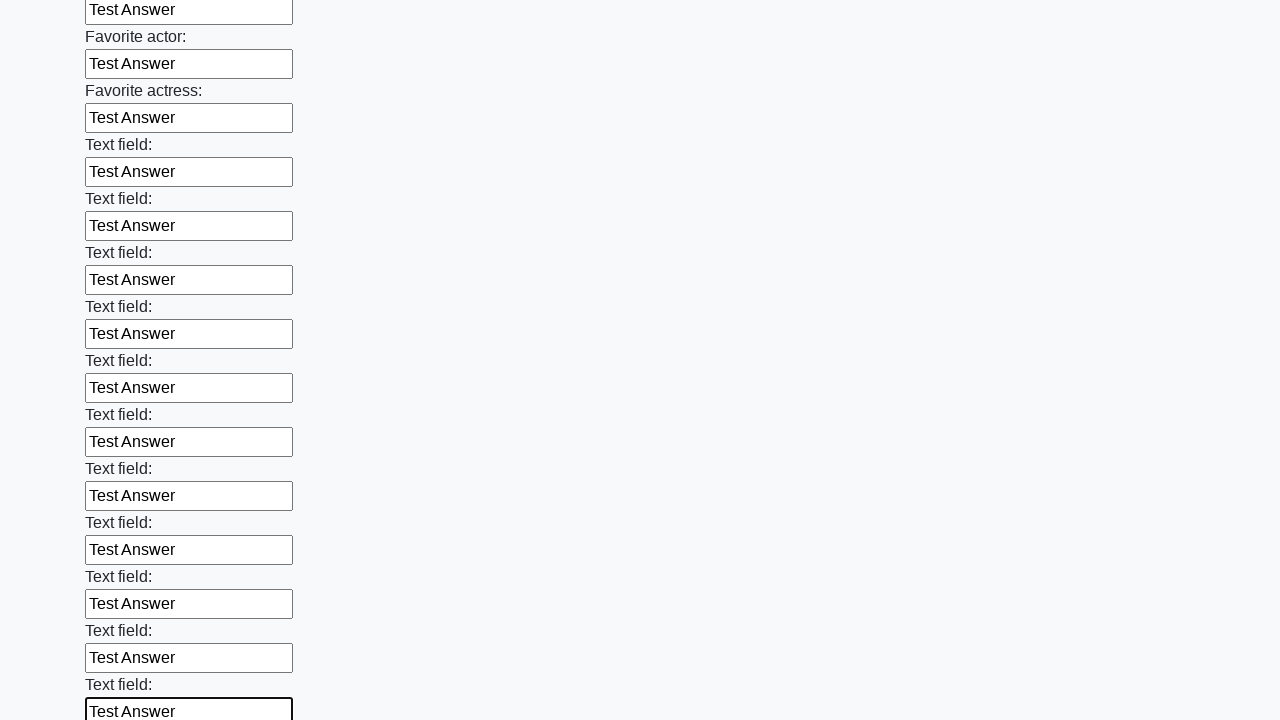

Filled input field with 'Test Answer' on input >> nth=37
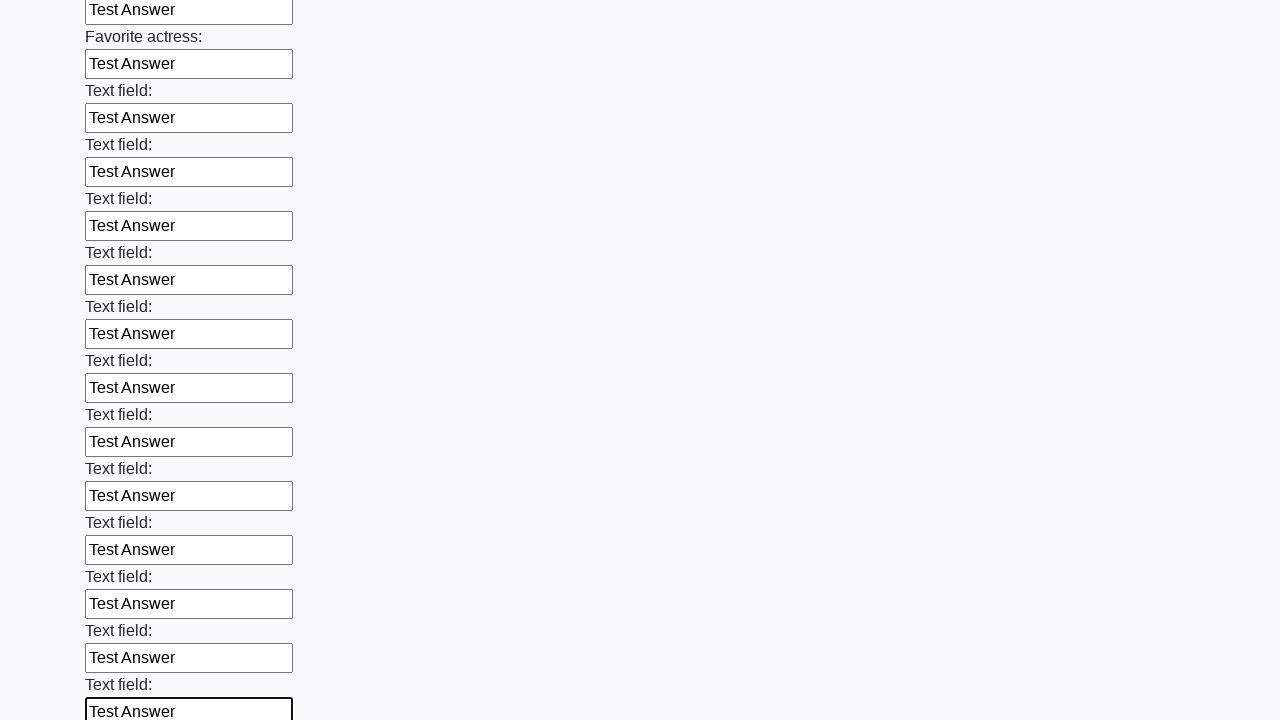

Filled input field with 'Test Answer' on input >> nth=38
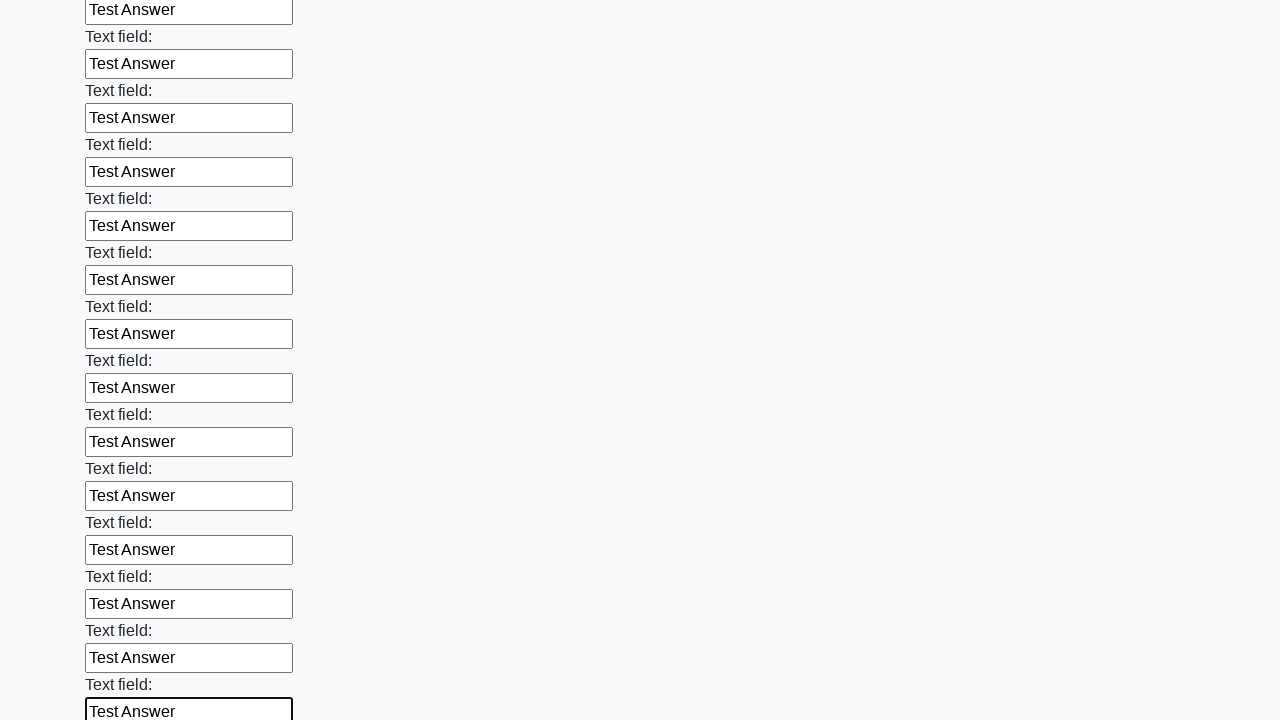

Filled input field with 'Test Answer' on input >> nth=39
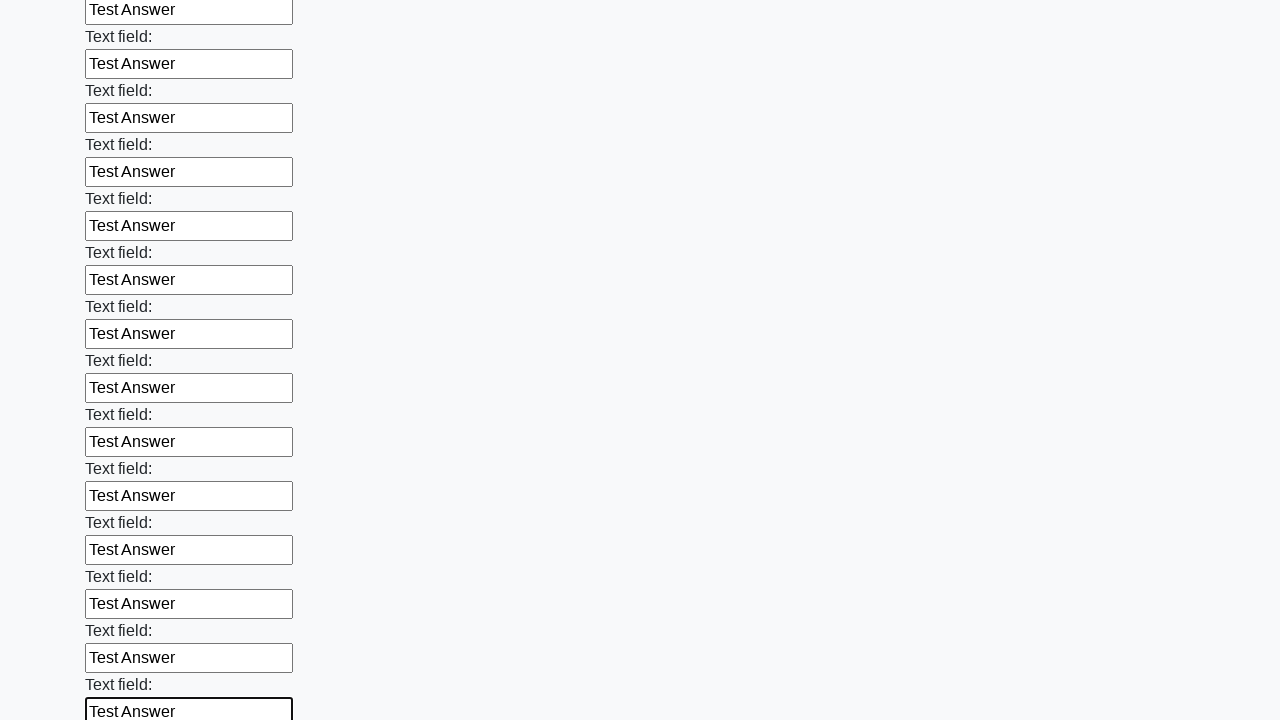

Filled input field with 'Test Answer' on input >> nth=40
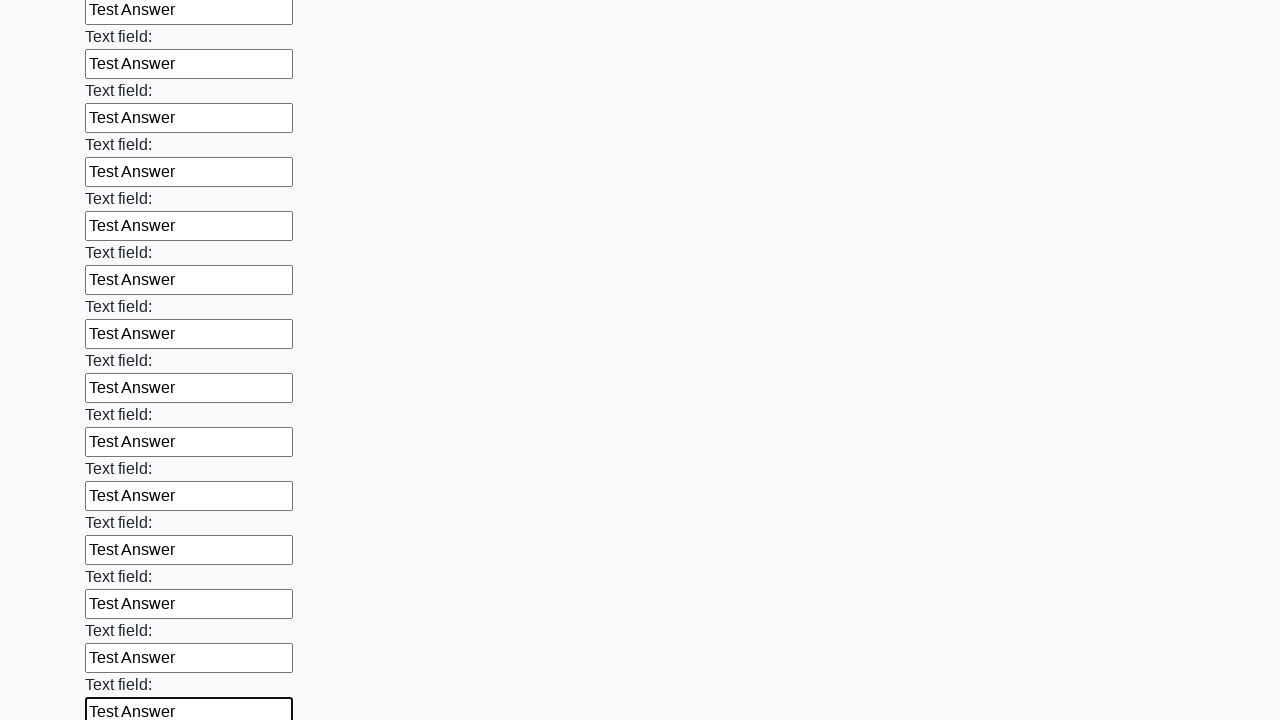

Filled input field with 'Test Answer' on input >> nth=41
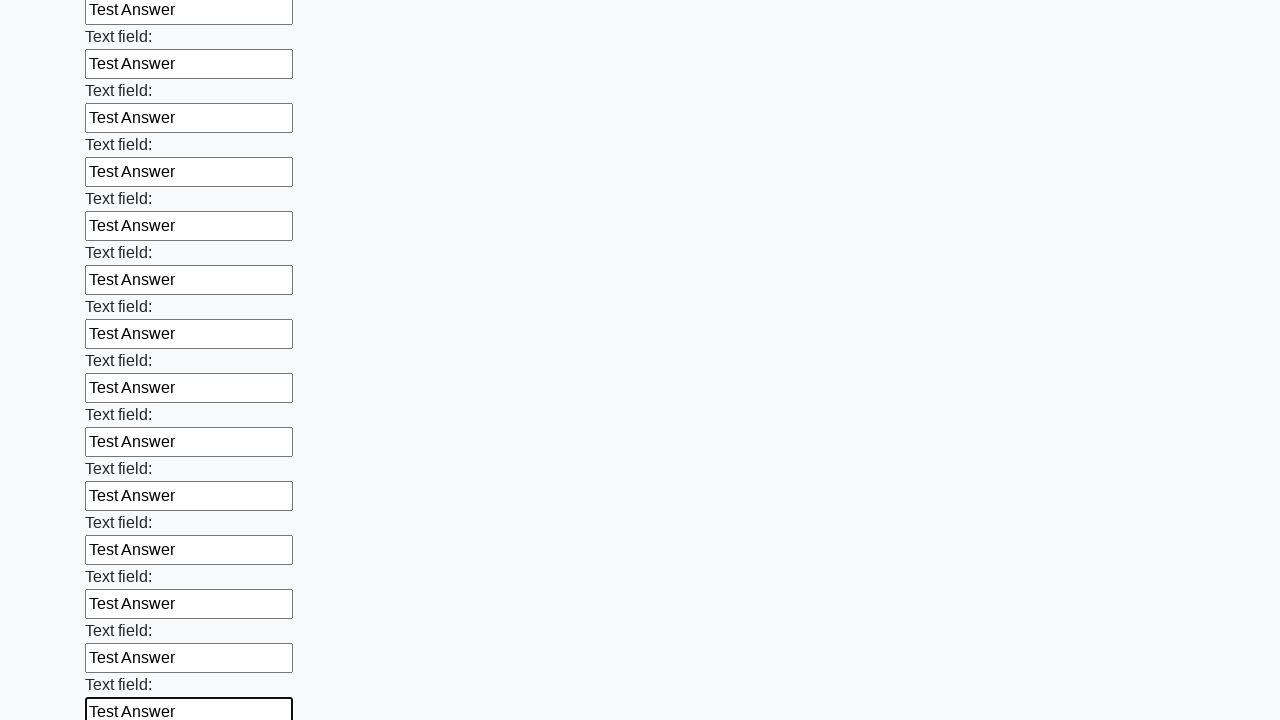

Filled input field with 'Test Answer' on input >> nth=42
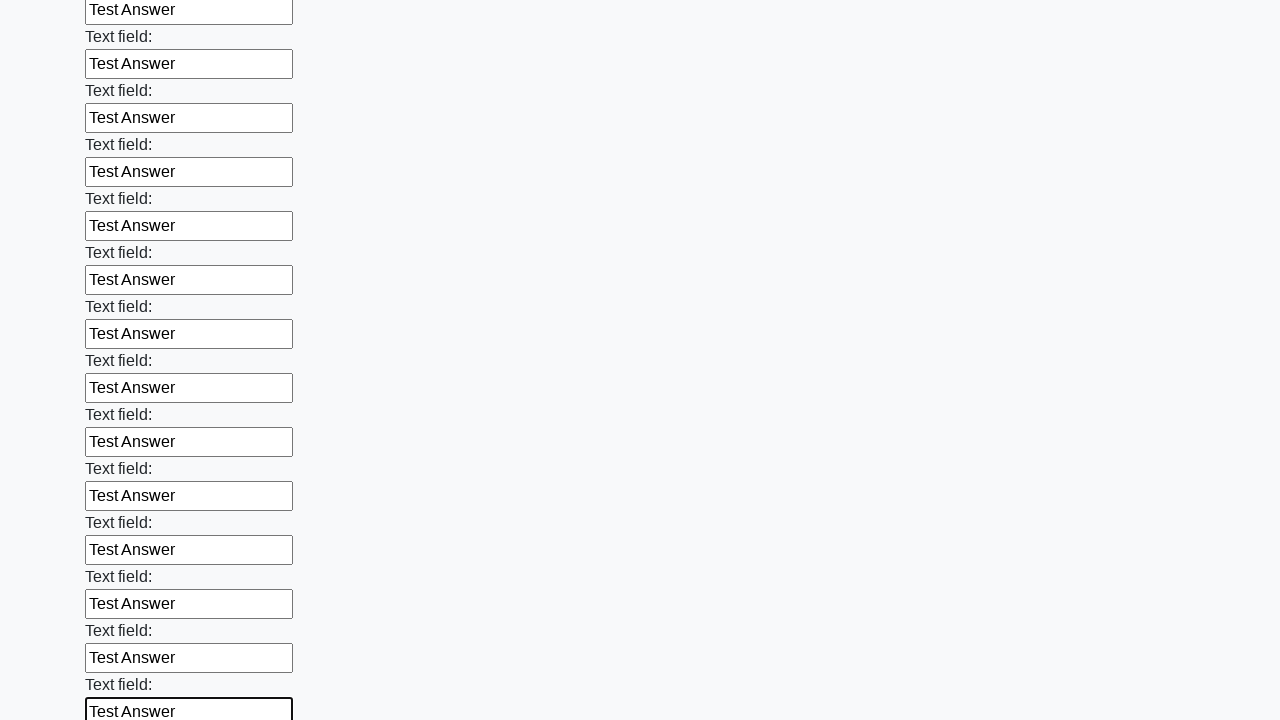

Filled input field with 'Test Answer' on input >> nth=43
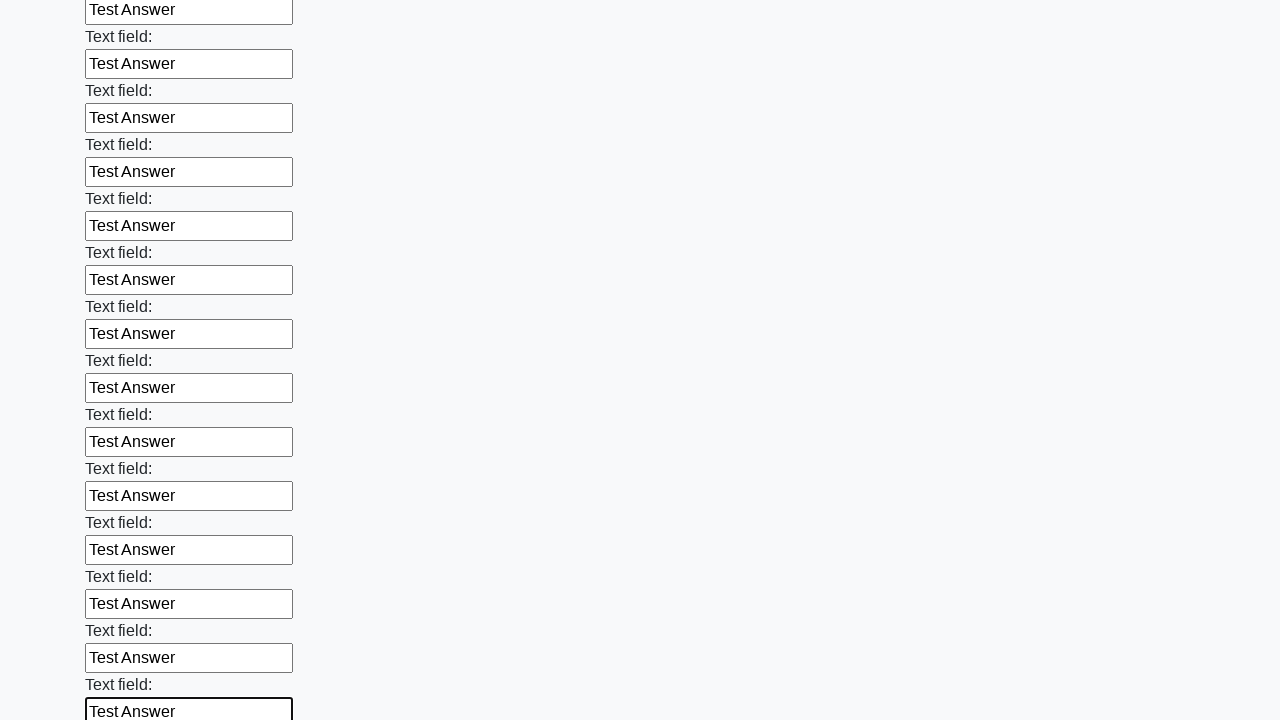

Filled input field with 'Test Answer' on input >> nth=44
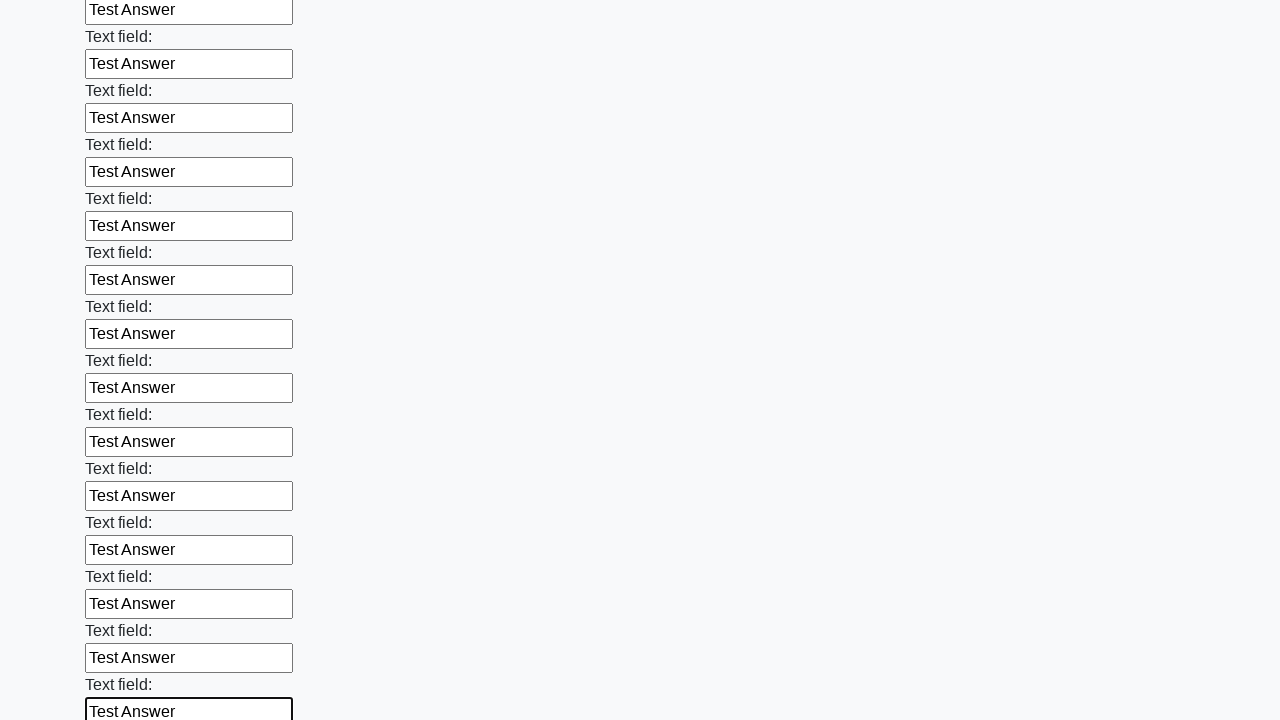

Filled input field with 'Test Answer' on input >> nth=45
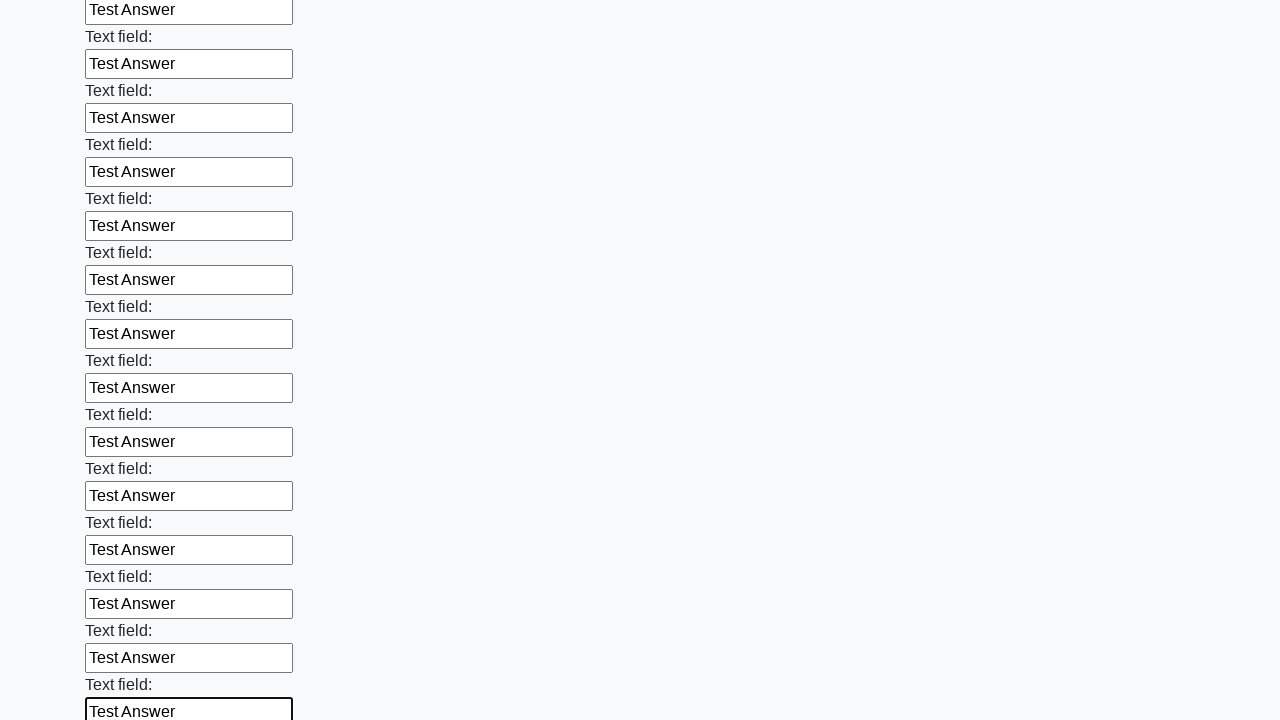

Filled input field with 'Test Answer' on input >> nth=46
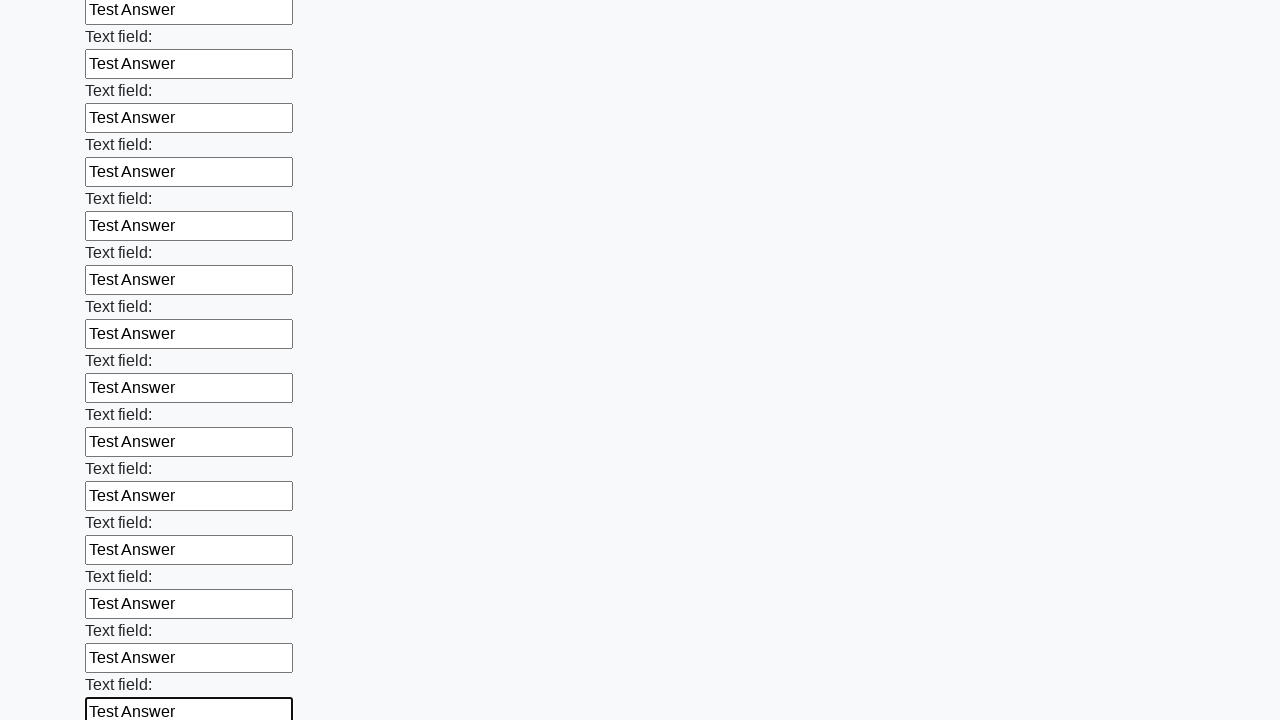

Filled input field with 'Test Answer' on input >> nth=47
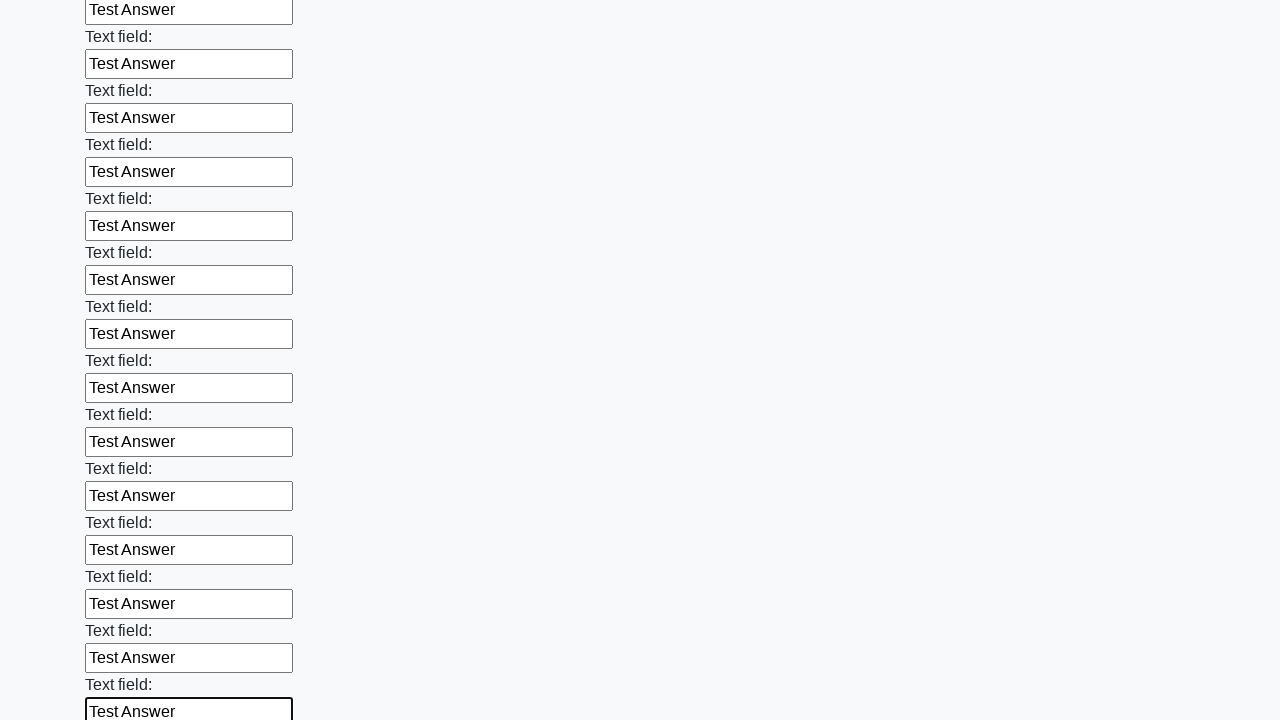

Filled input field with 'Test Answer' on input >> nth=48
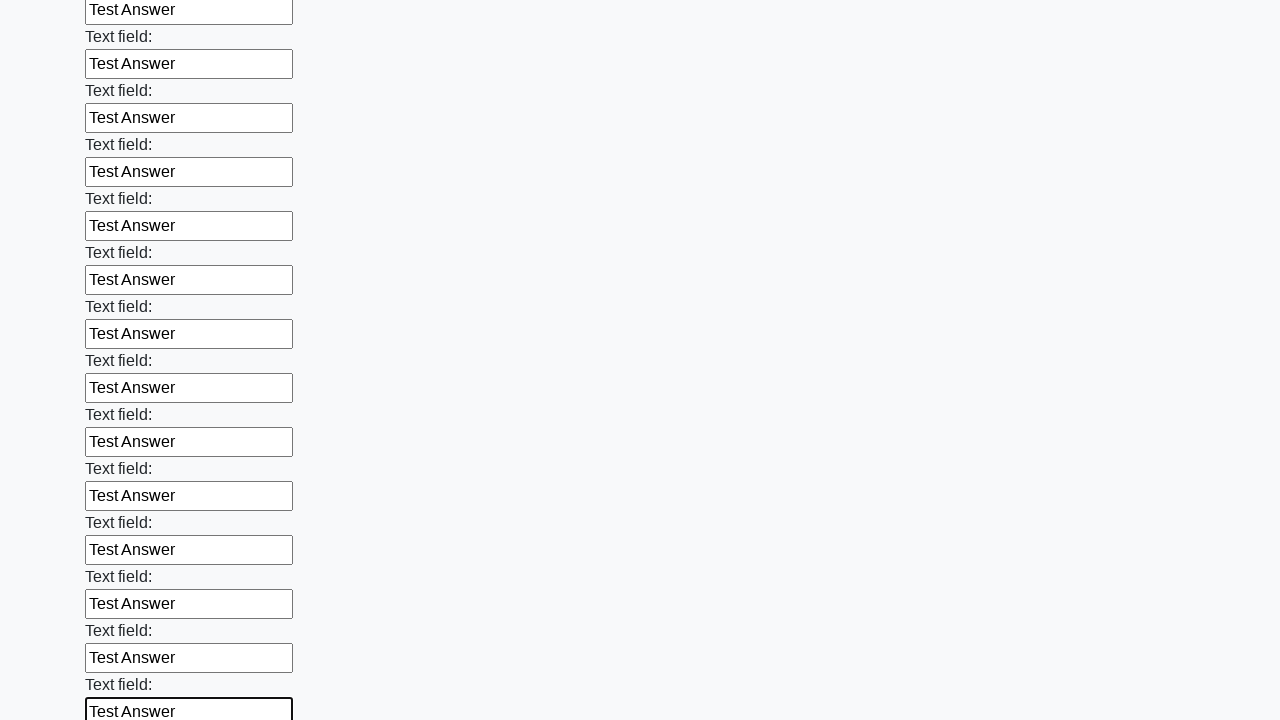

Filled input field with 'Test Answer' on input >> nth=49
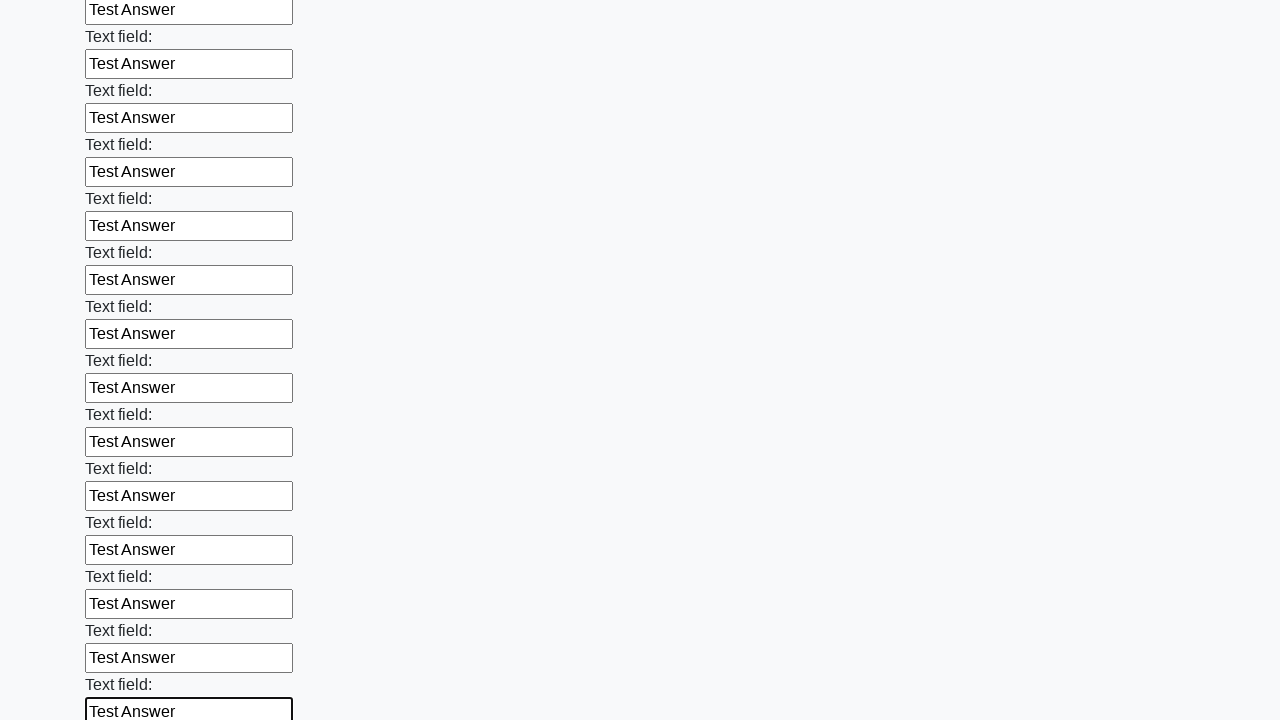

Filled input field with 'Test Answer' on input >> nth=50
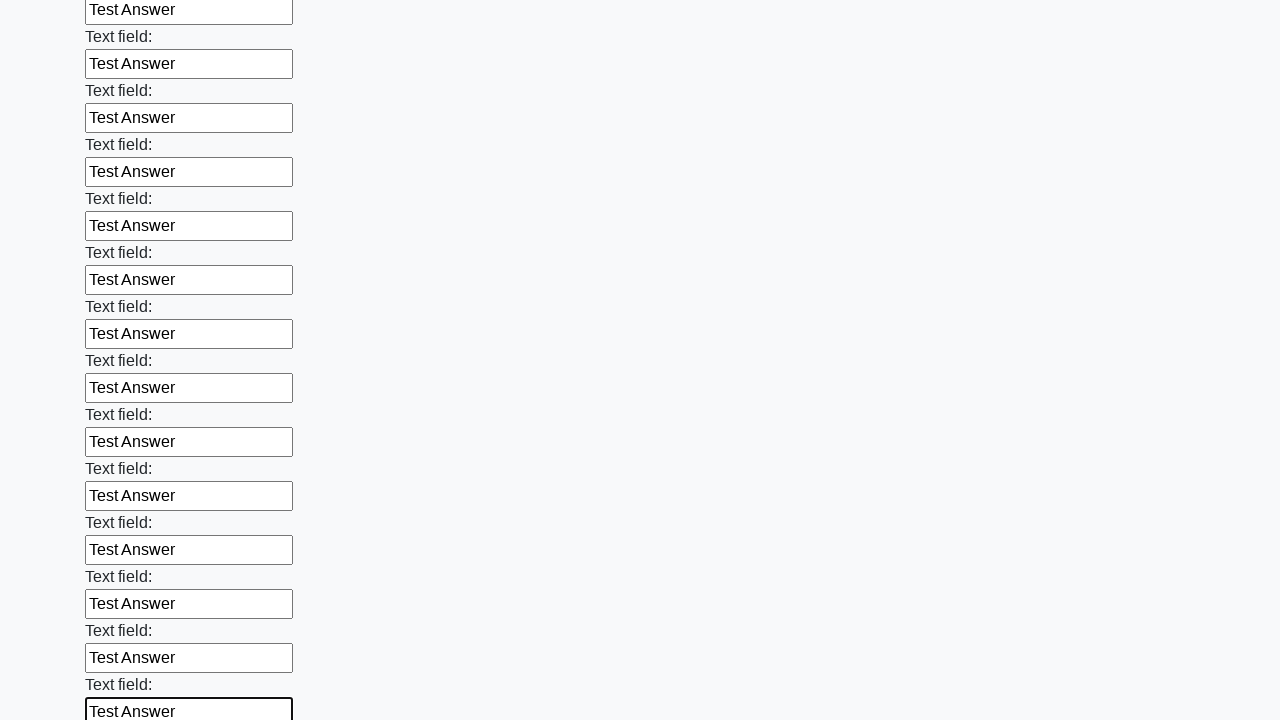

Filled input field with 'Test Answer' on input >> nth=51
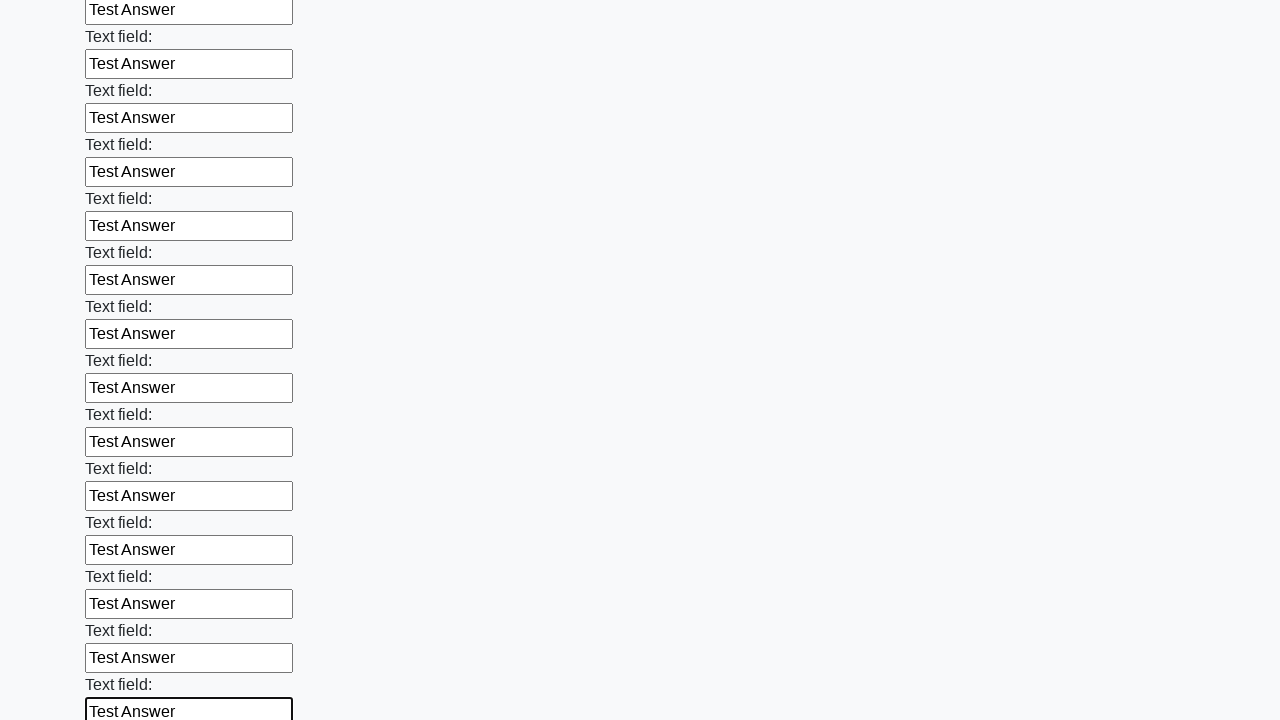

Filled input field with 'Test Answer' on input >> nth=52
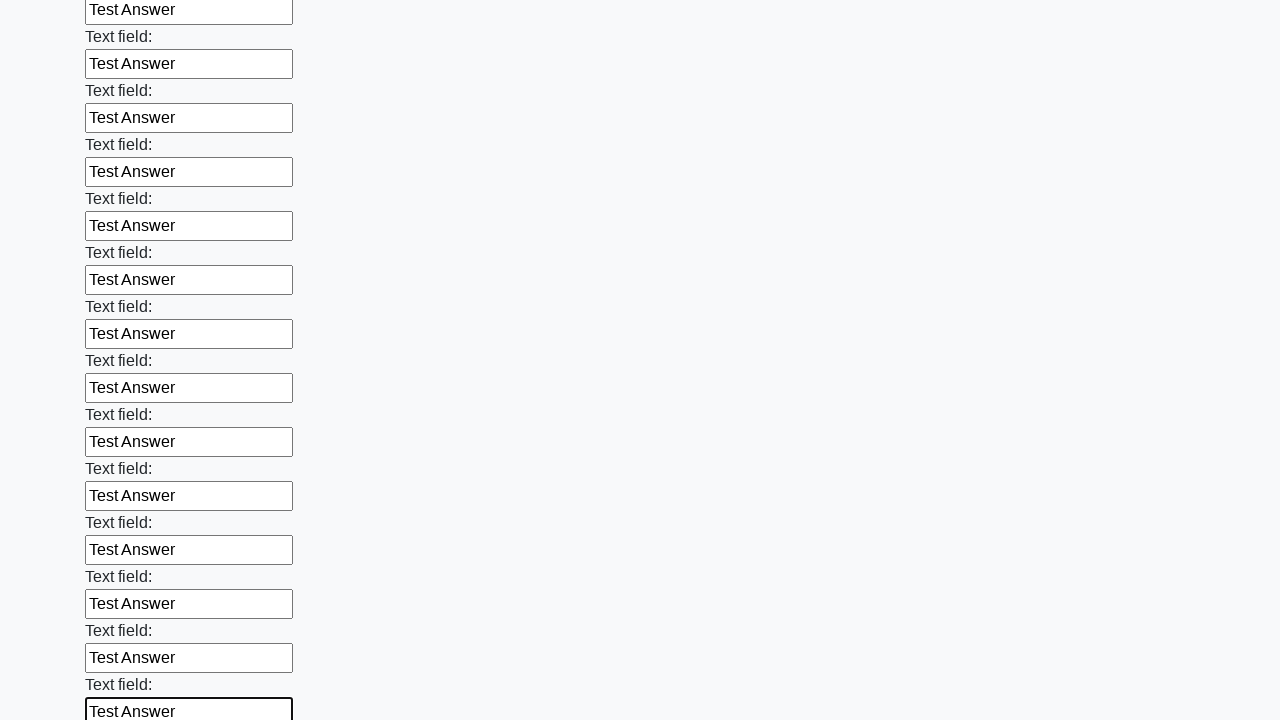

Filled input field with 'Test Answer' on input >> nth=53
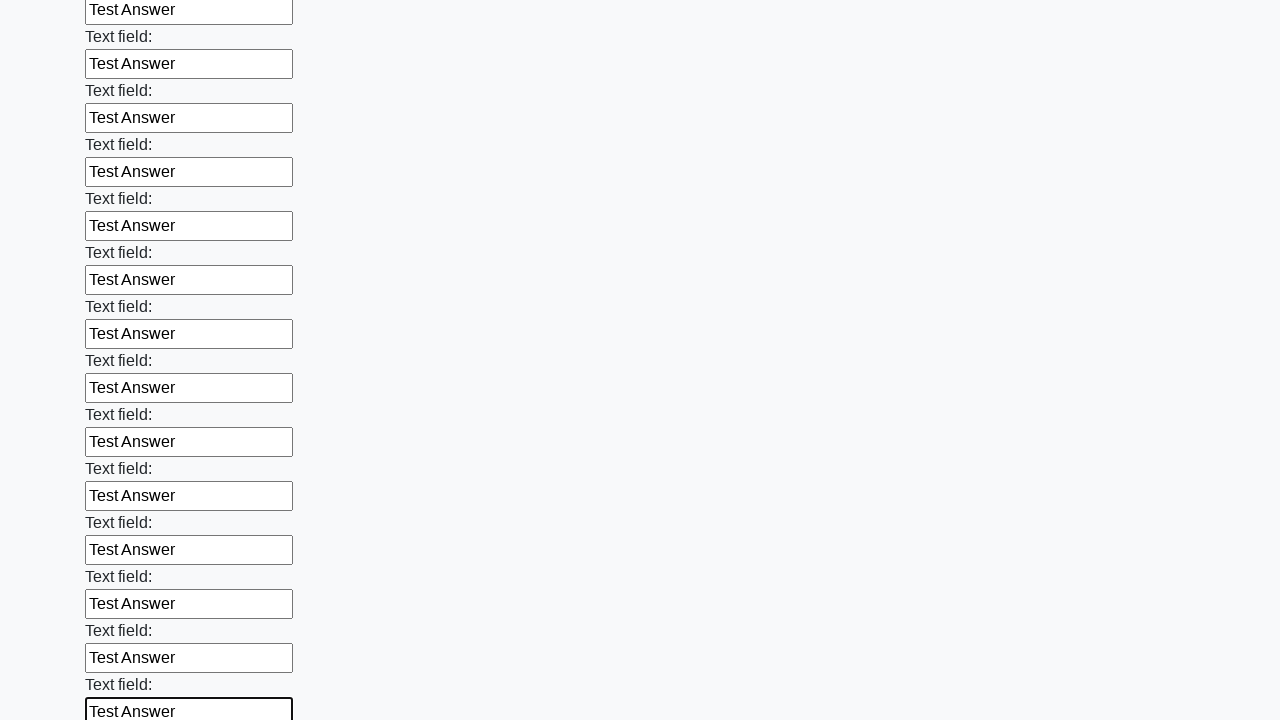

Filled input field with 'Test Answer' on input >> nth=54
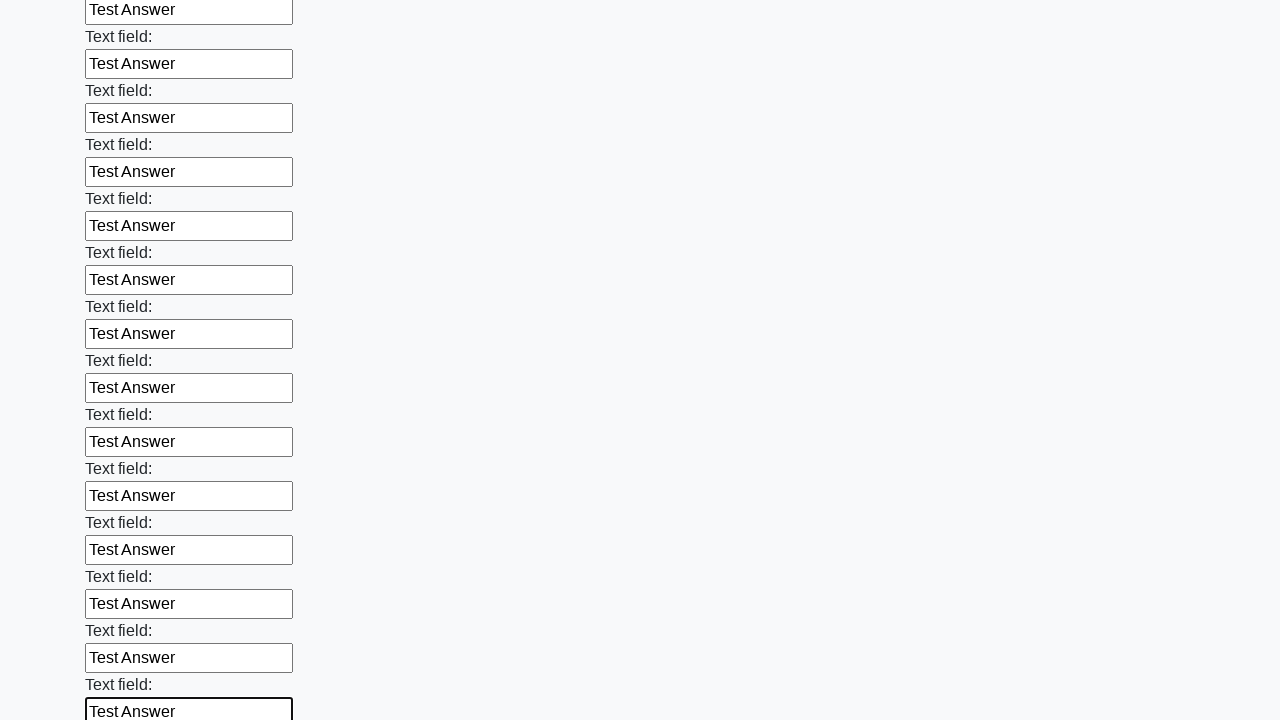

Filled input field with 'Test Answer' on input >> nth=55
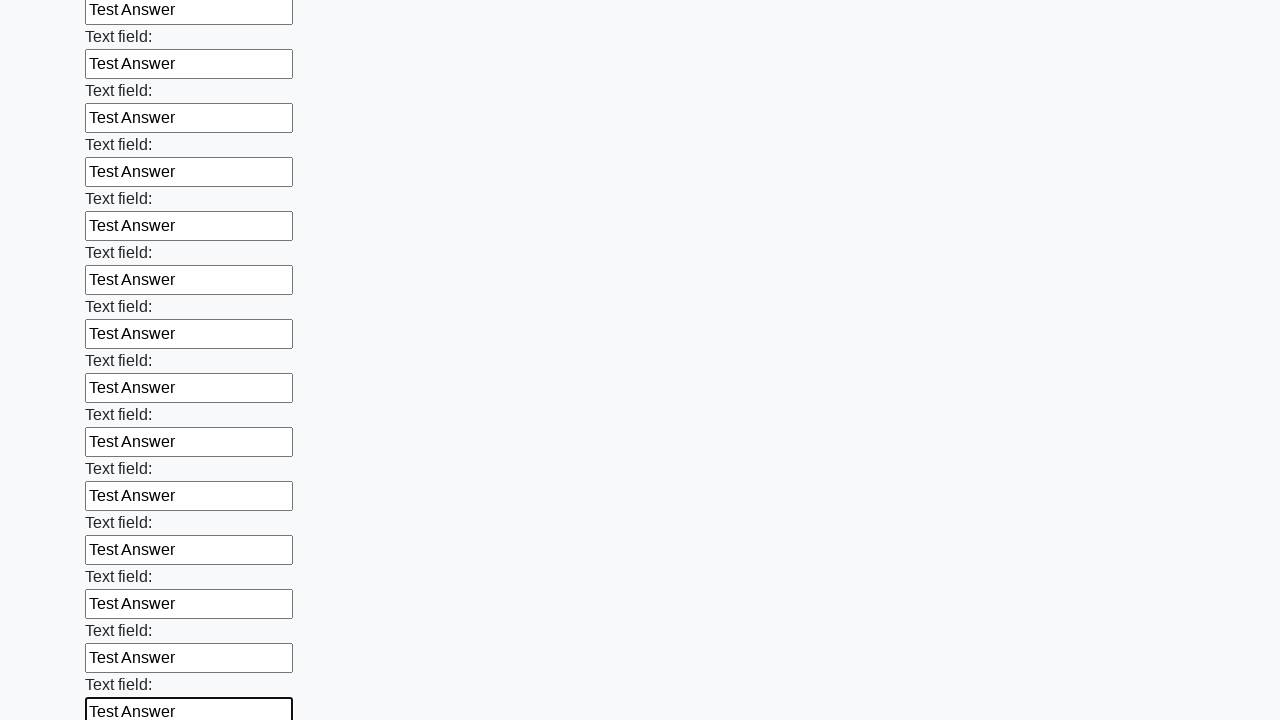

Filled input field with 'Test Answer' on input >> nth=56
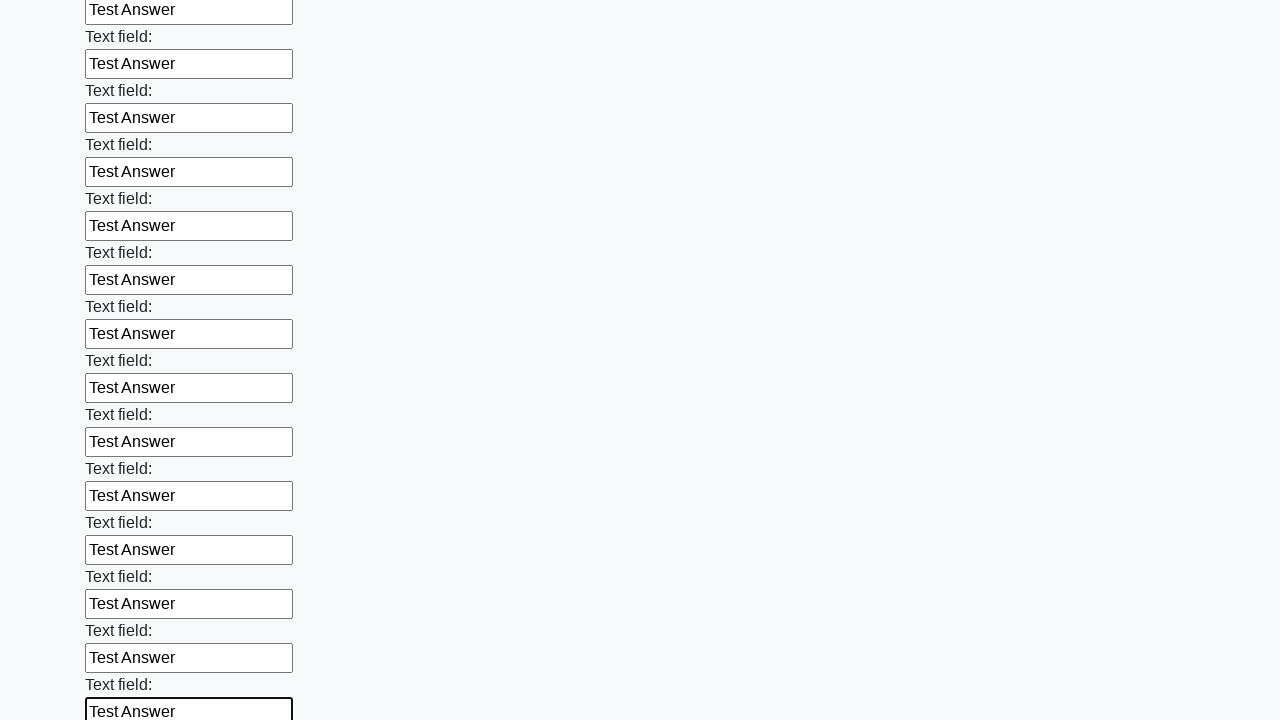

Filled input field with 'Test Answer' on input >> nth=57
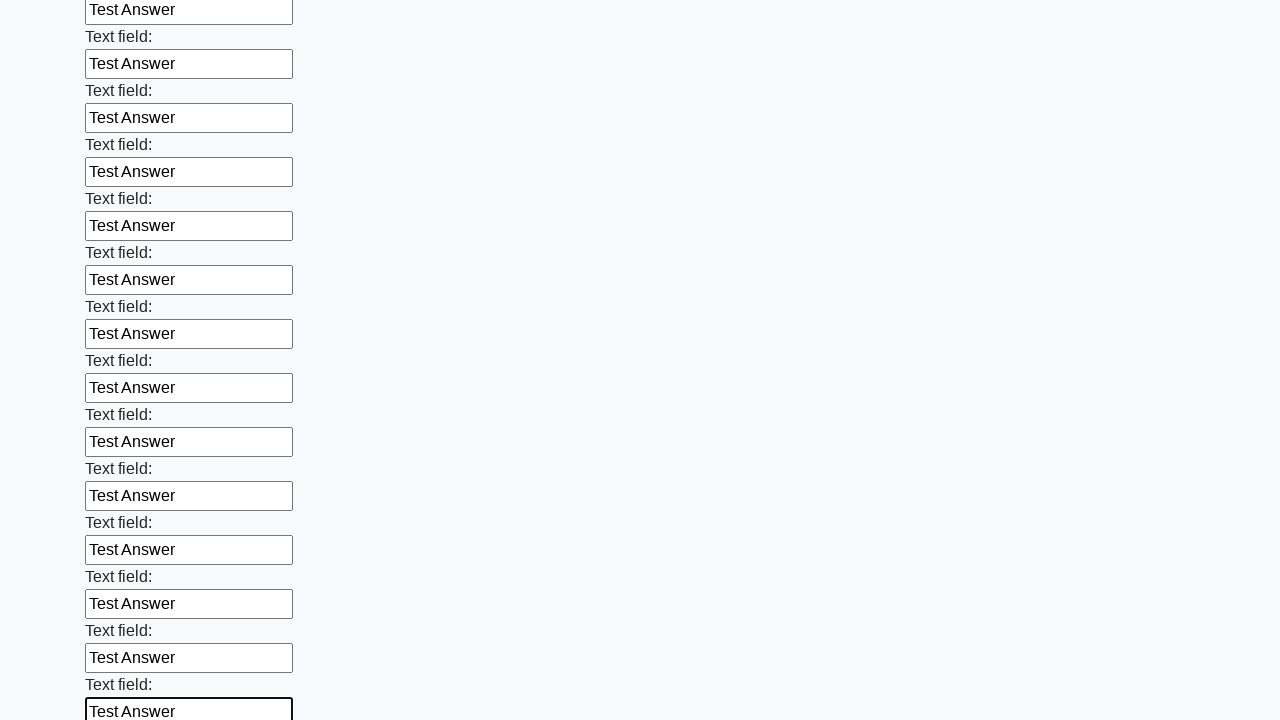

Filled input field with 'Test Answer' on input >> nth=58
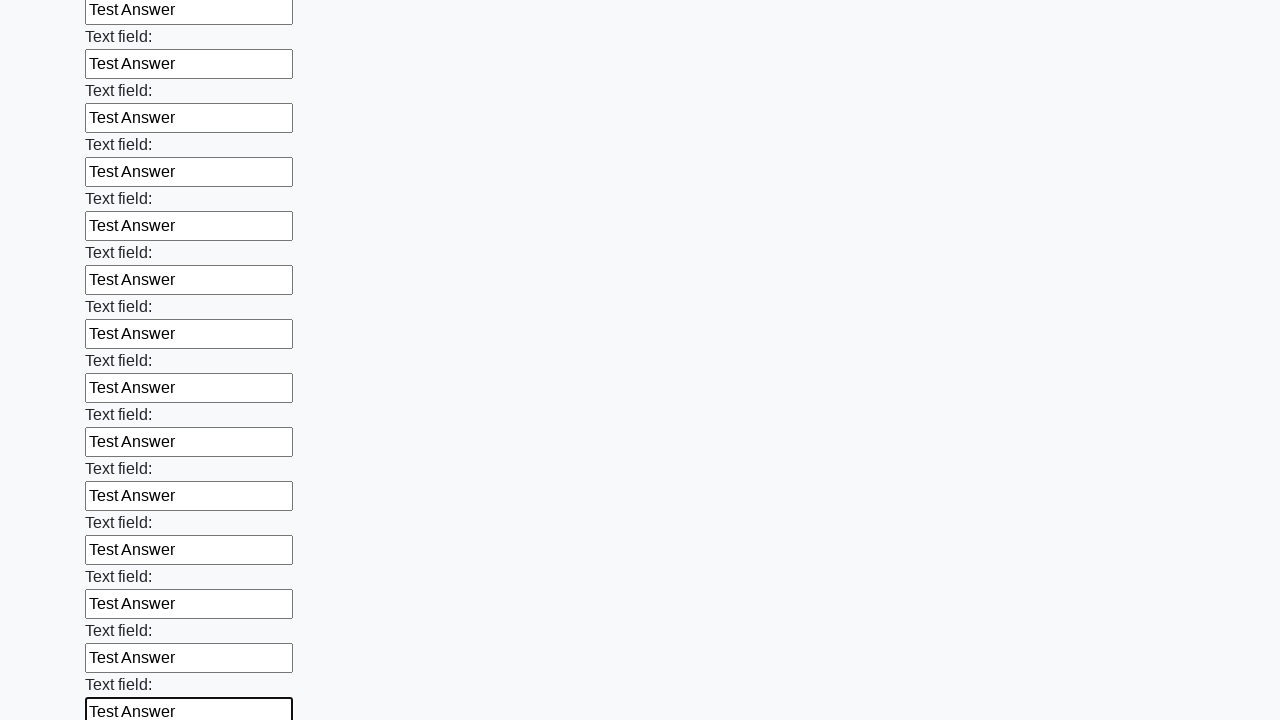

Filled input field with 'Test Answer' on input >> nth=59
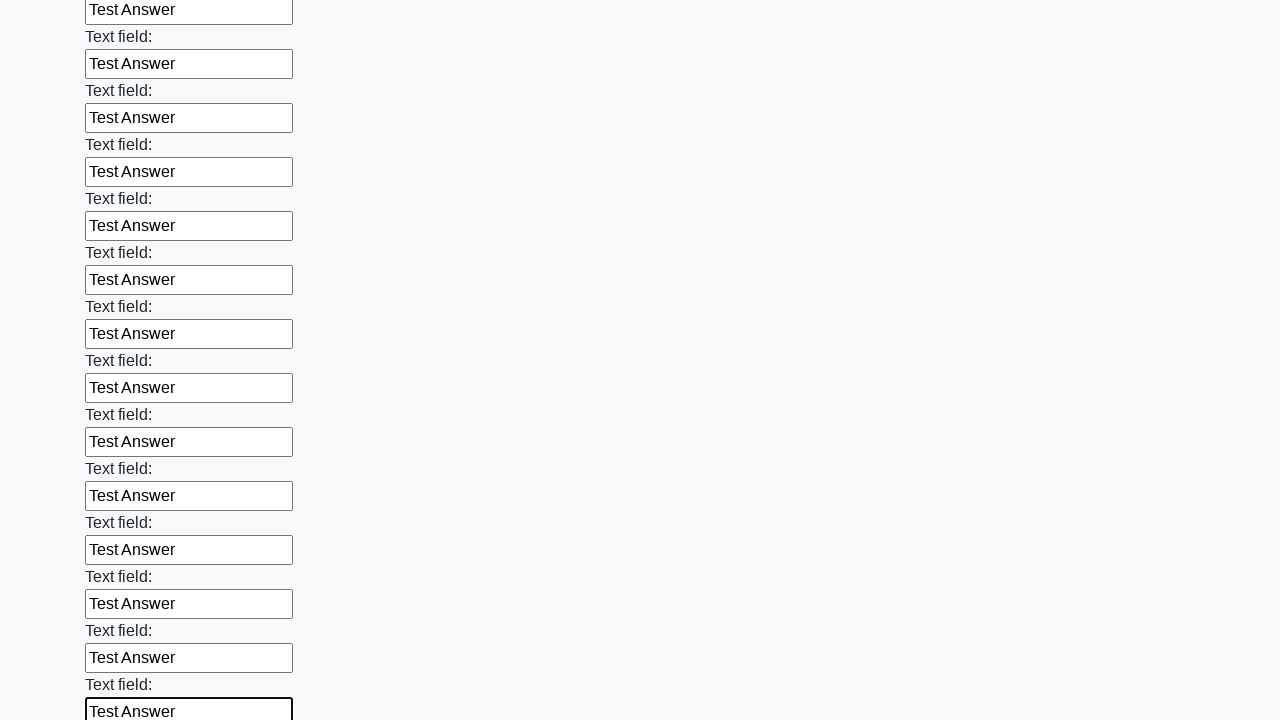

Filled input field with 'Test Answer' on input >> nth=60
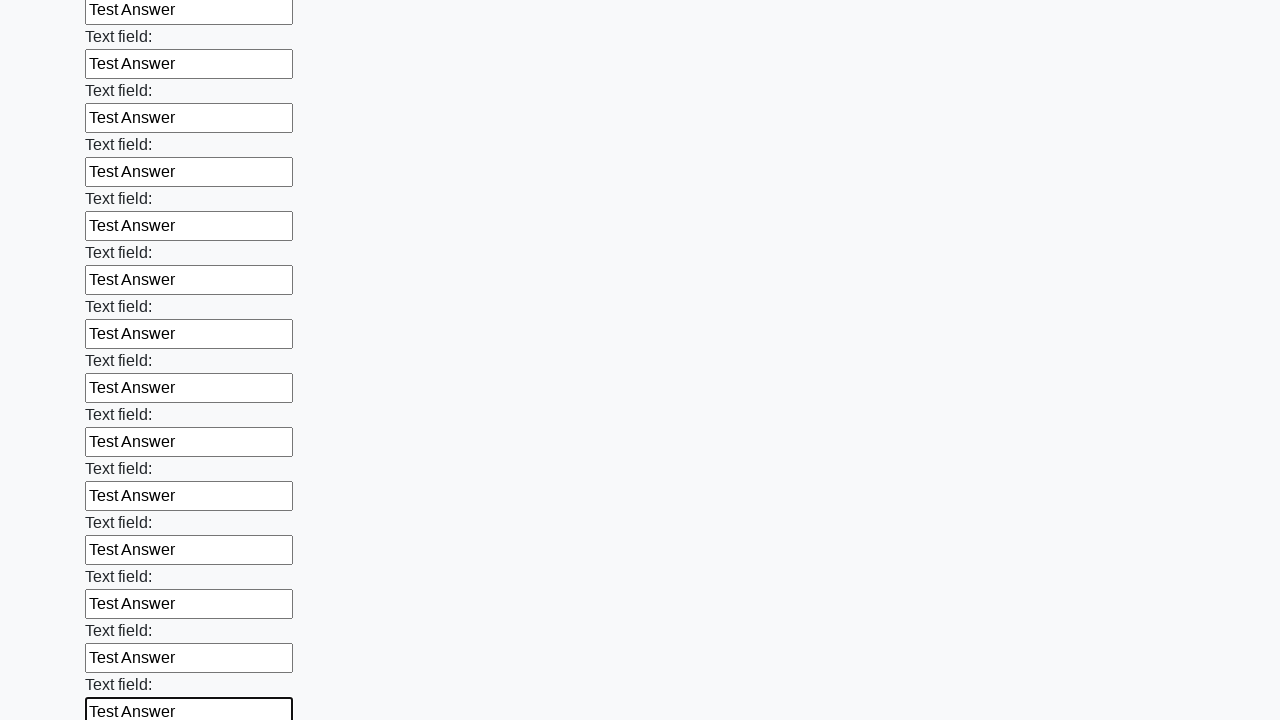

Filled input field with 'Test Answer' on input >> nth=61
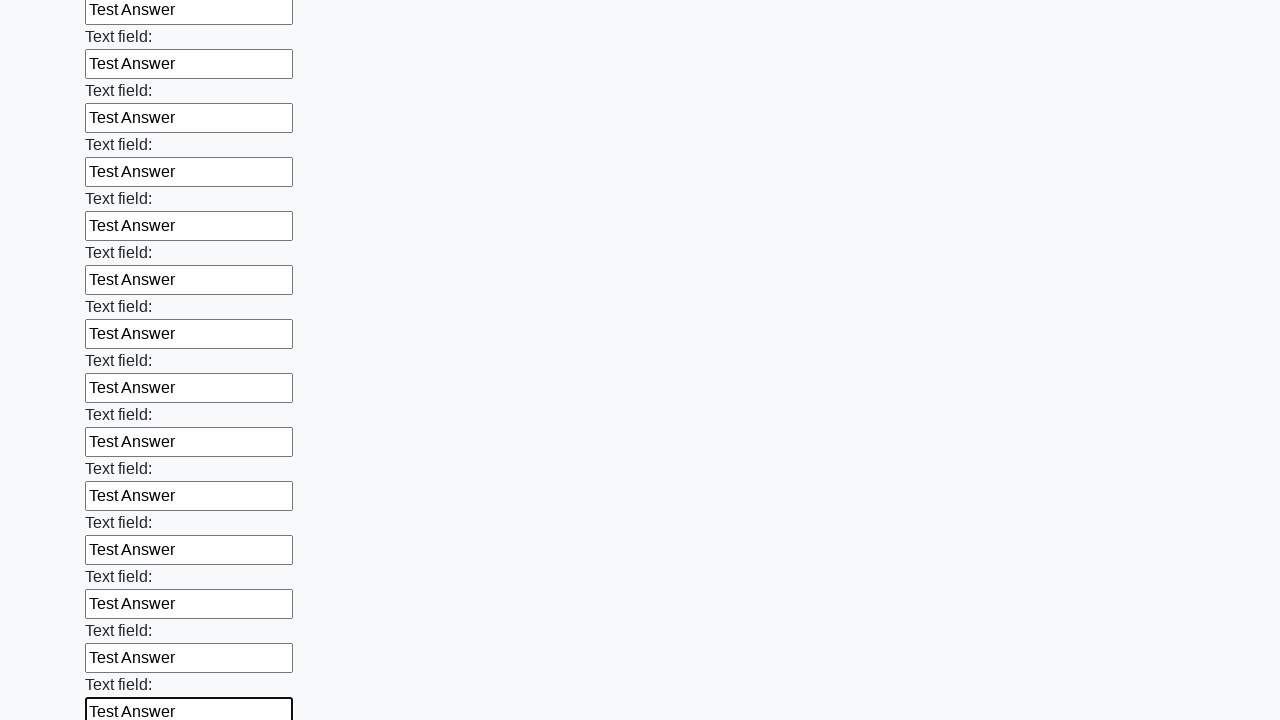

Filled input field with 'Test Answer' on input >> nth=62
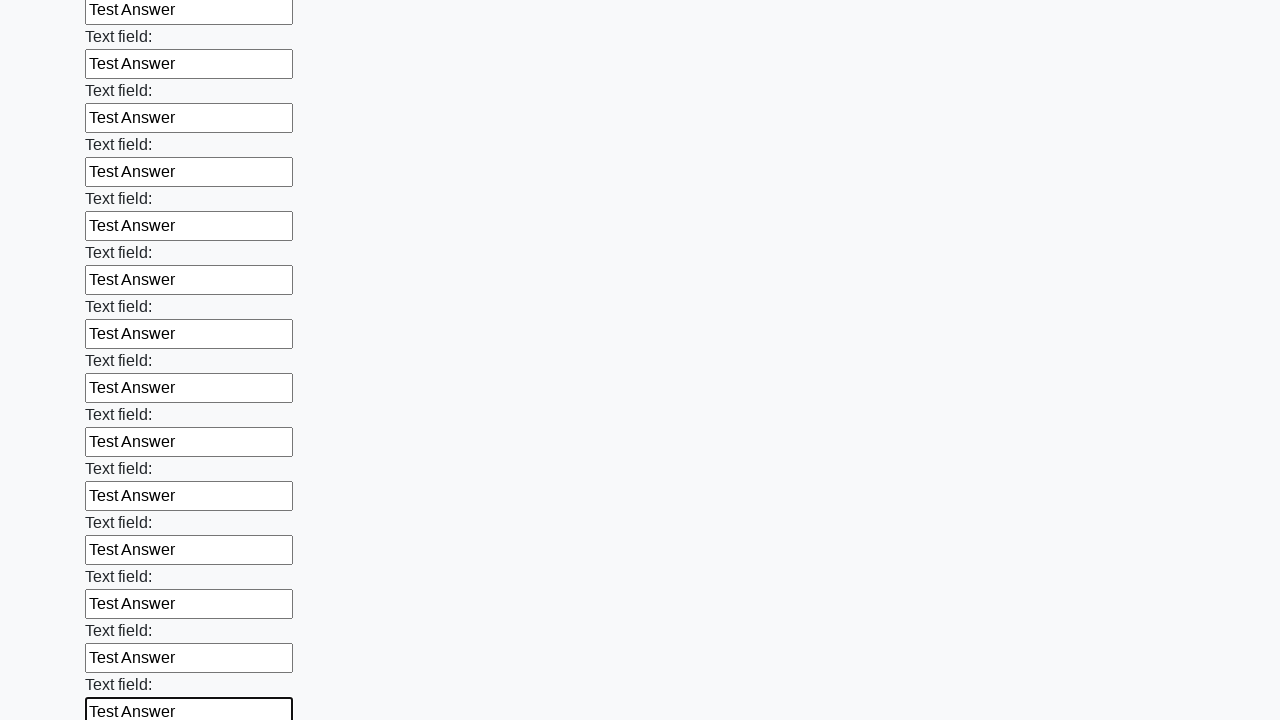

Filled input field with 'Test Answer' on input >> nth=63
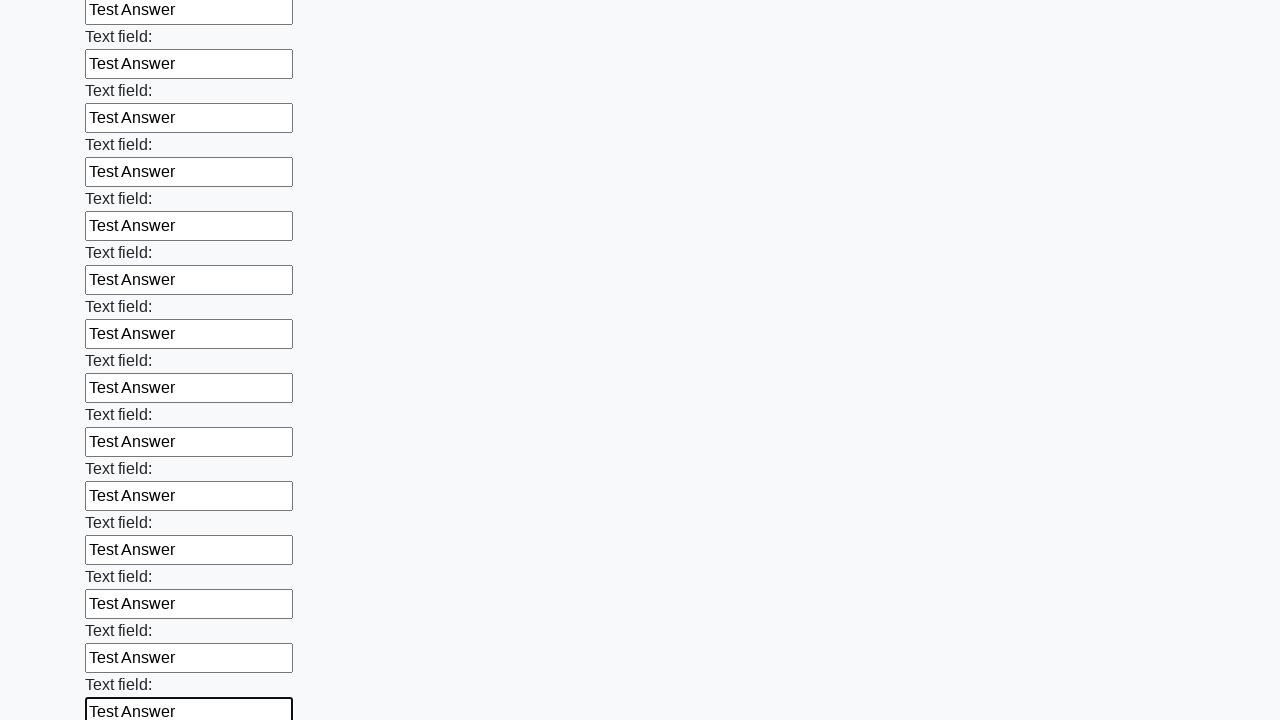

Filled input field with 'Test Answer' on input >> nth=64
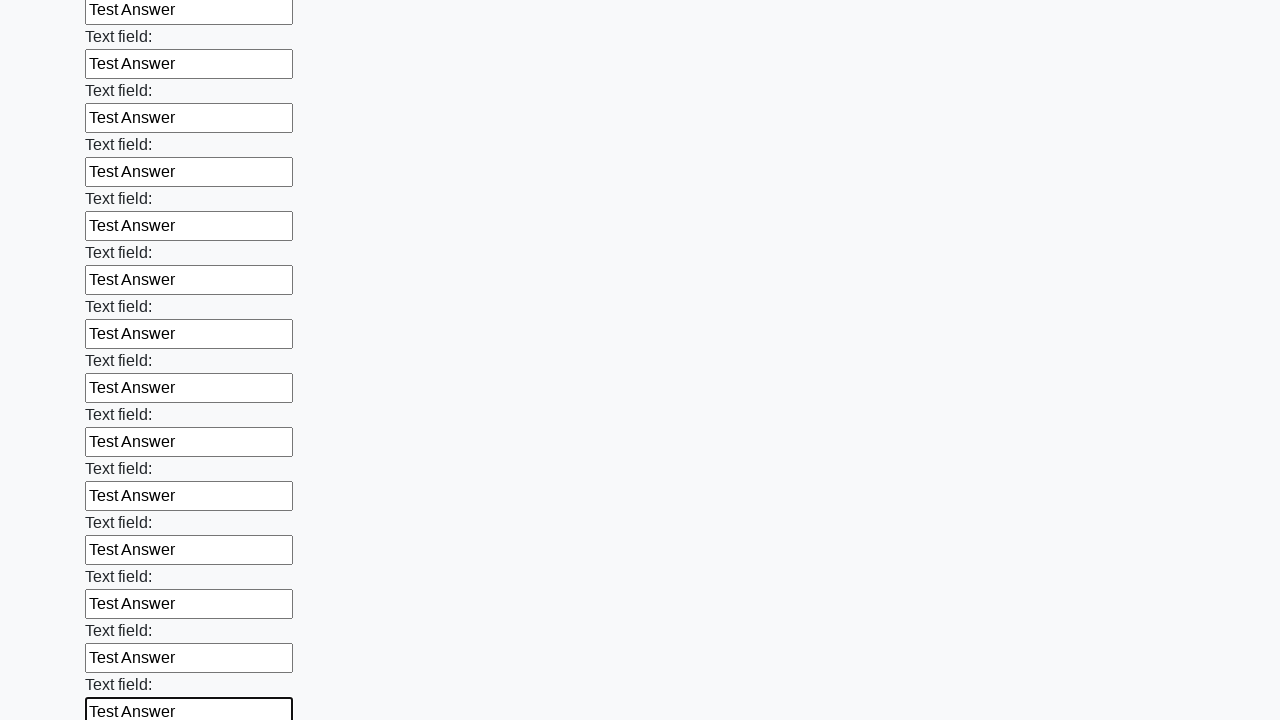

Filled input field with 'Test Answer' on input >> nth=65
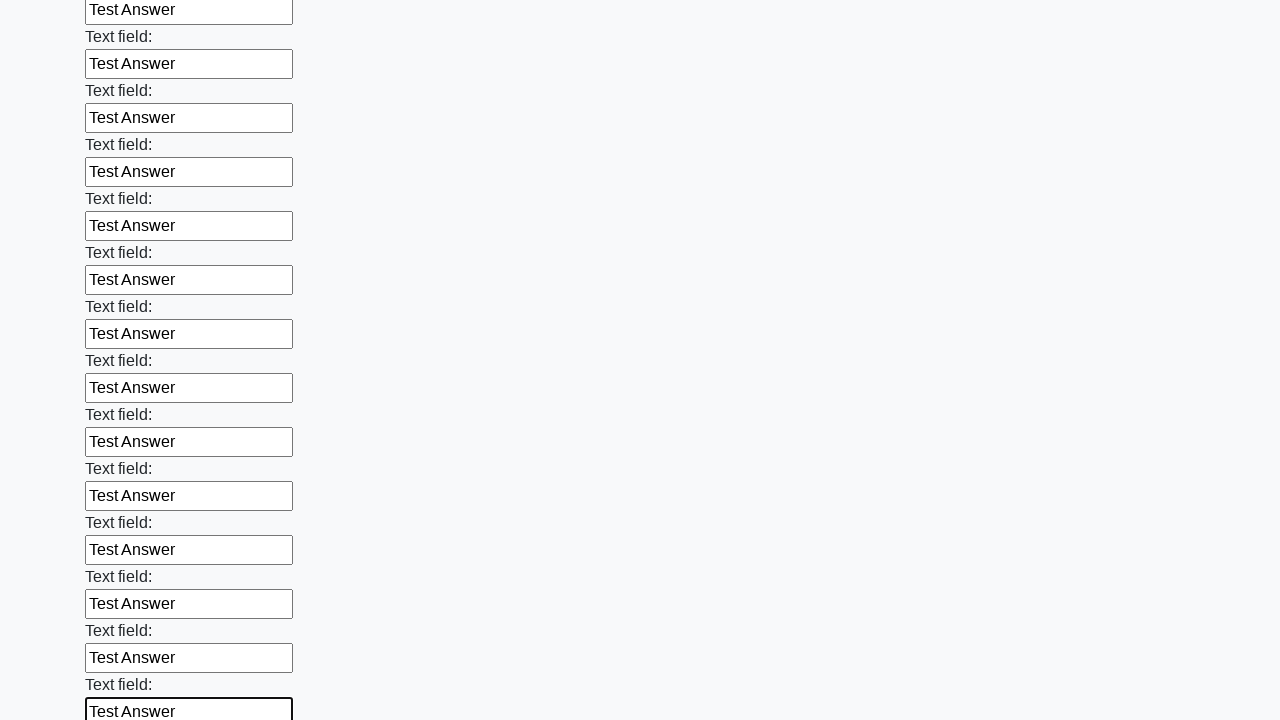

Filled input field with 'Test Answer' on input >> nth=66
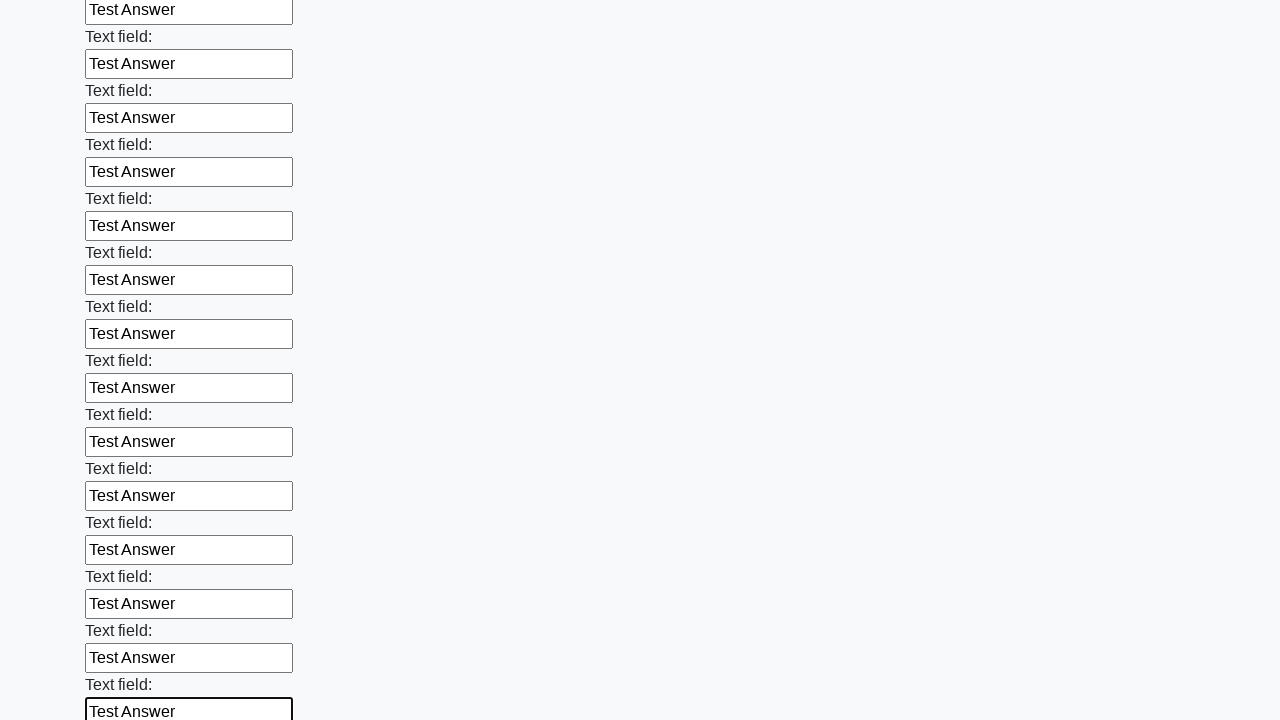

Filled input field with 'Test Answer' on input >> nth=67
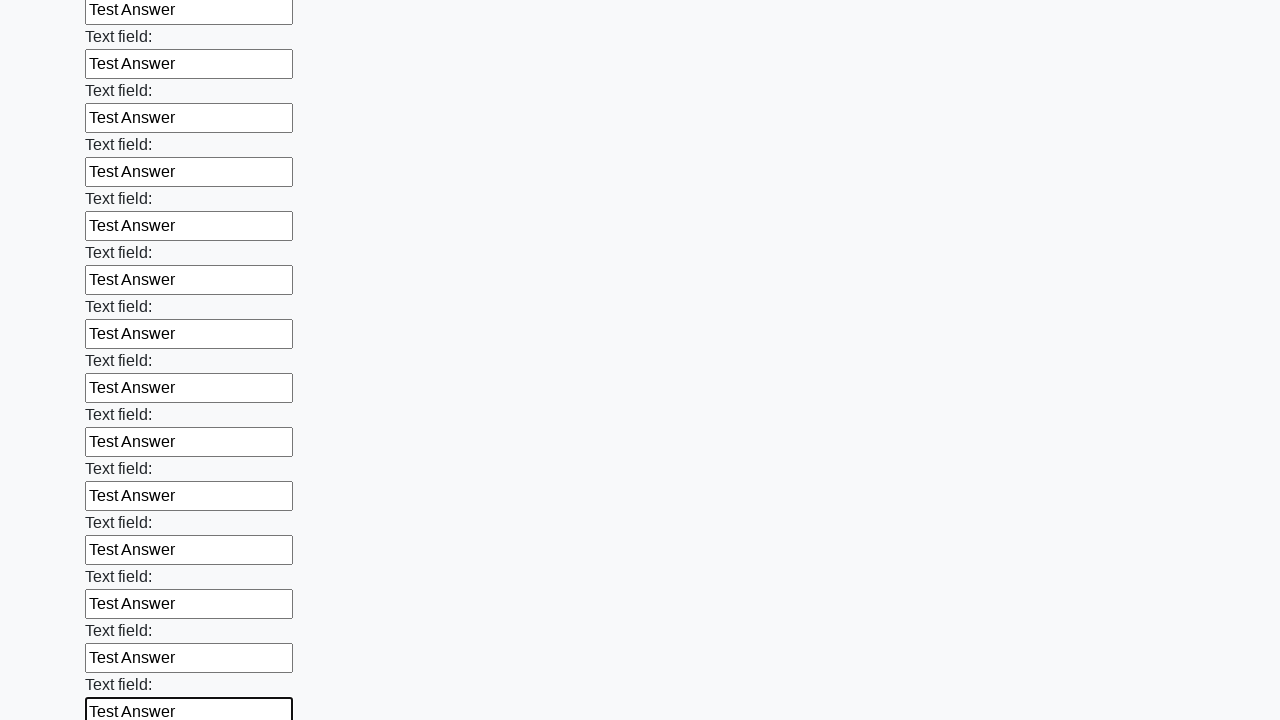

Filled input field with 'Test Answer' on input >> nth=68
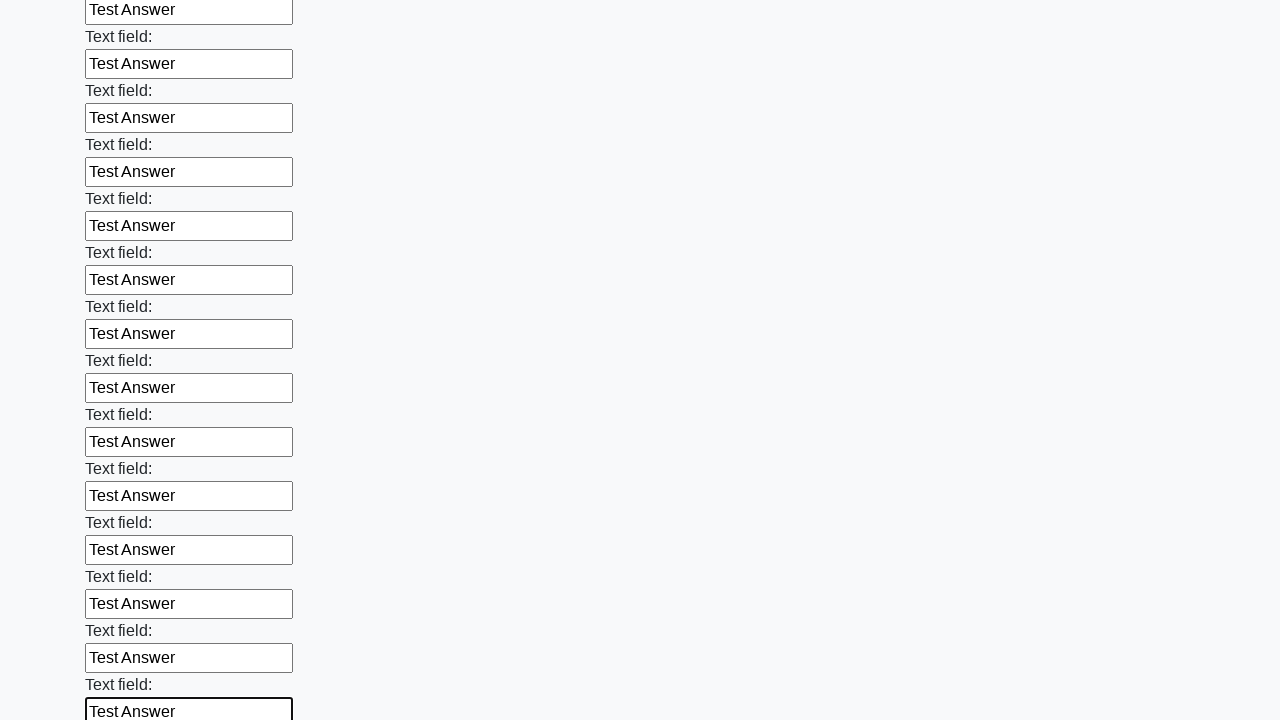

Filled input field with 'Test Answer' on input >> nth=69
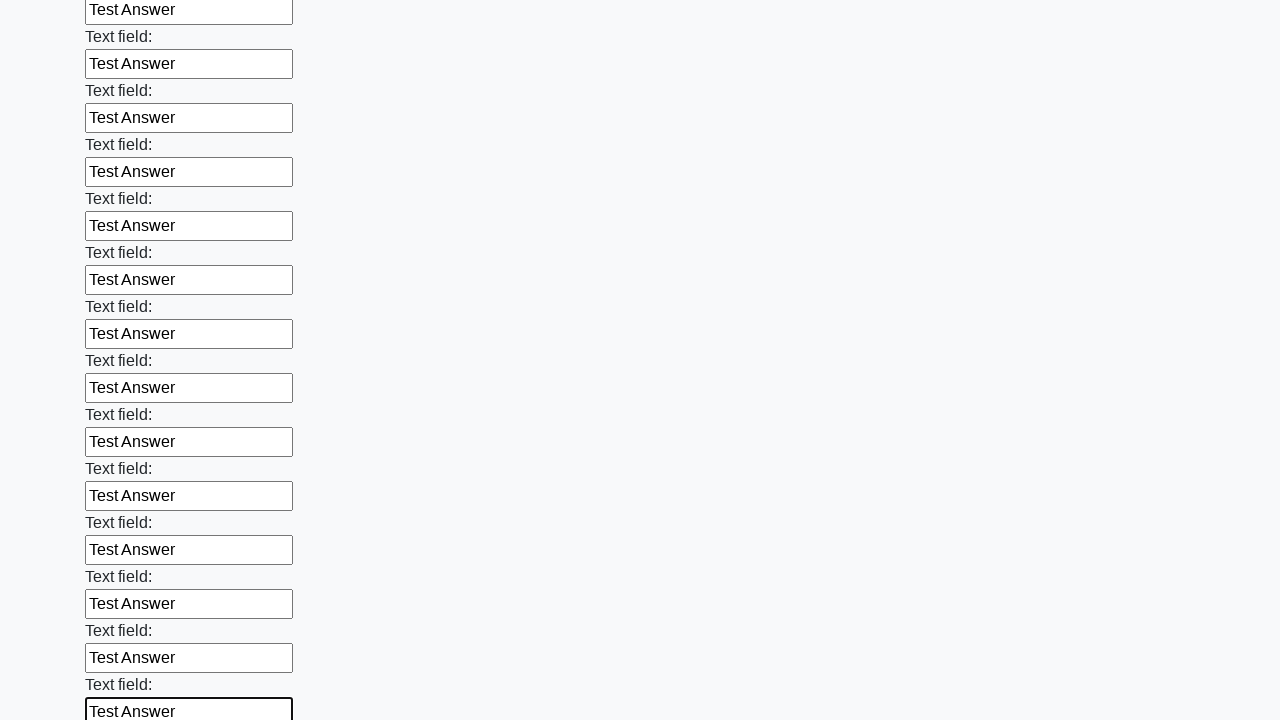

Filled input field with 'Test Answer' on input >> nth=70
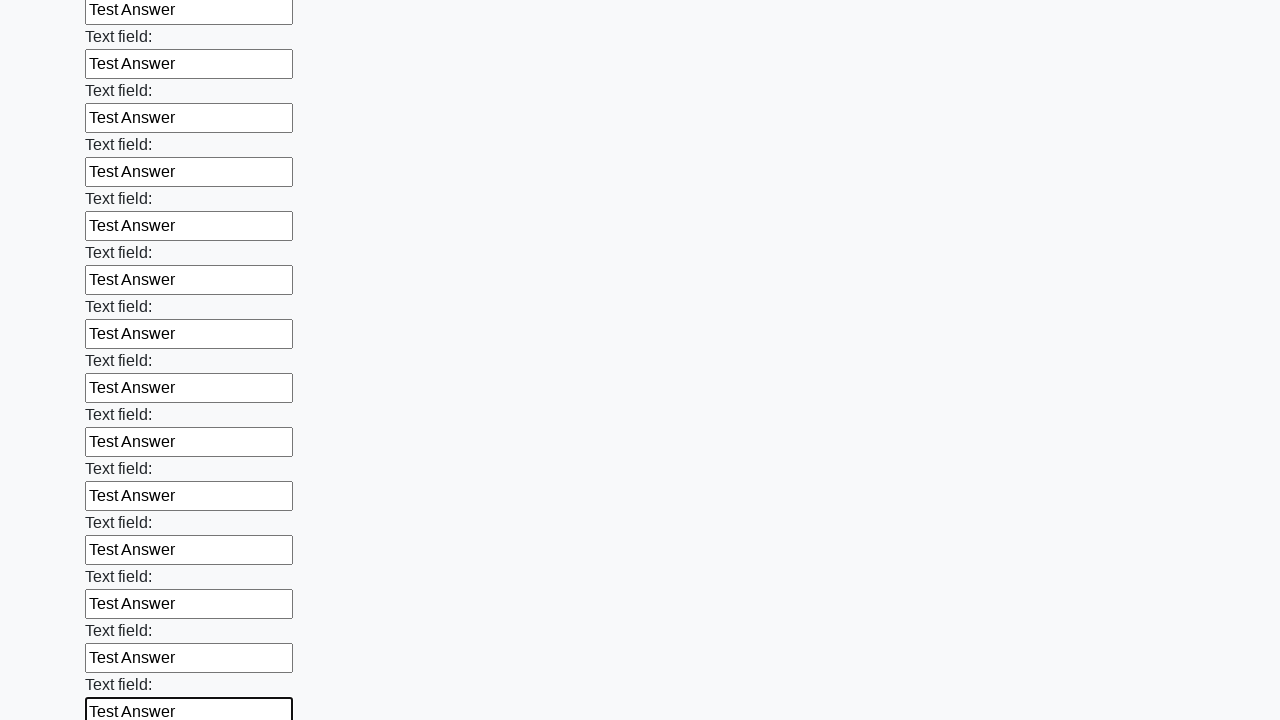

Filled input field with 'Test Answer' on input >> nth=71
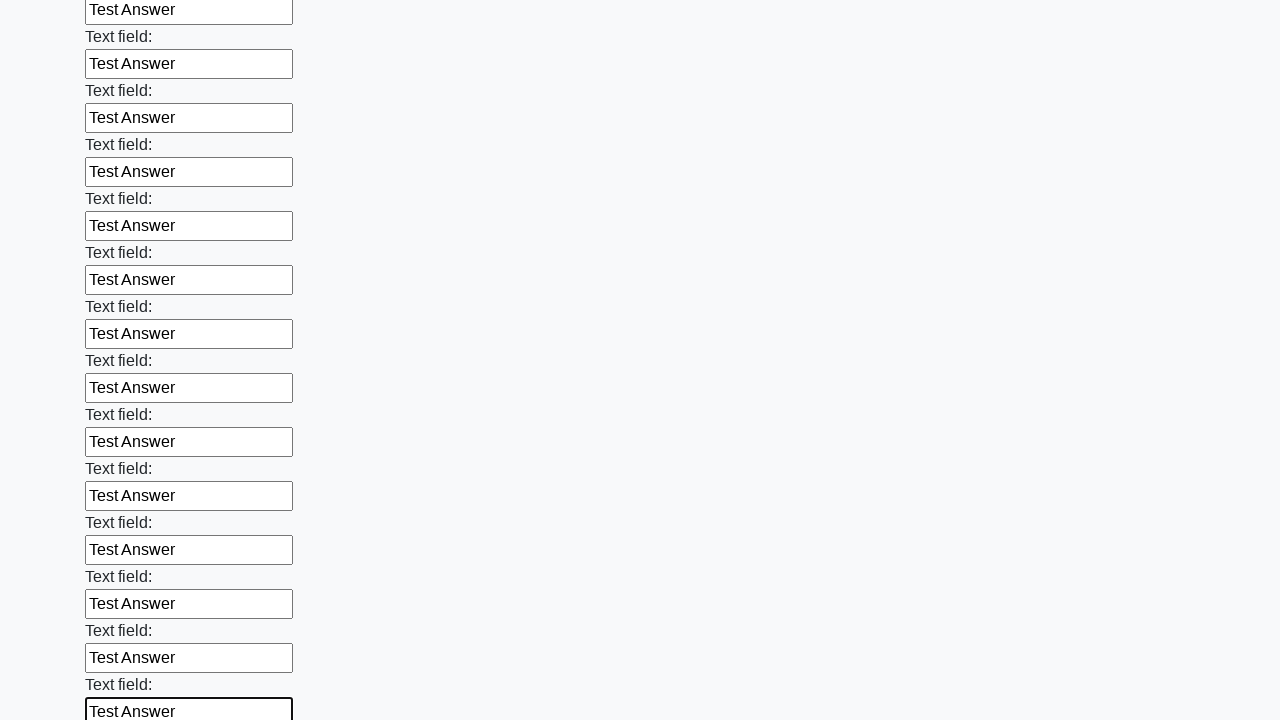

Filled input field with 'Test Answer' on input >> nth=72
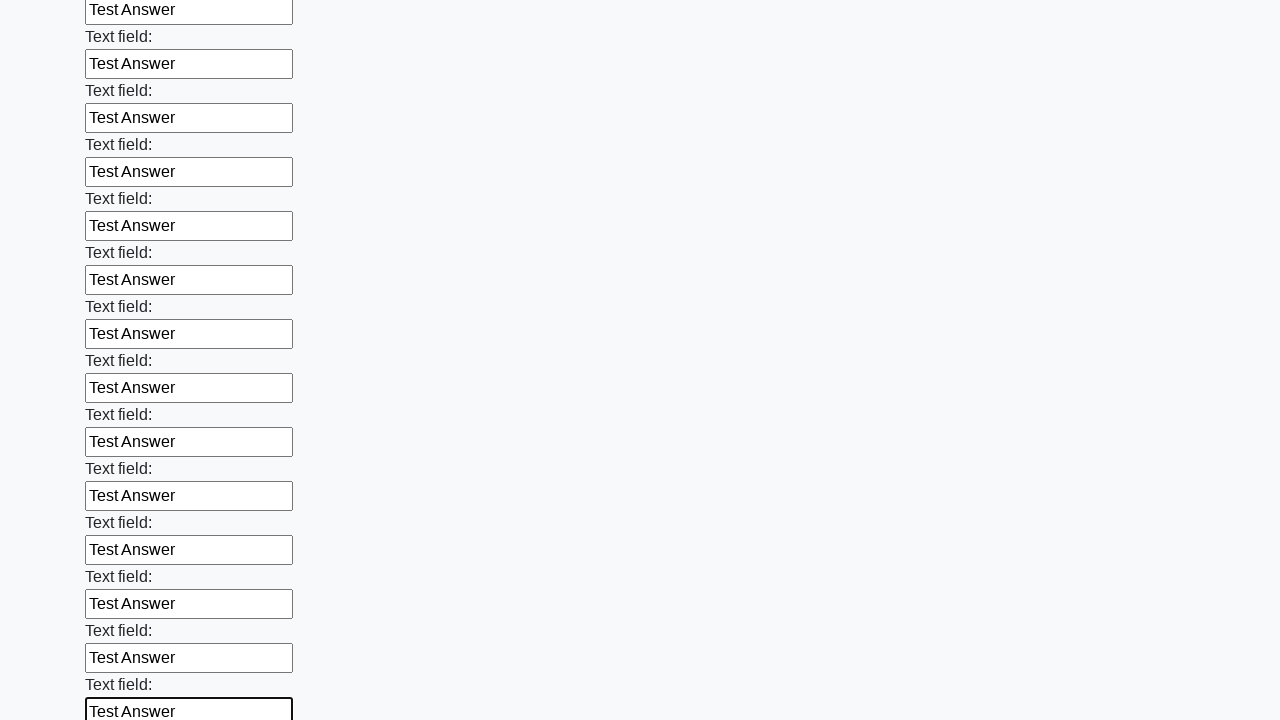

Filled input field with 'Test Answer' on input >> nth=73
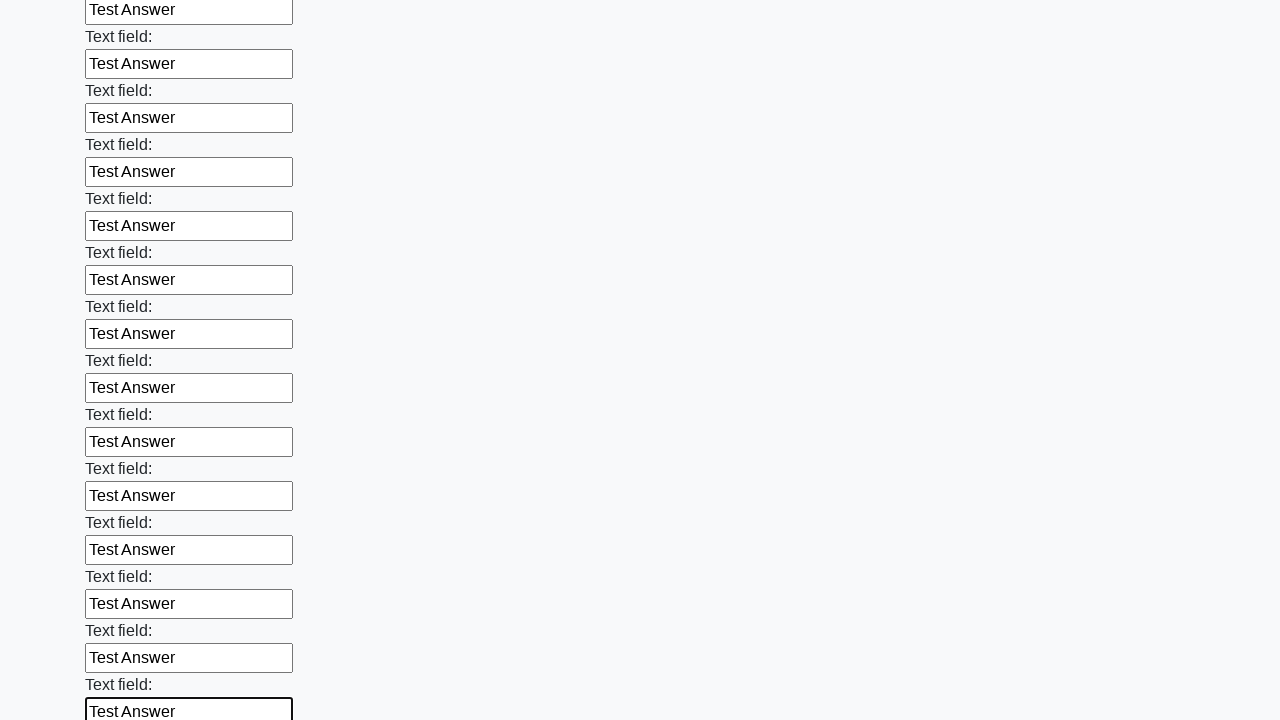

Filled input field with 'Test Answer' on input >> nth=74
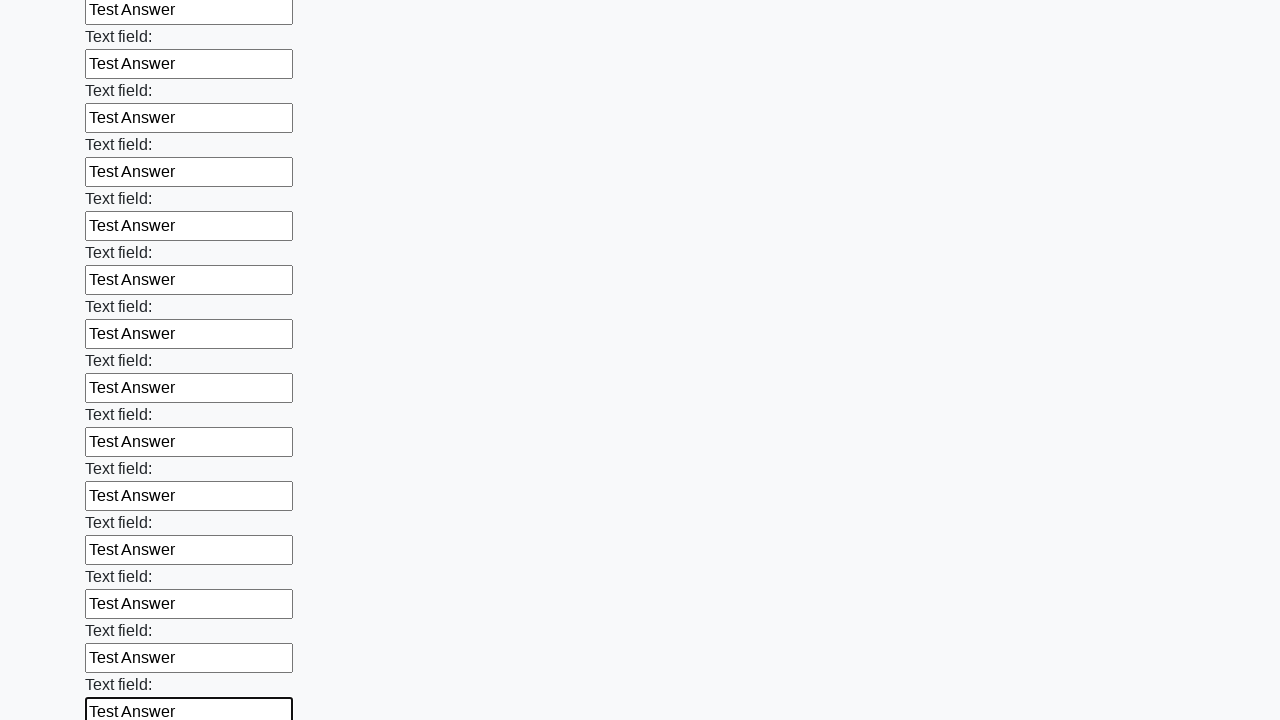

Filled input field with 'Test Answer' on input >> nth=75
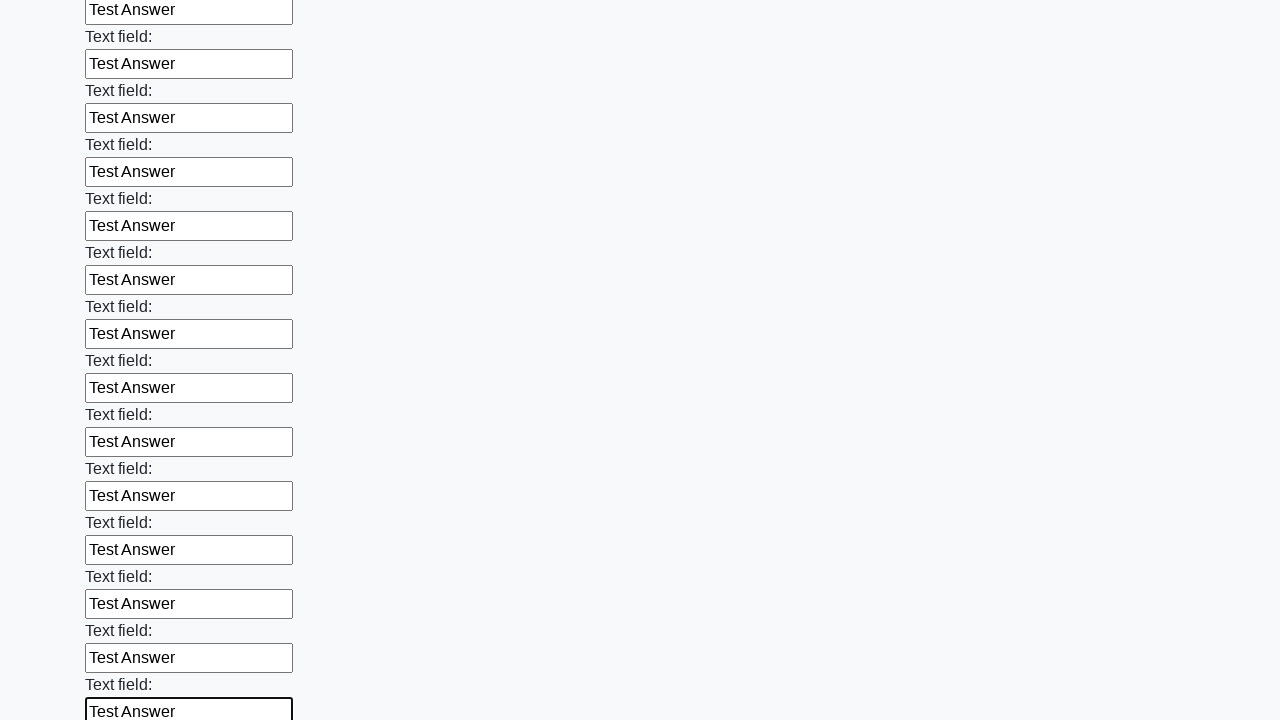

Filled input field with 'Test Answer' on input >> nth=76
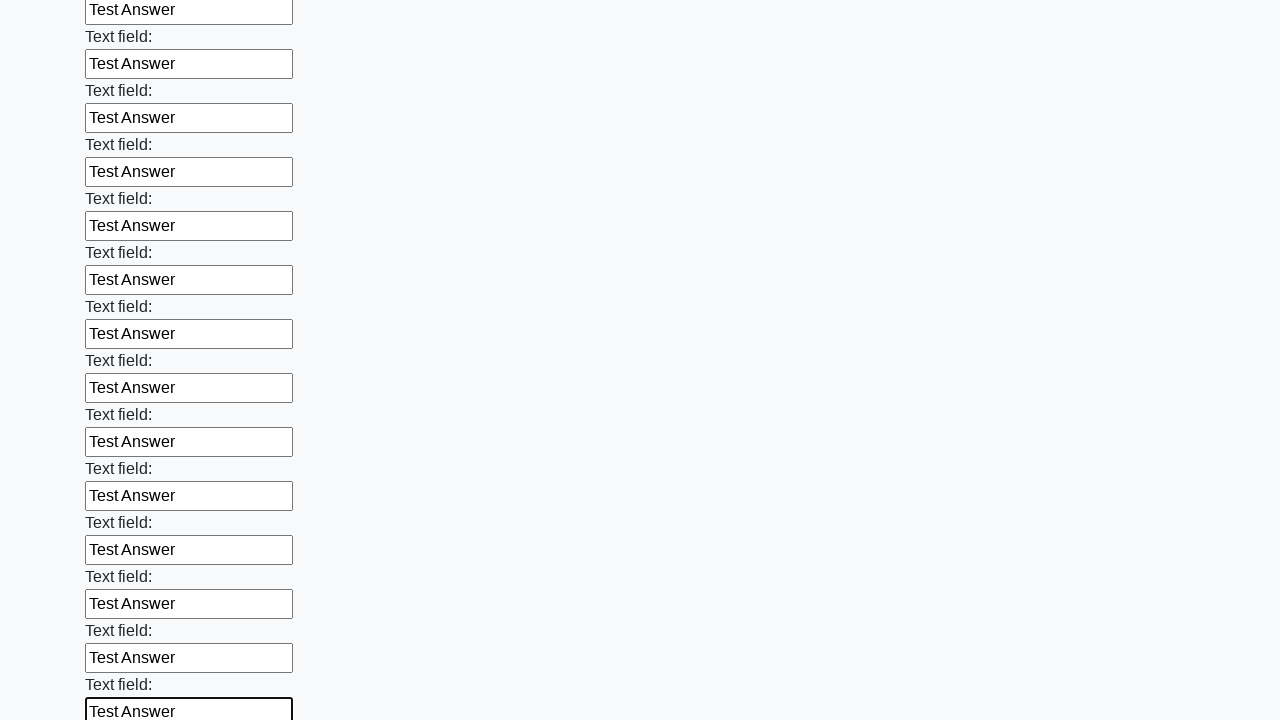

Filled input field with 'Test Answer' on input >> nth=77
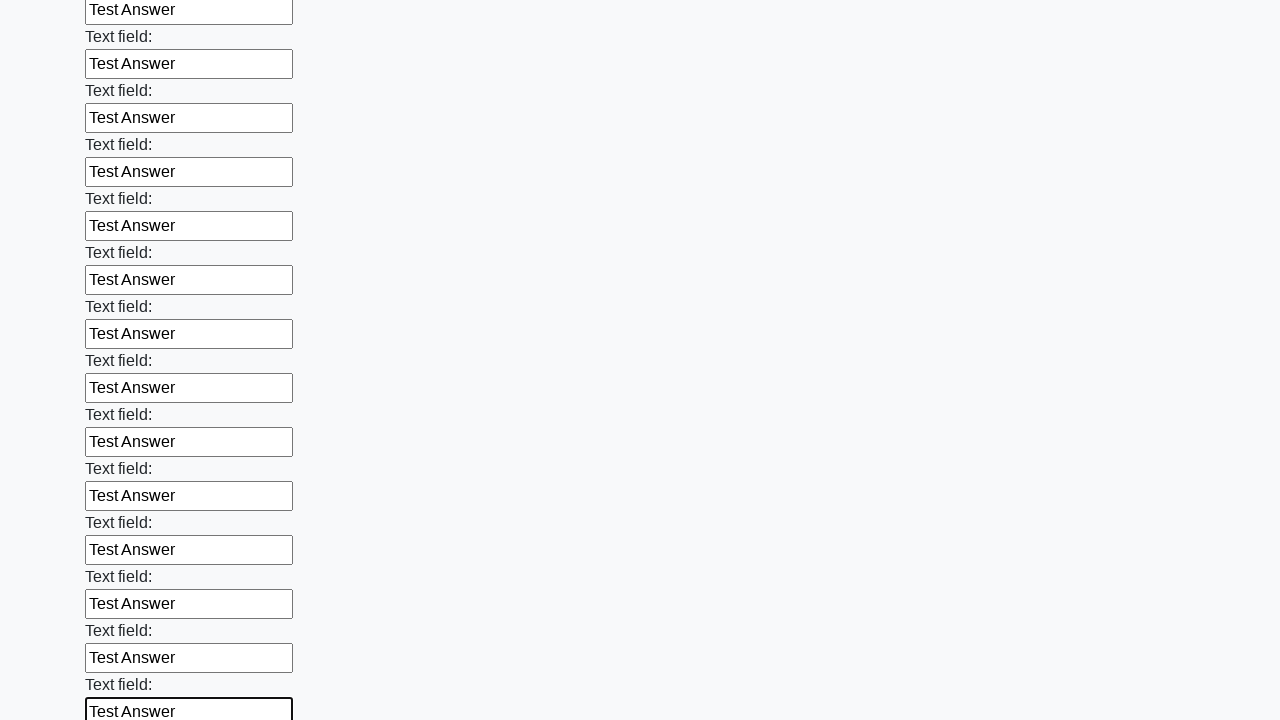

Filled input field with 'Test Answer' on input >> nth=78
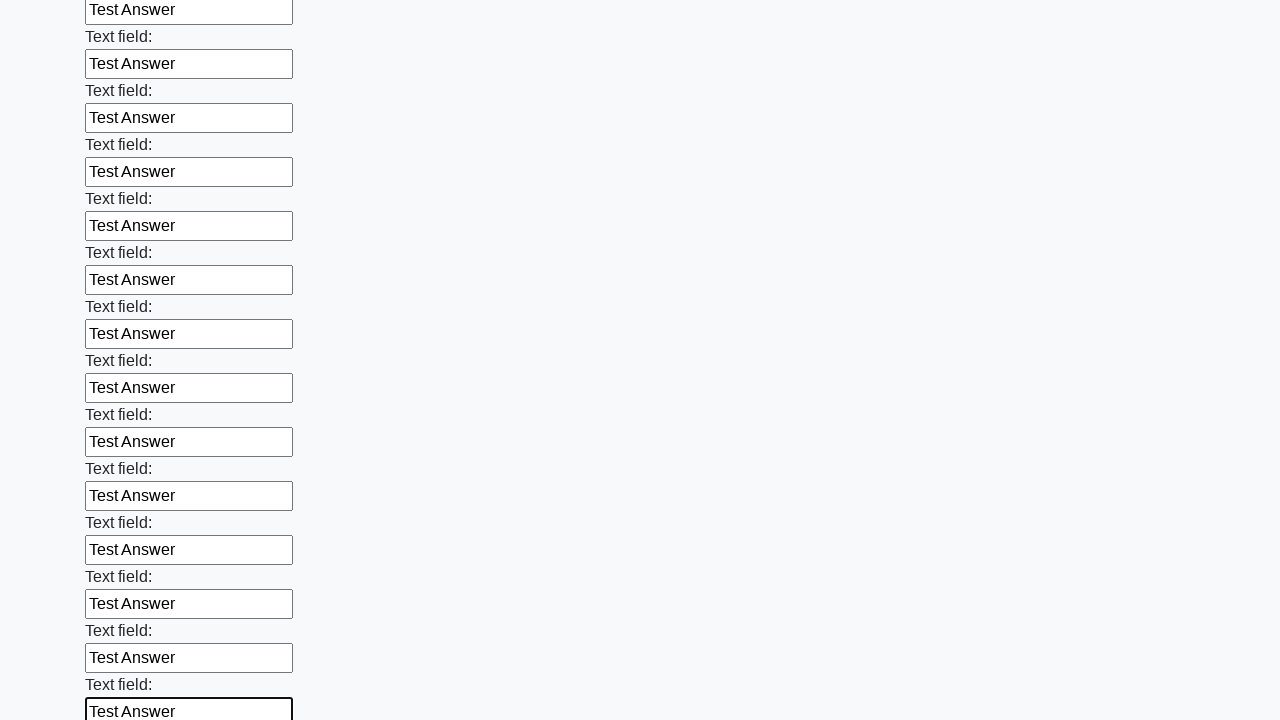

Filled input field with 'Test Answer' on input >> nth=79
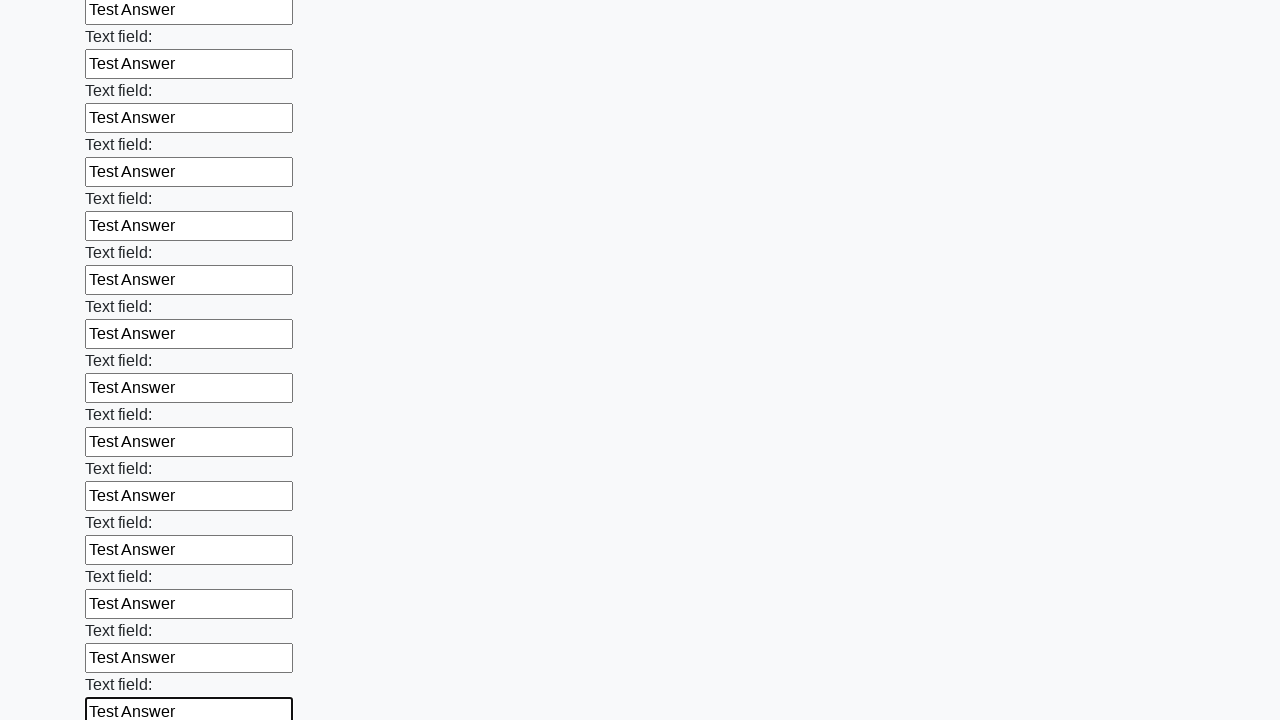

Filled input field with 'Test Answer' on input >> nth=80
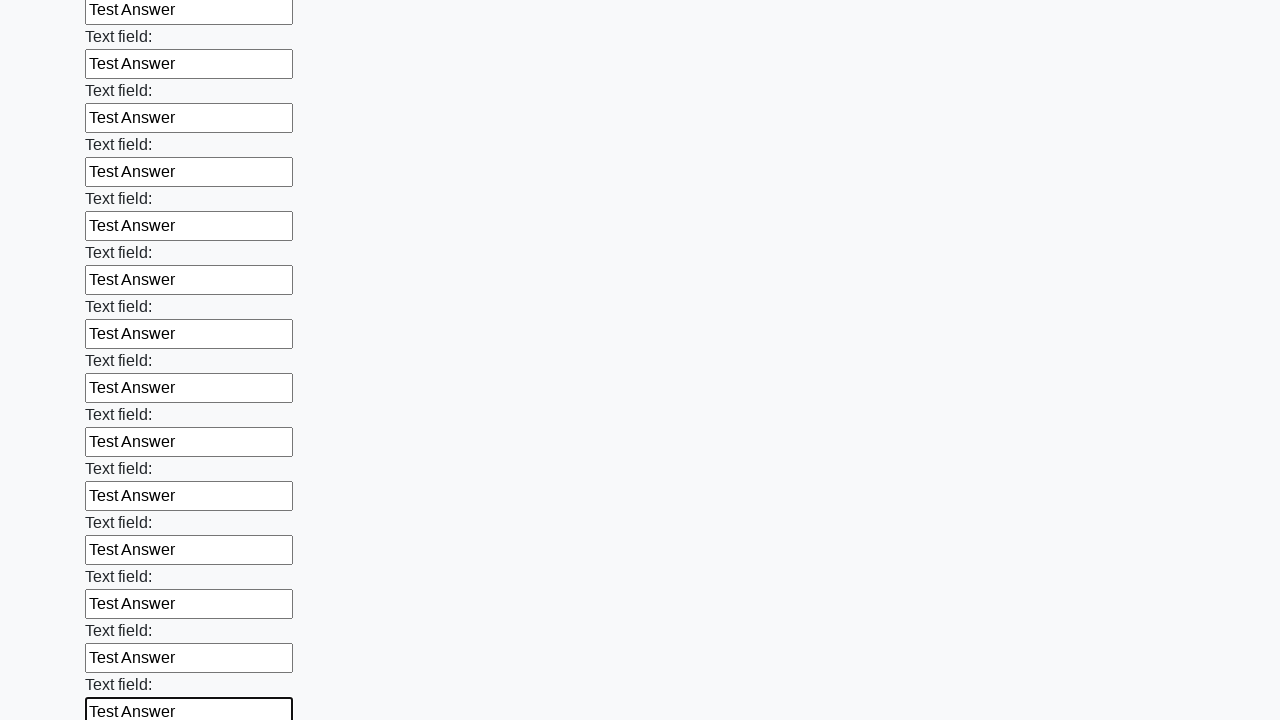

Filled input field with 'Test Answer' on input >> nth=81
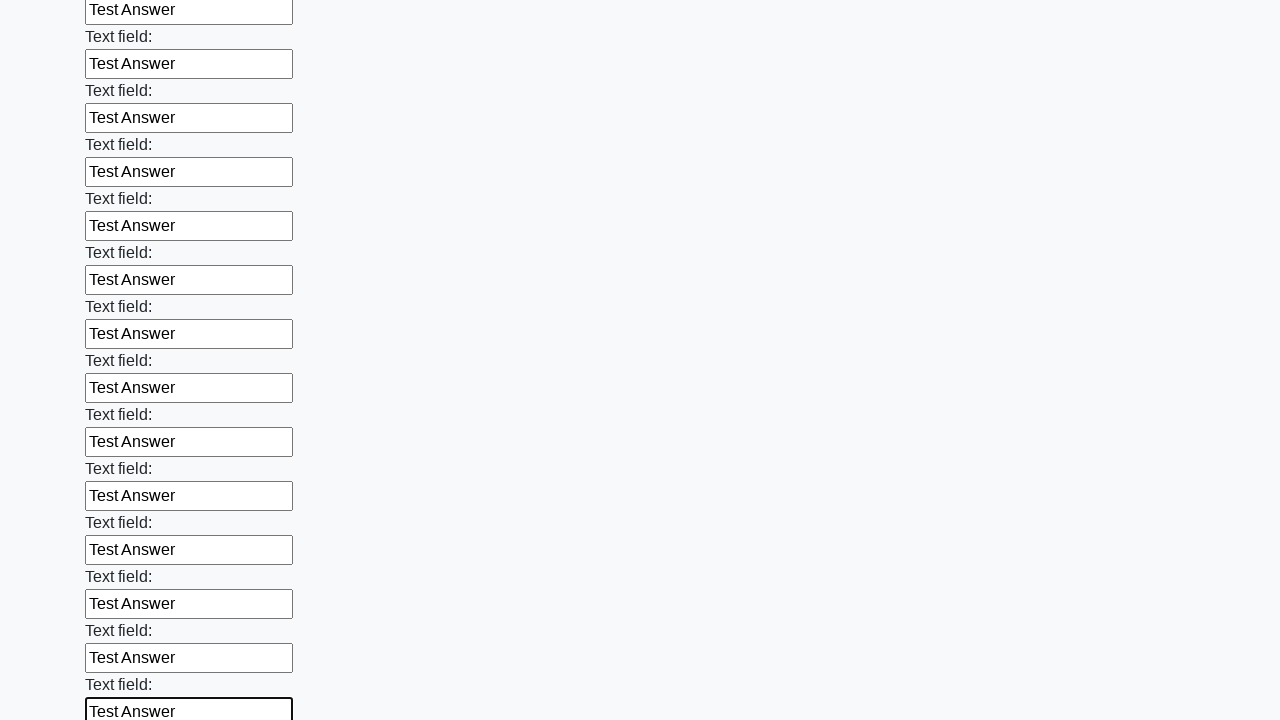

Filled input field with 'Test Answer' on input >> nth=82
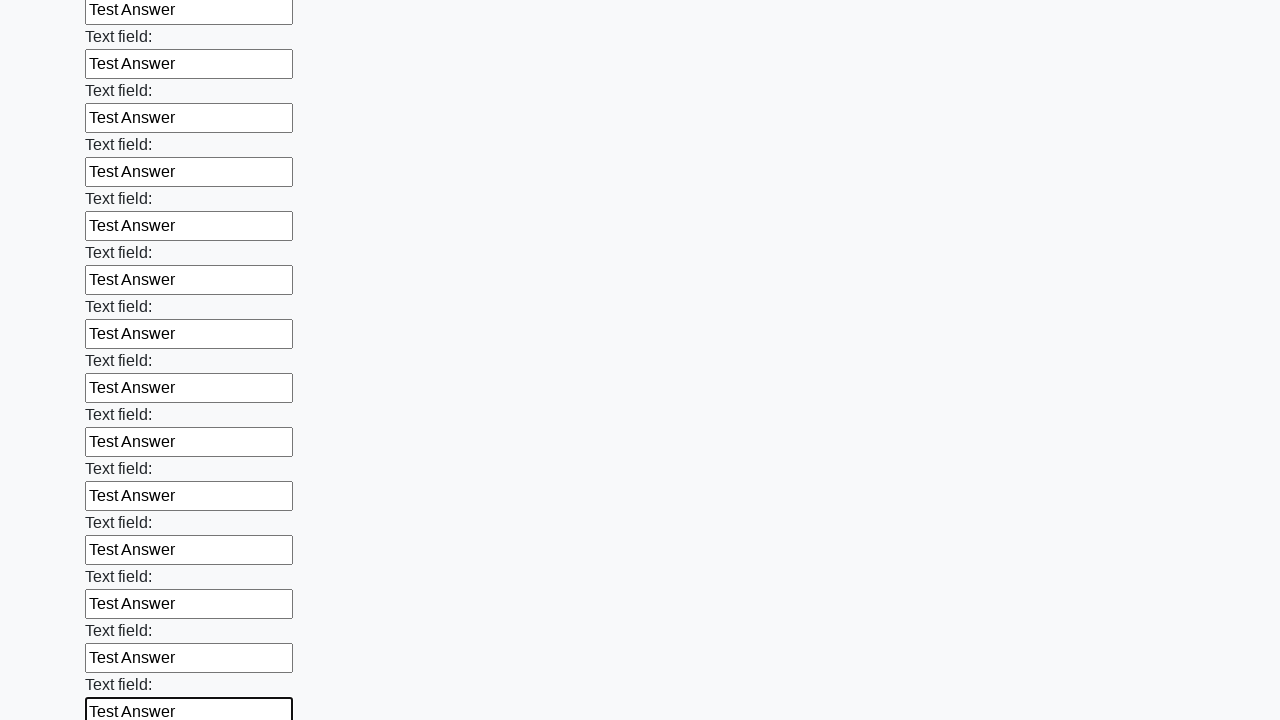

Filled input field with 'Test Answer' on input >> nth=83
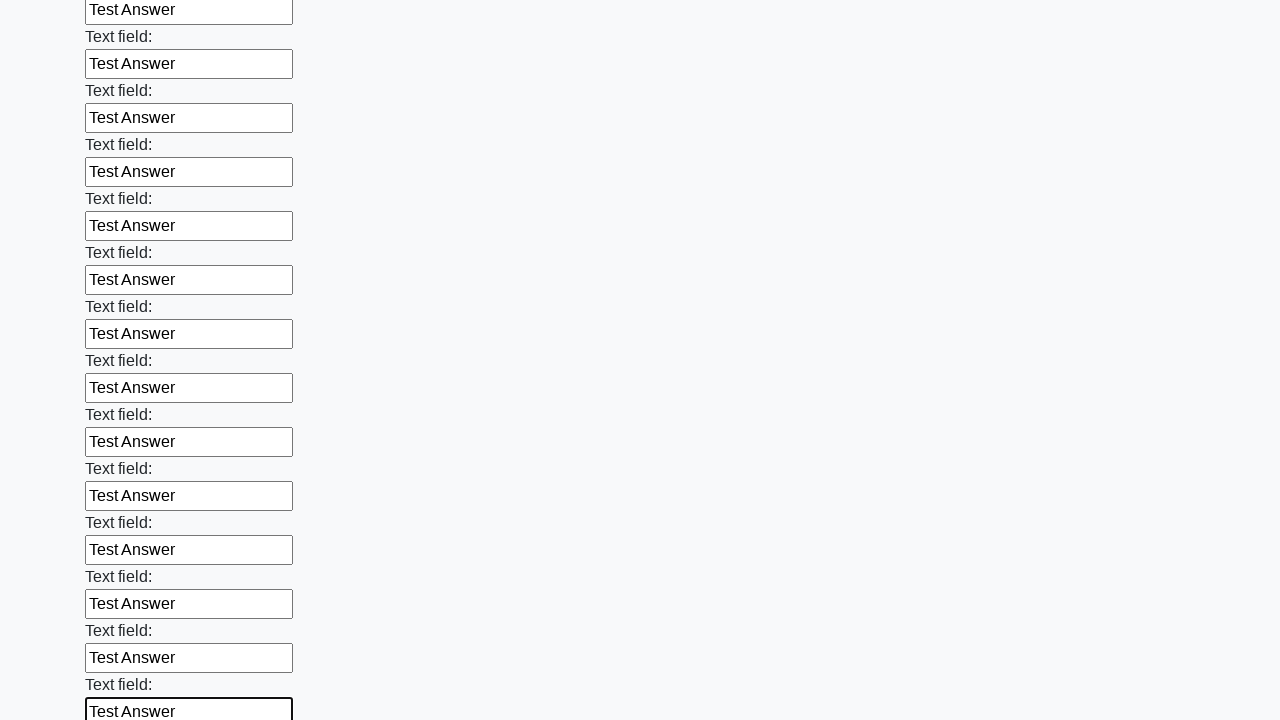

Filled input field with 'Test Answer' on input >> nth=84
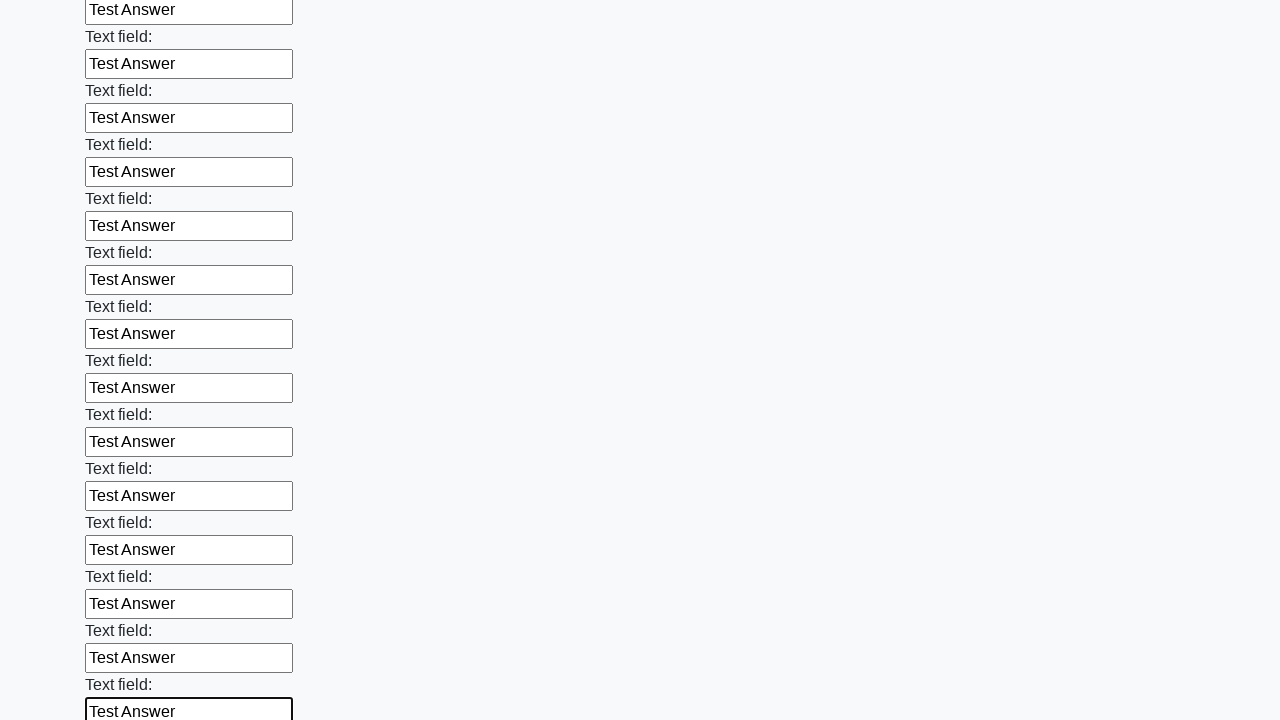

Filled input field with 'Test Answer' on input >> nth=85
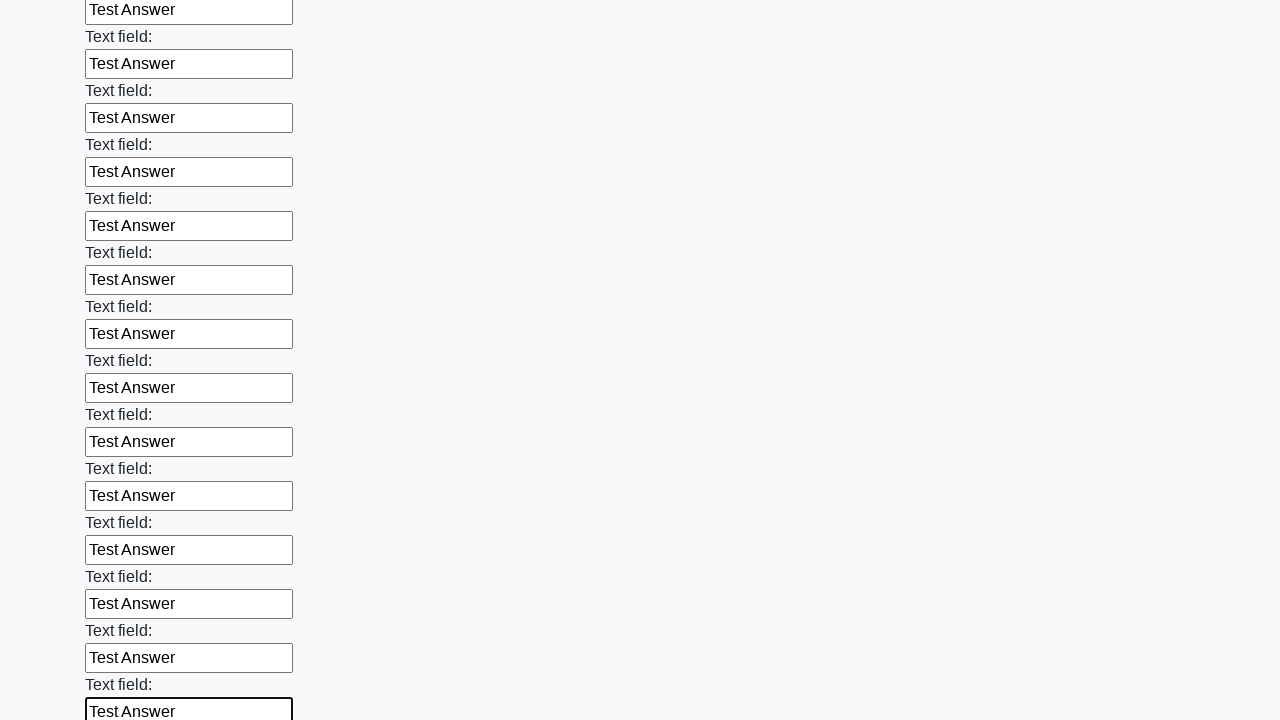

Filled input field with 'Test Answer' on input >> nth=86
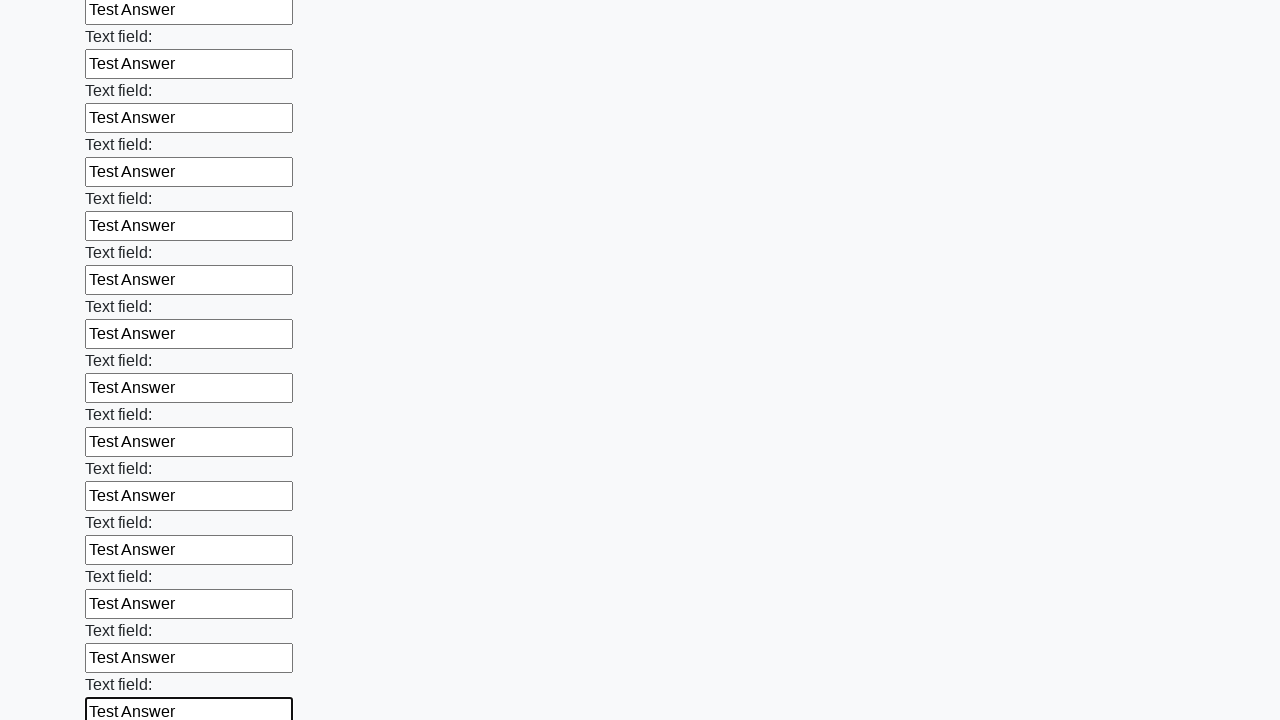

Filled input field with 'Test Answer' on input >> nth=87
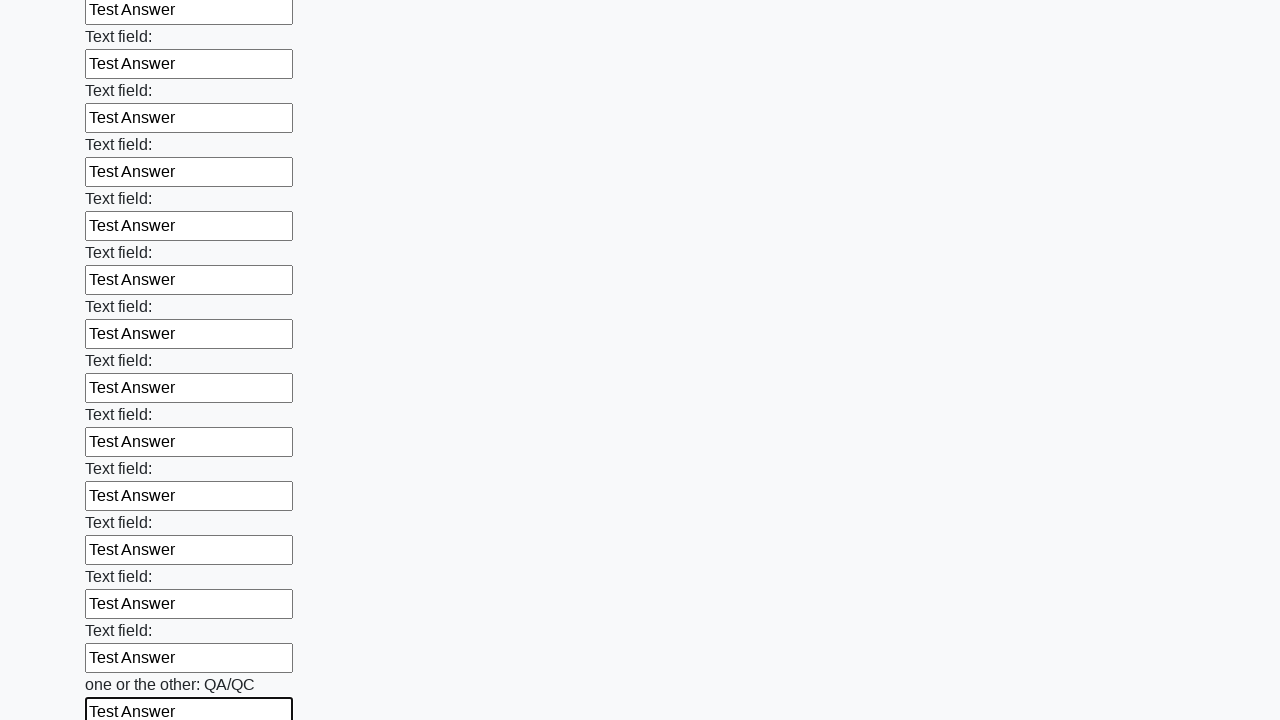

Filled input field with 'Test Answer' on input >> nth=88
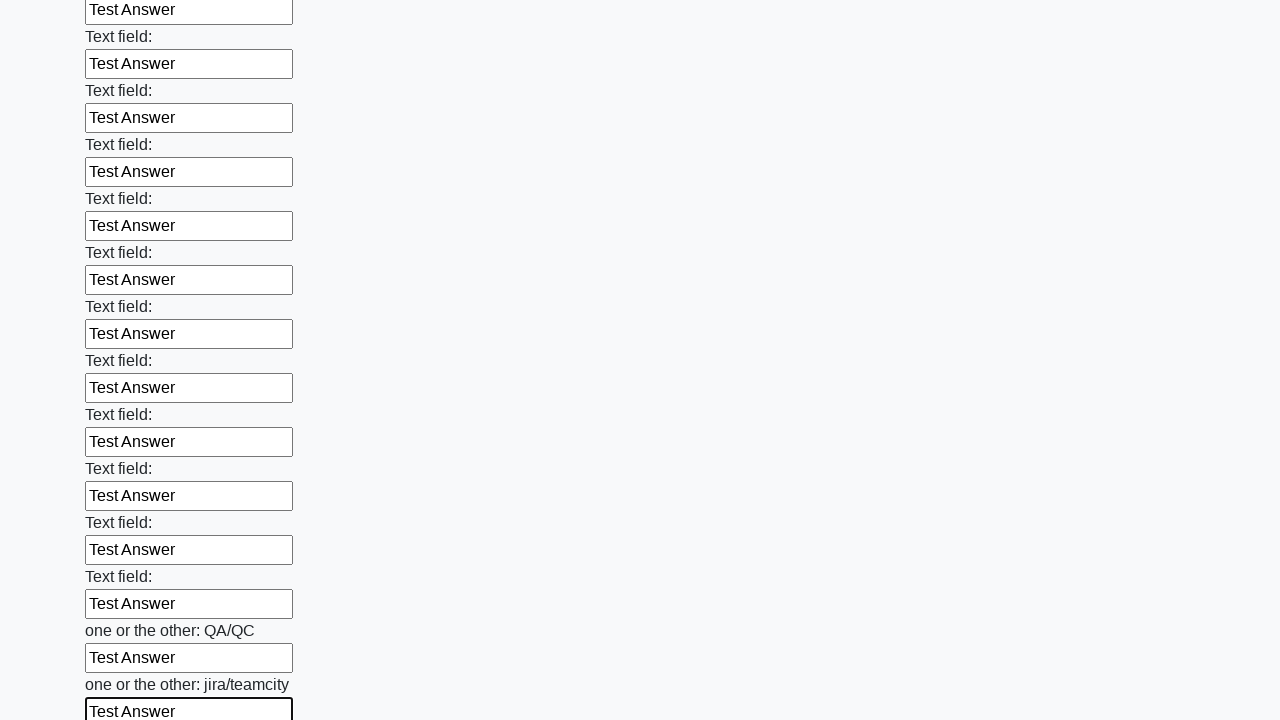

Filled input field with 'Test Answer' on input >> nth=89
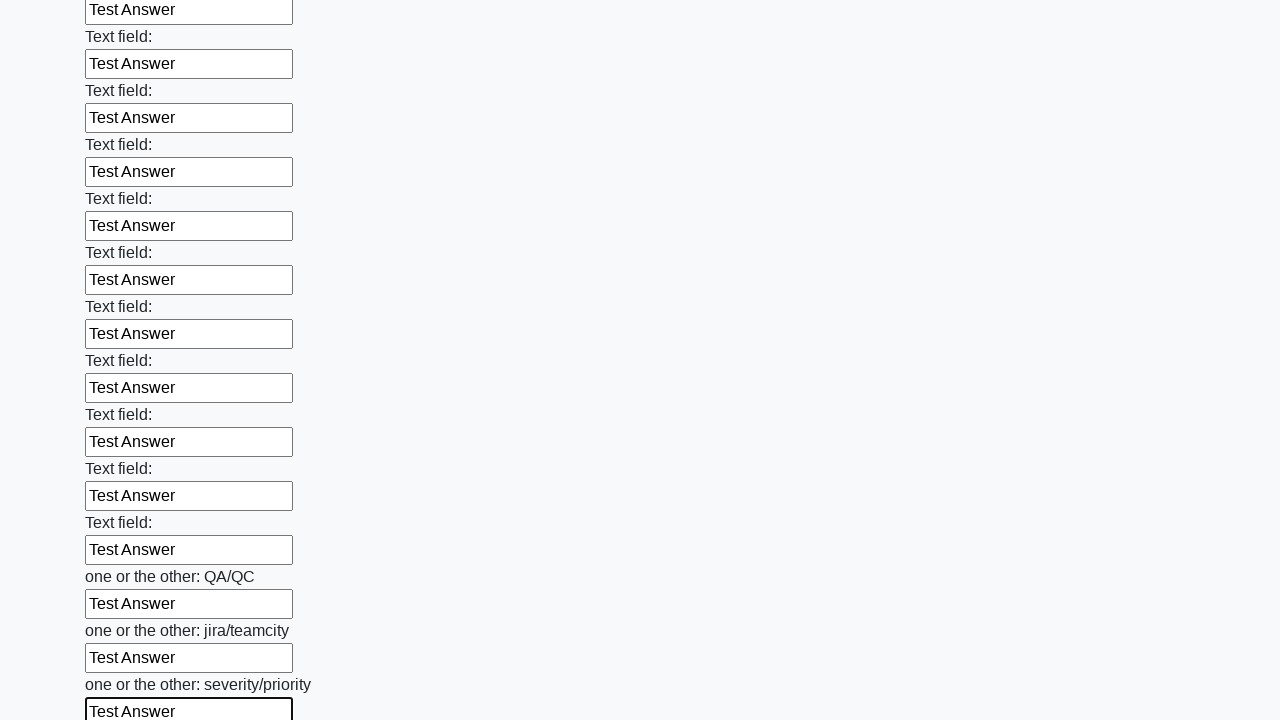

Filled input field with 'Test Answer' on input >> nth=90
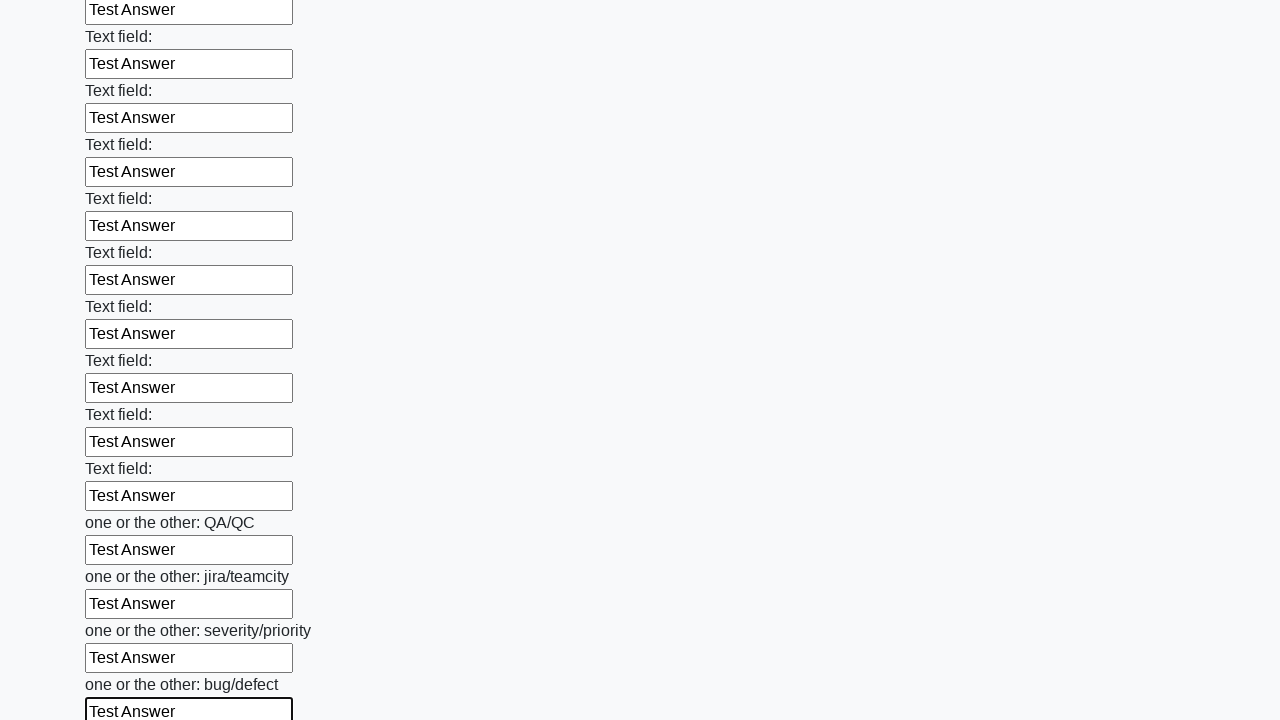

Filled input field with 'Test Answer' on input >> nth=91
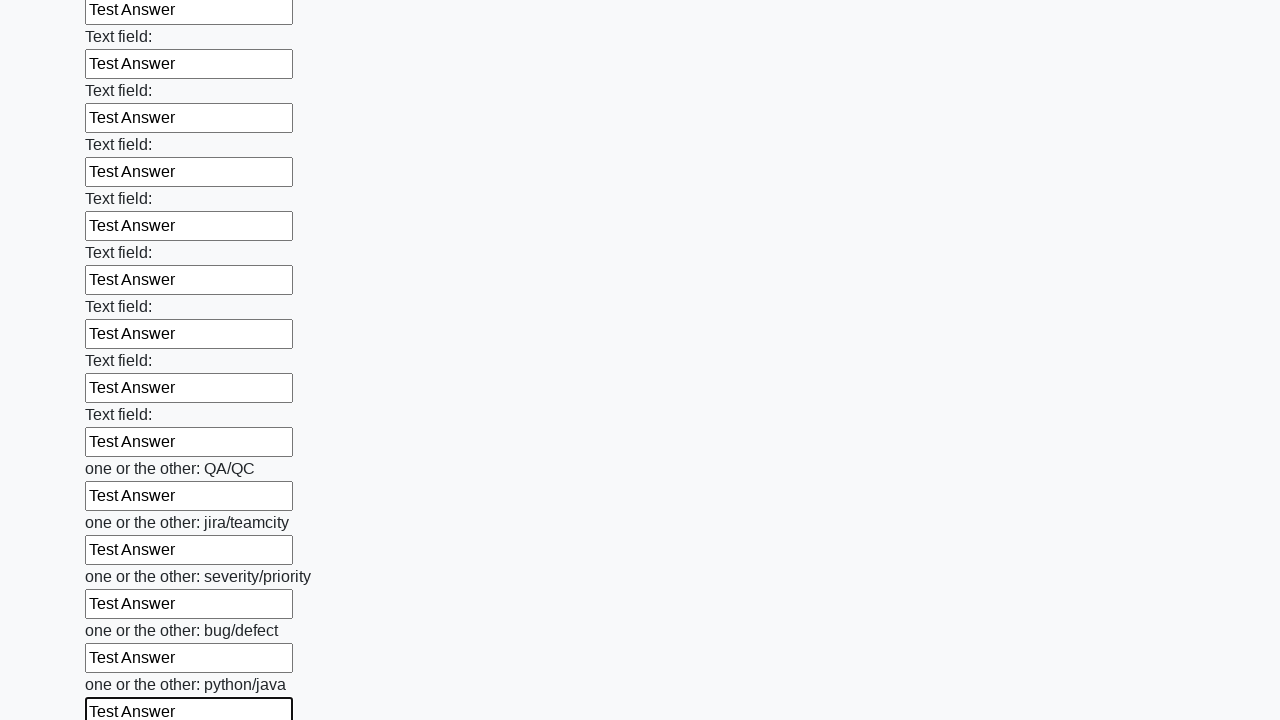

Filled input field with 'Test Answer' on input >> nth=92
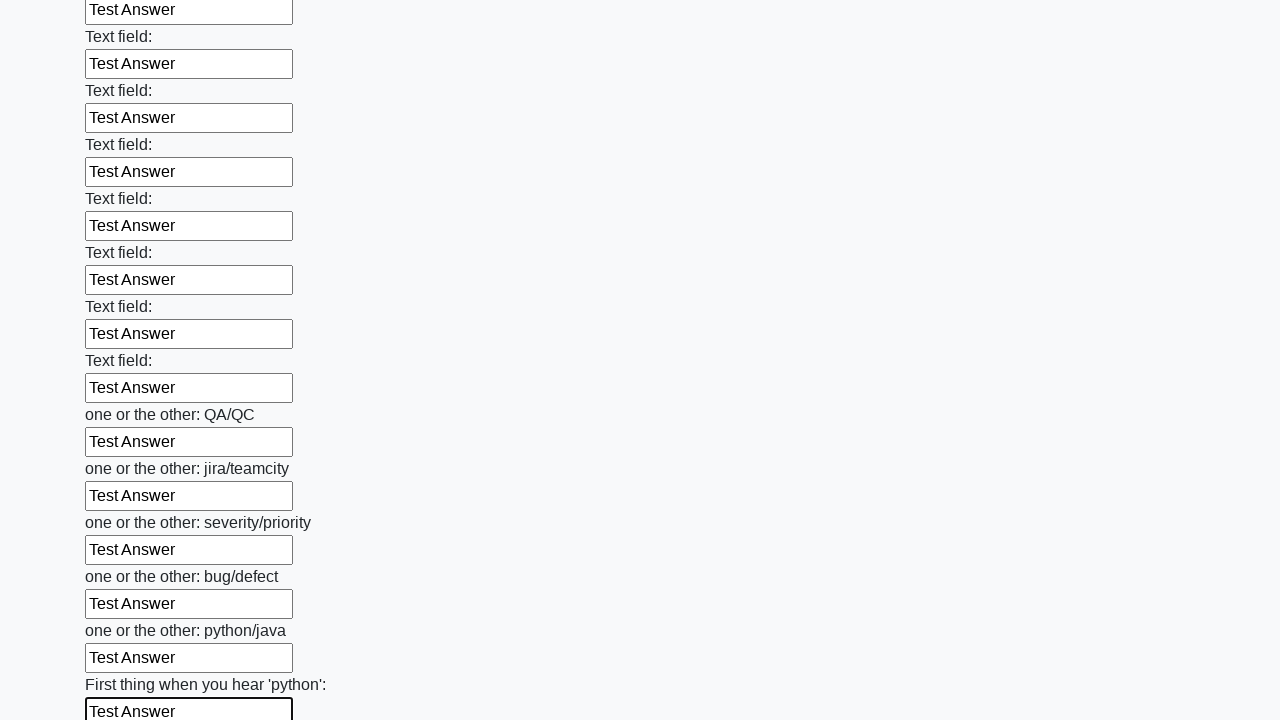

Filled input field with 'Test Answer' on input >> nth=93
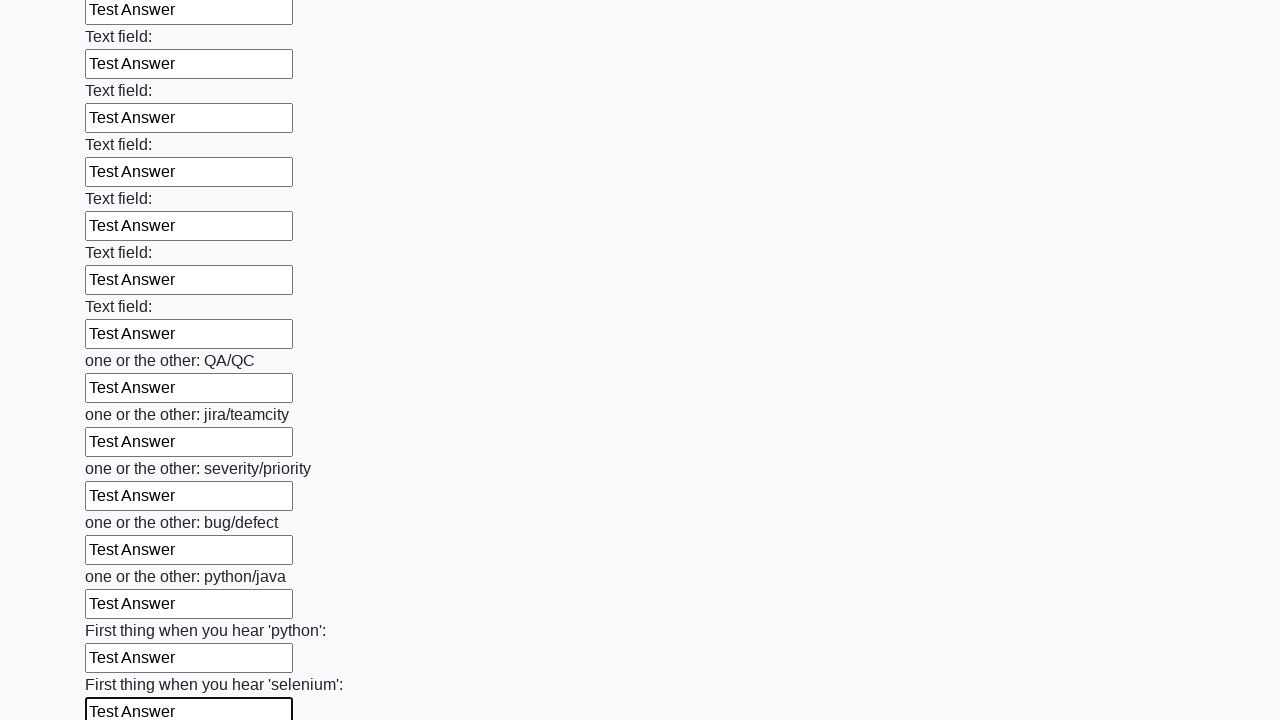

Filled input field with 'Test Answer' on input >> nth=94
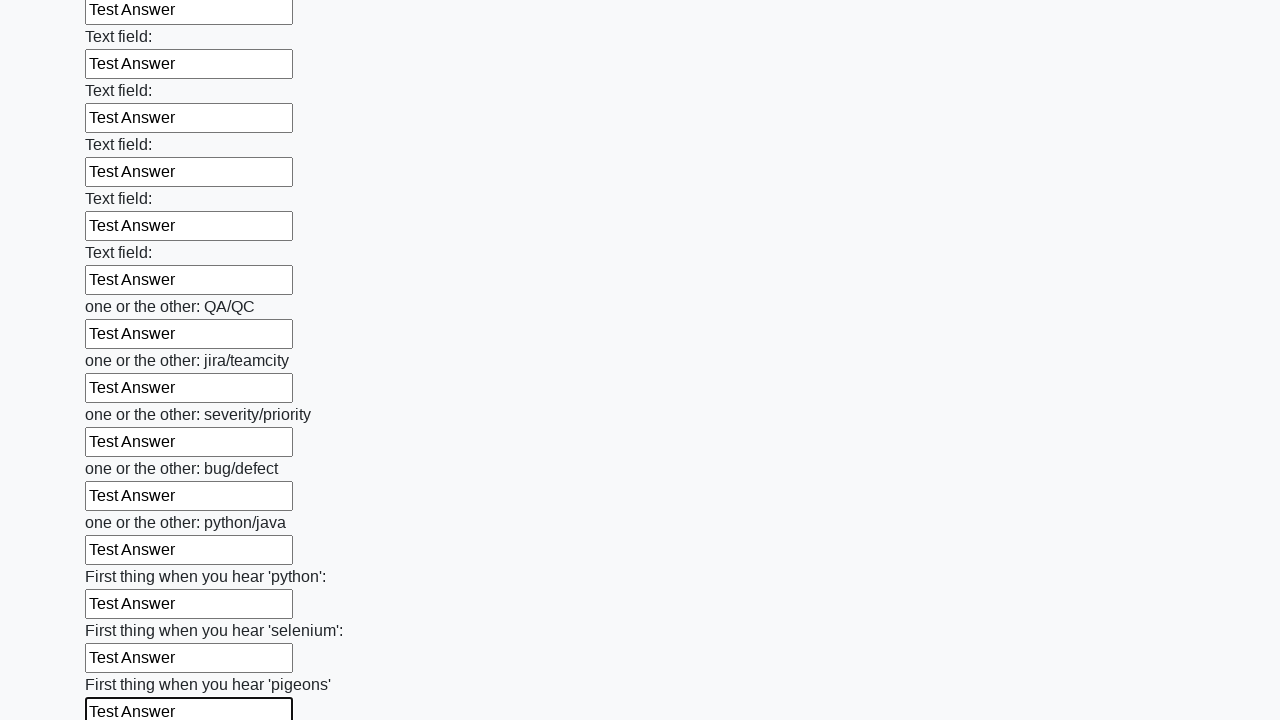

Filled input field with 'Test Answer' on input >> nth=95
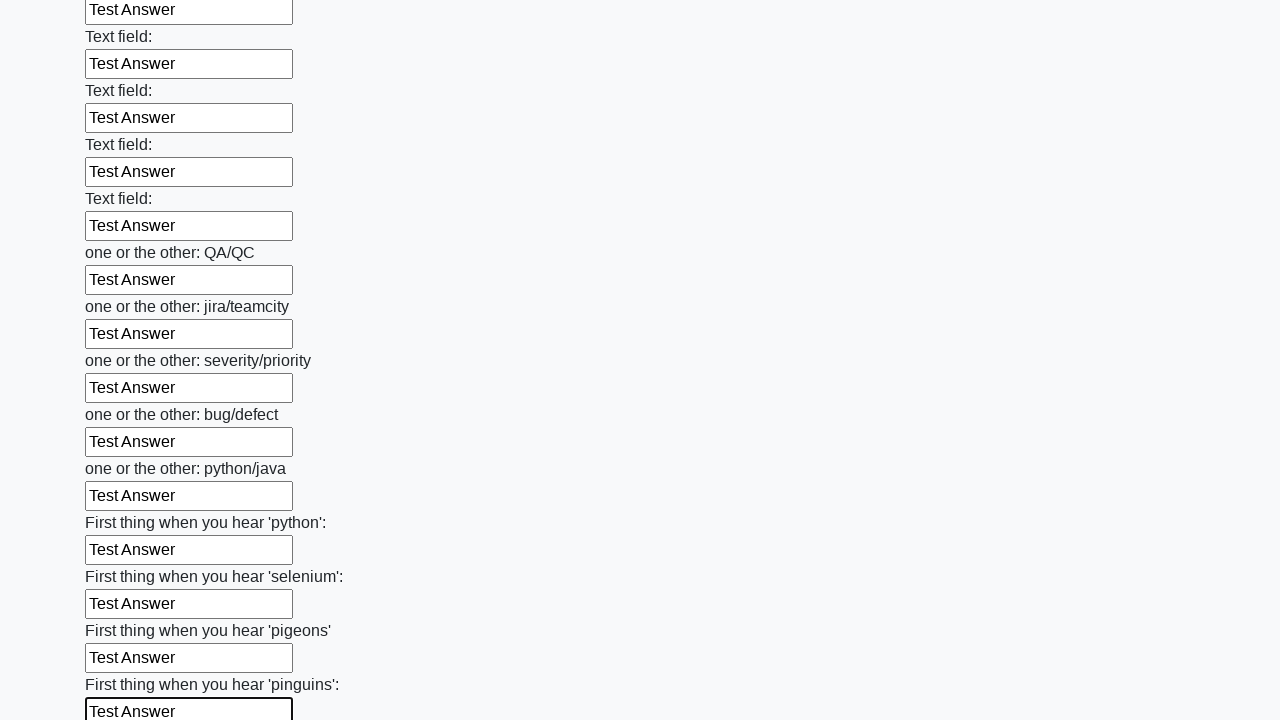

Filled input field with 'Test Answer' on input >> nth=96
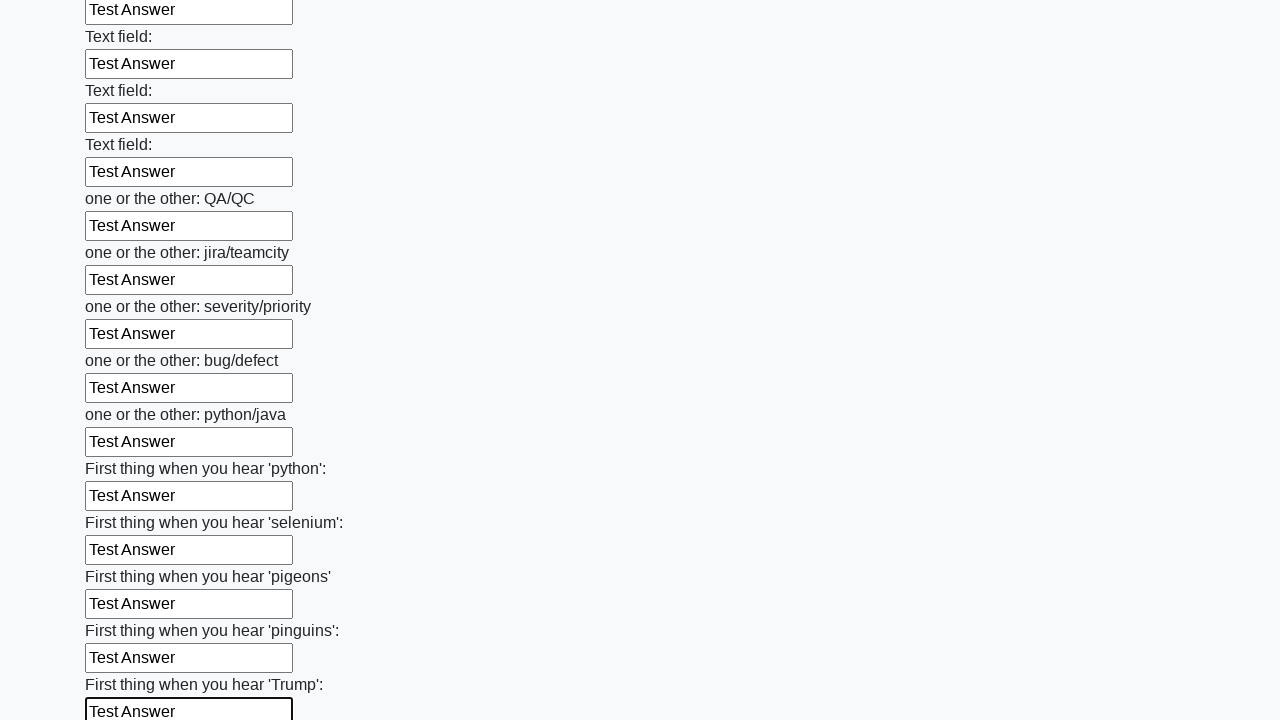

Filled input field with 'Test Answer' on input >> nth=97
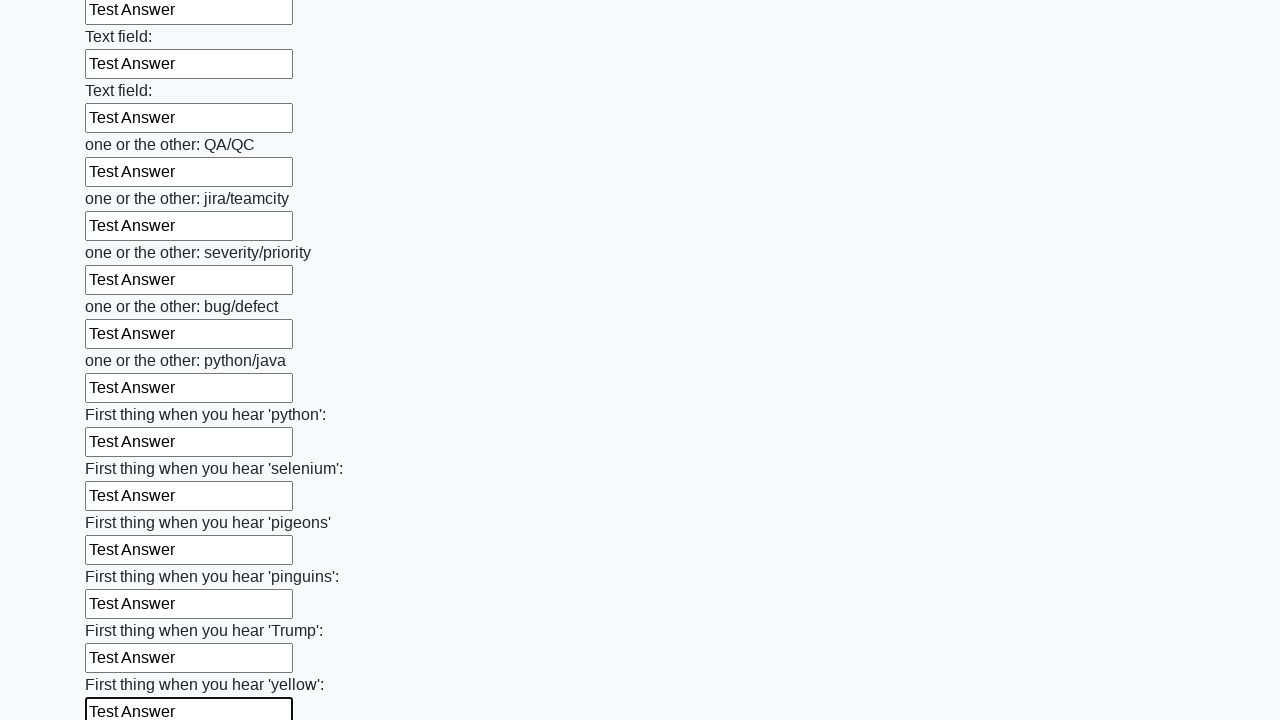

Filled input field with 'Test Answer' on input >> nth=98
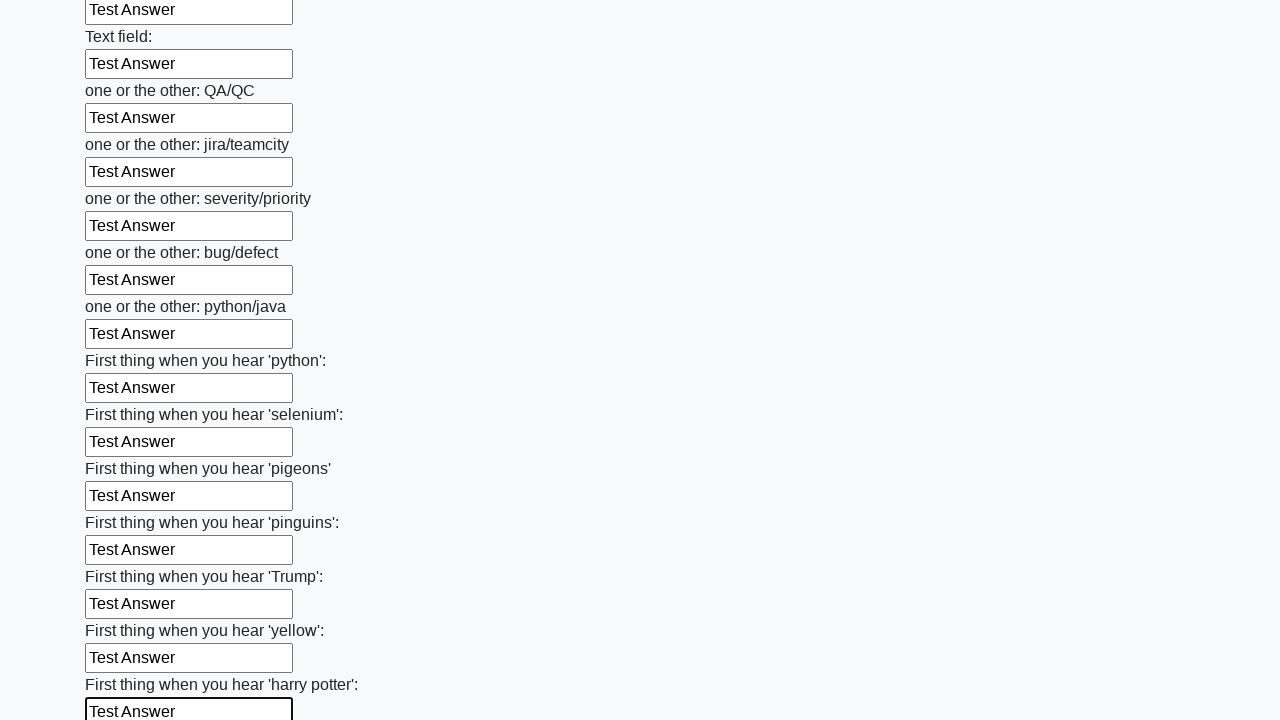

Filled input field with 'Test Answer' on input >> nth=99
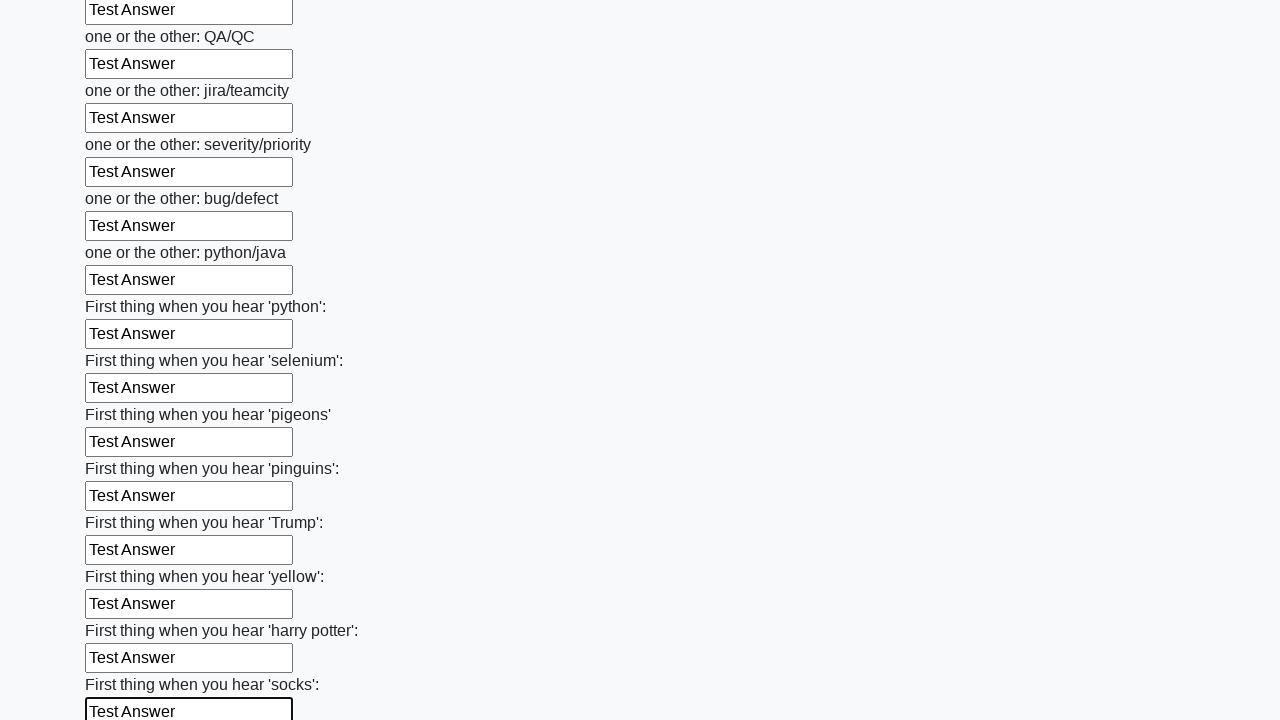

Clicked submit button to submit the form at (123, 611) on button
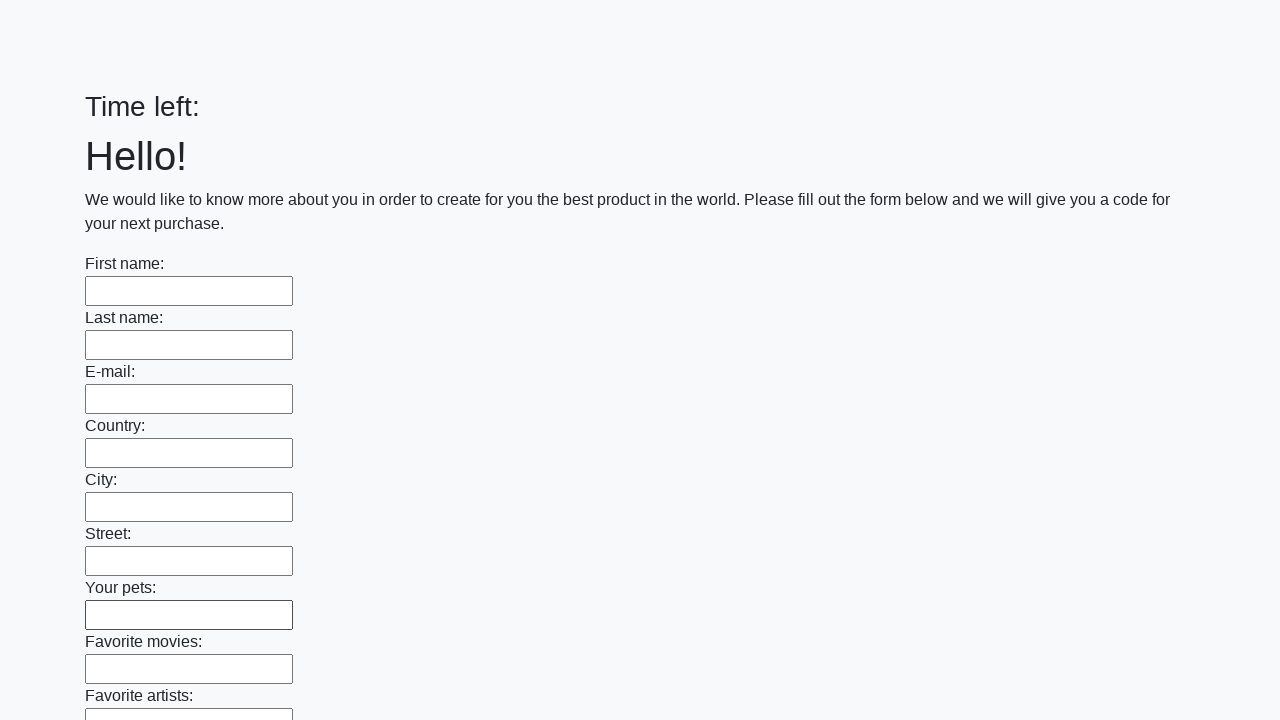

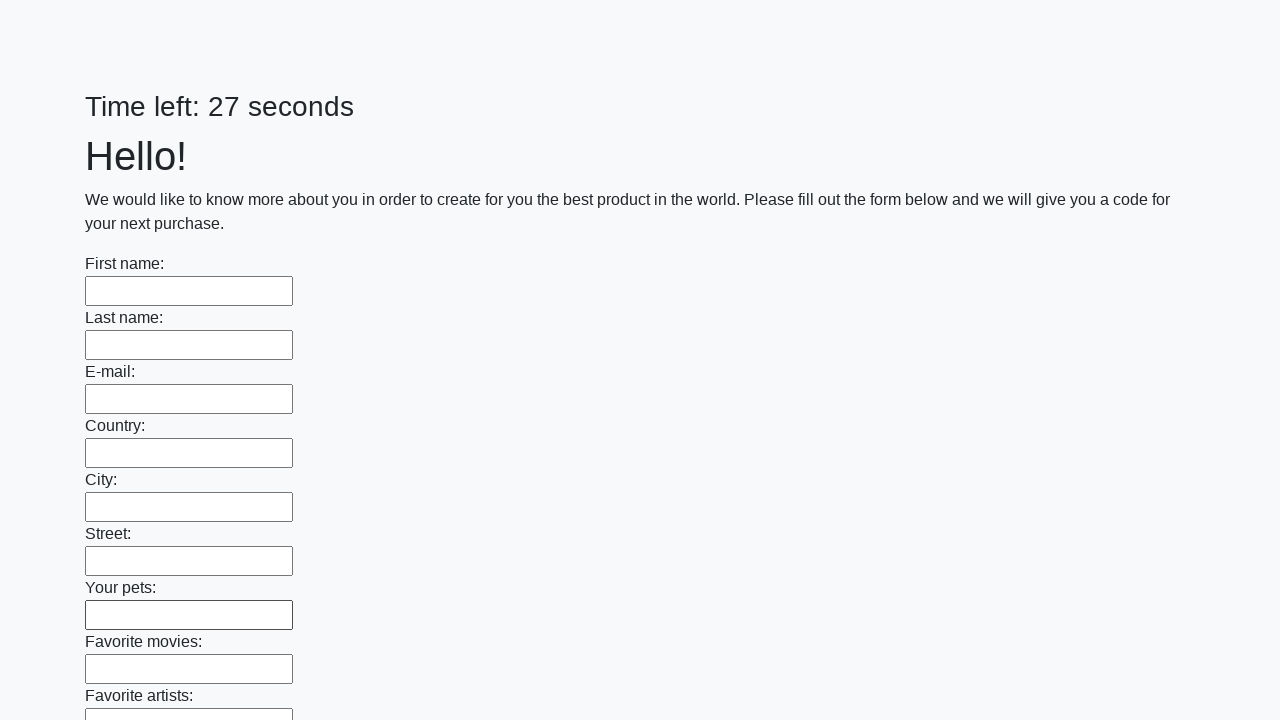